Automates playing the 16384 game (a 2048 variant) by sending random arrow key presses to move tiles on the game board

Starting URL: http://annimon.github.io/16384/

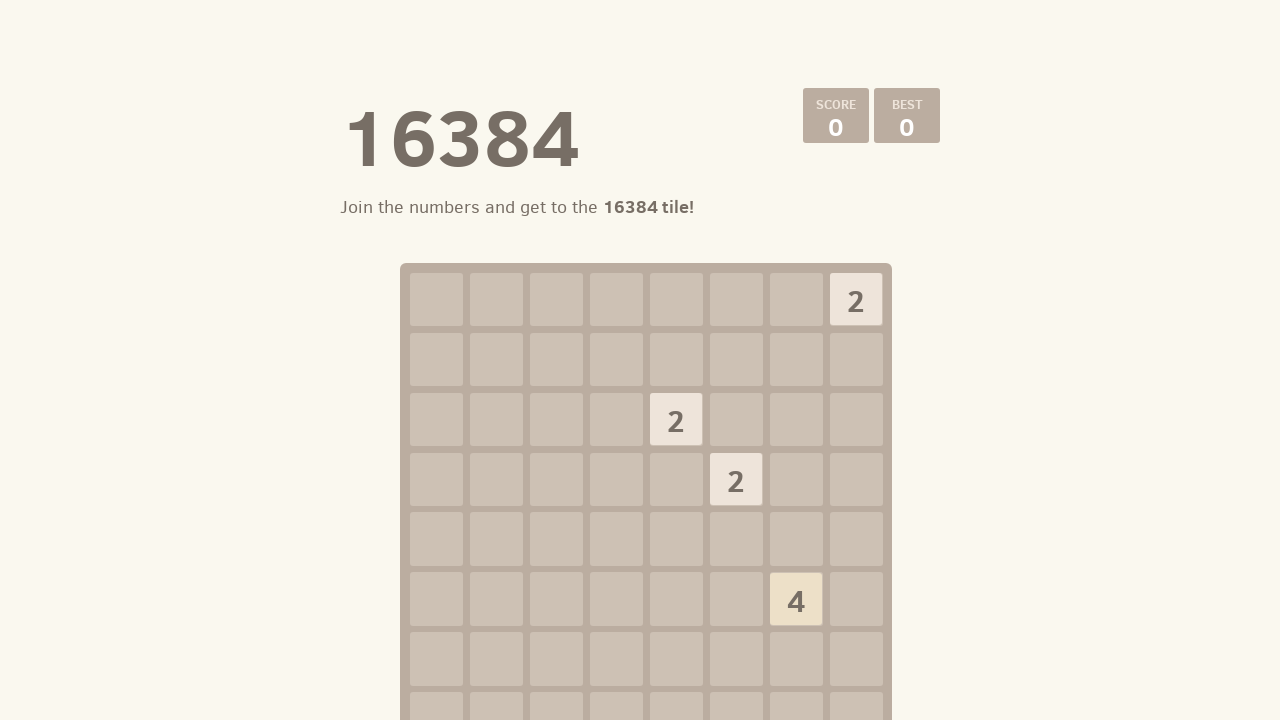

Clicked on game container to focus it at (640, 360) on xpath=/html/body/div
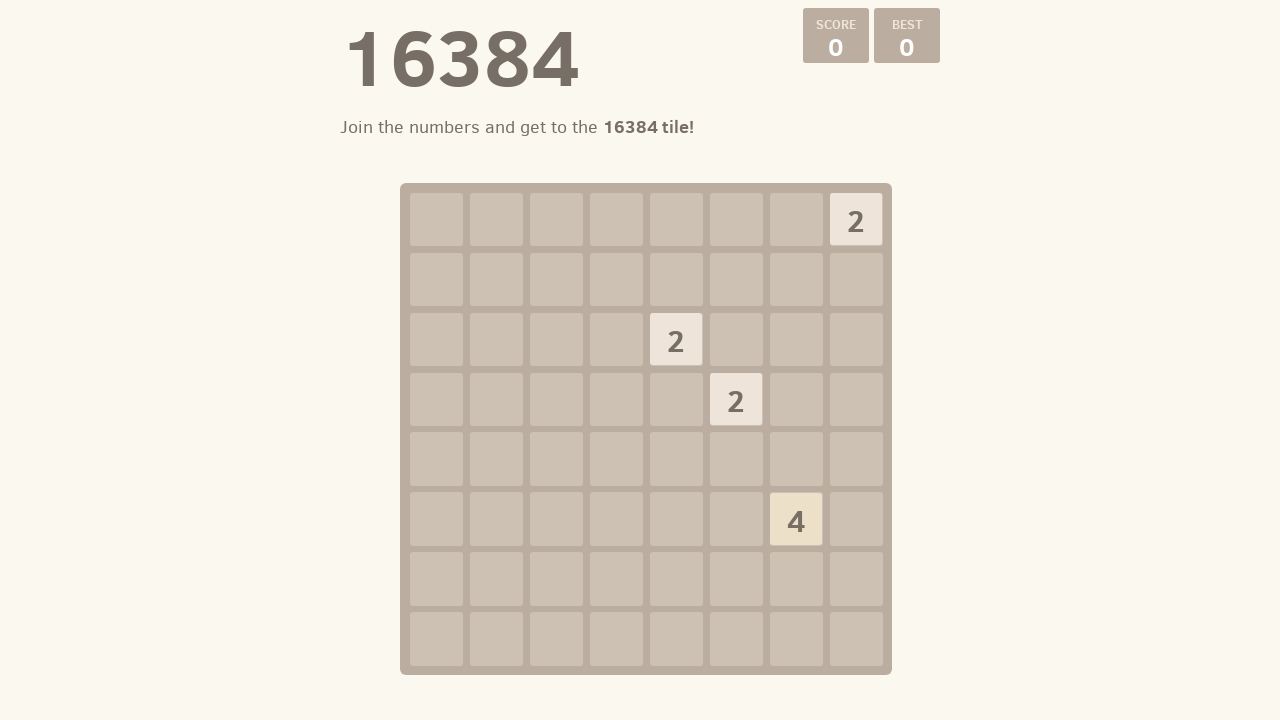

Pressed ArrowDown to move tiles
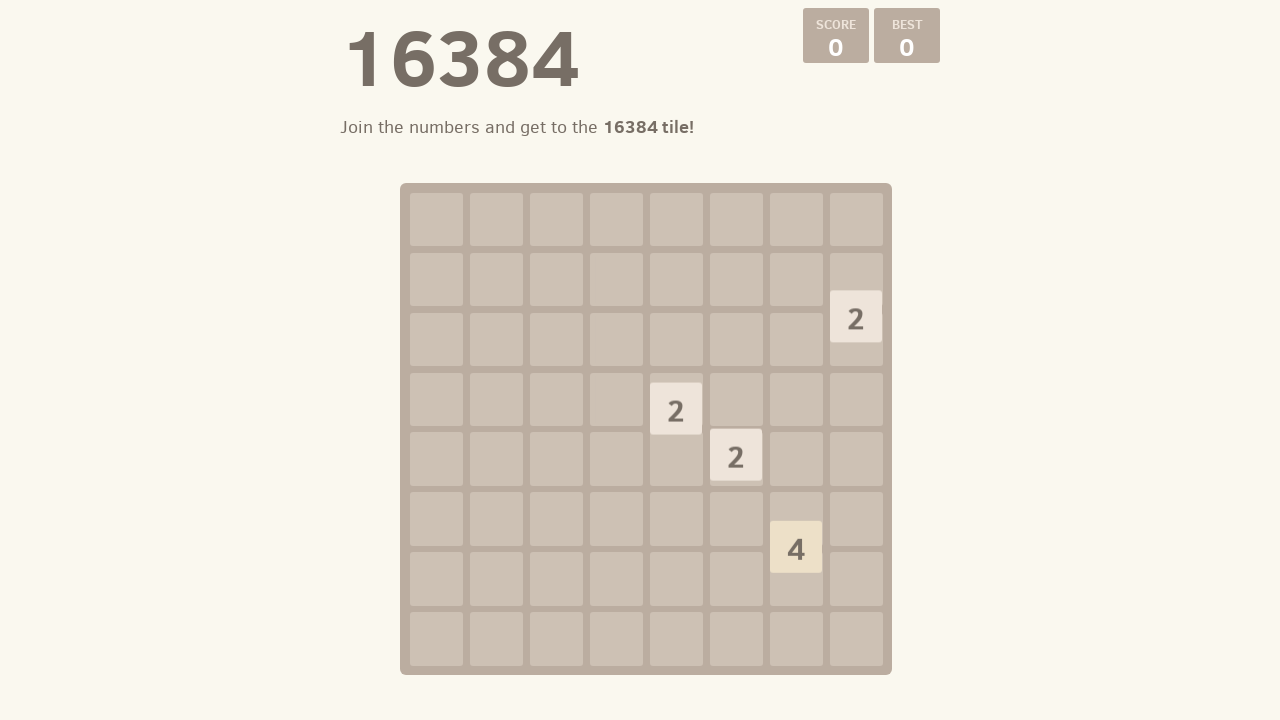

Pressed ArrowDown to move tiles down
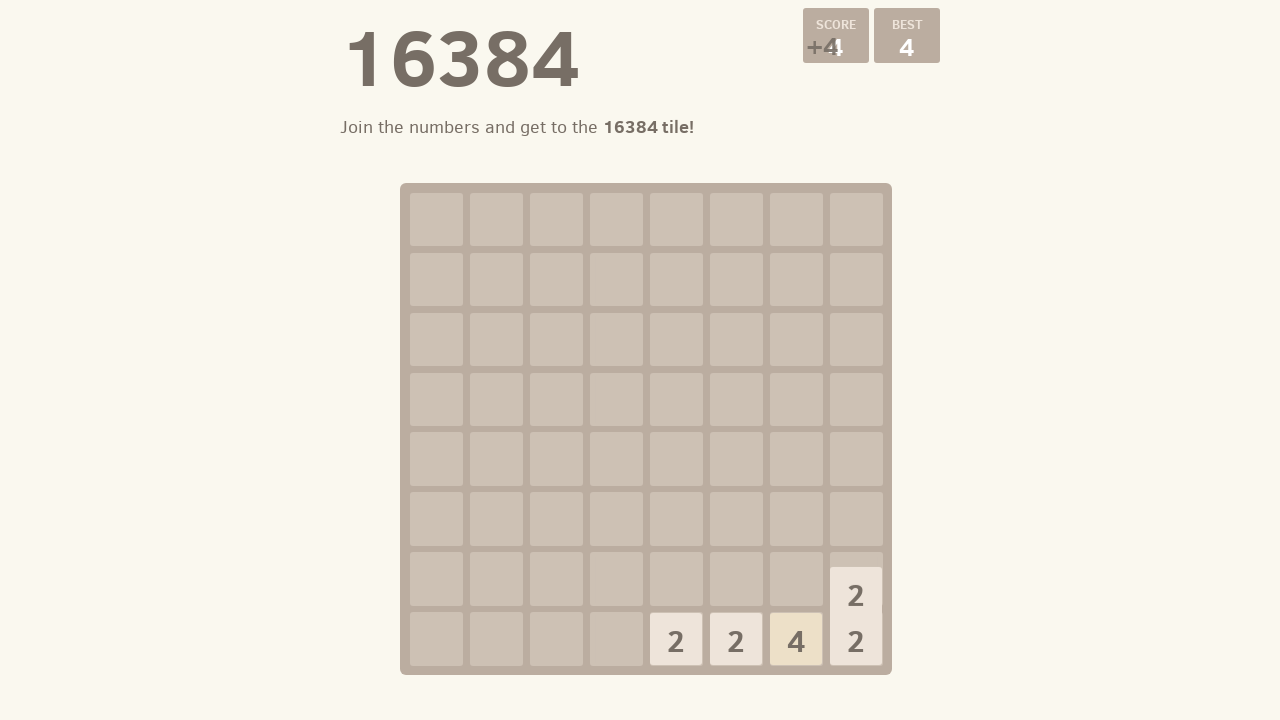

Pressed ArrowDown to move tiles
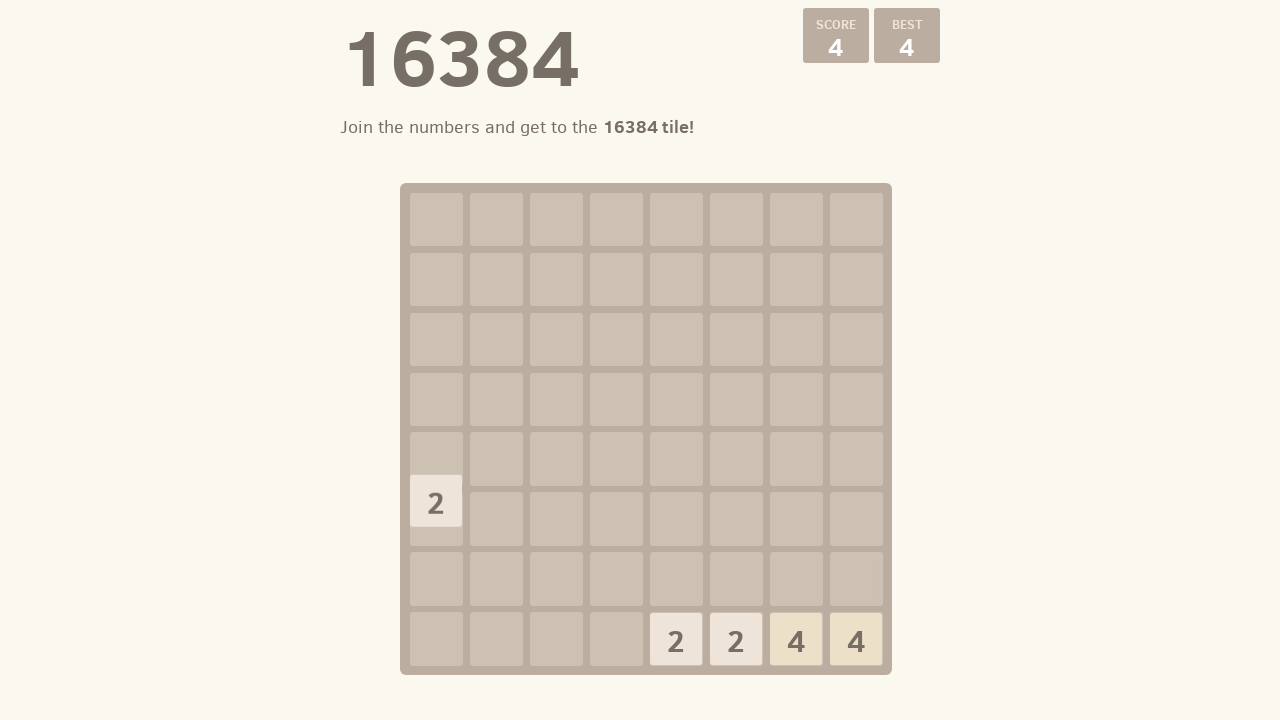

Pressed ArrowDown to move tiles down
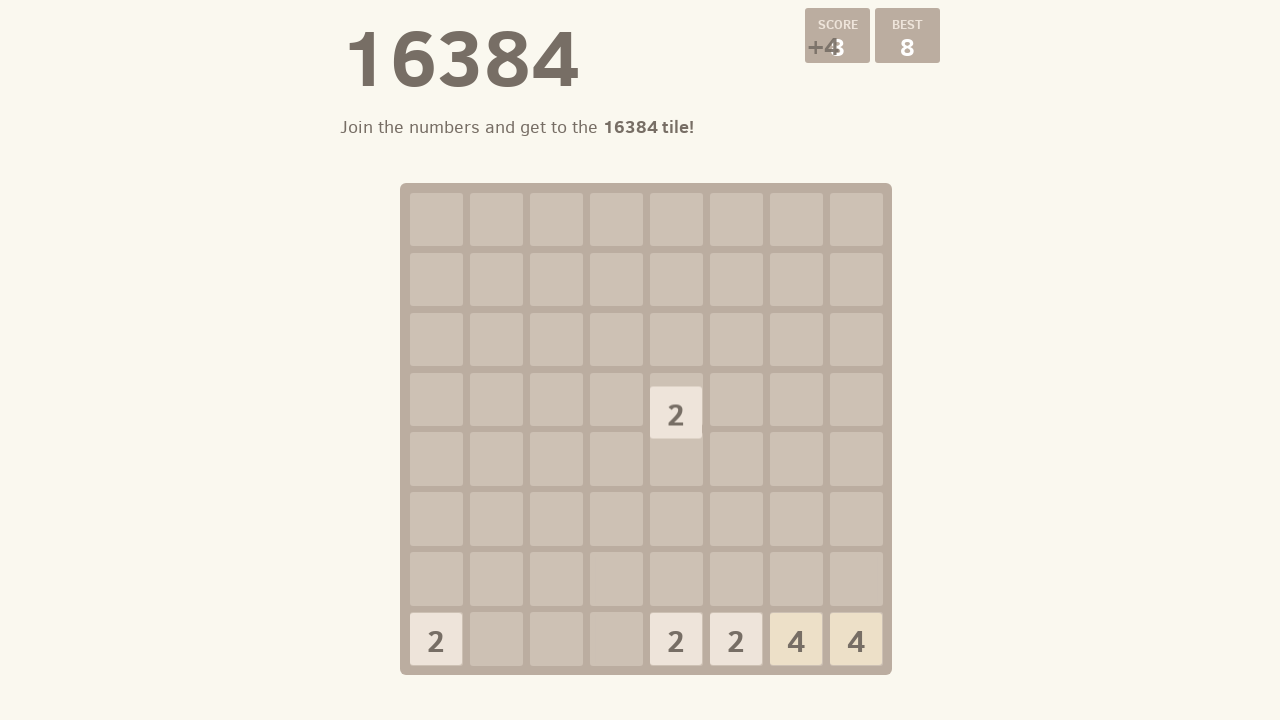

Pressed ArrowDown to move tiles
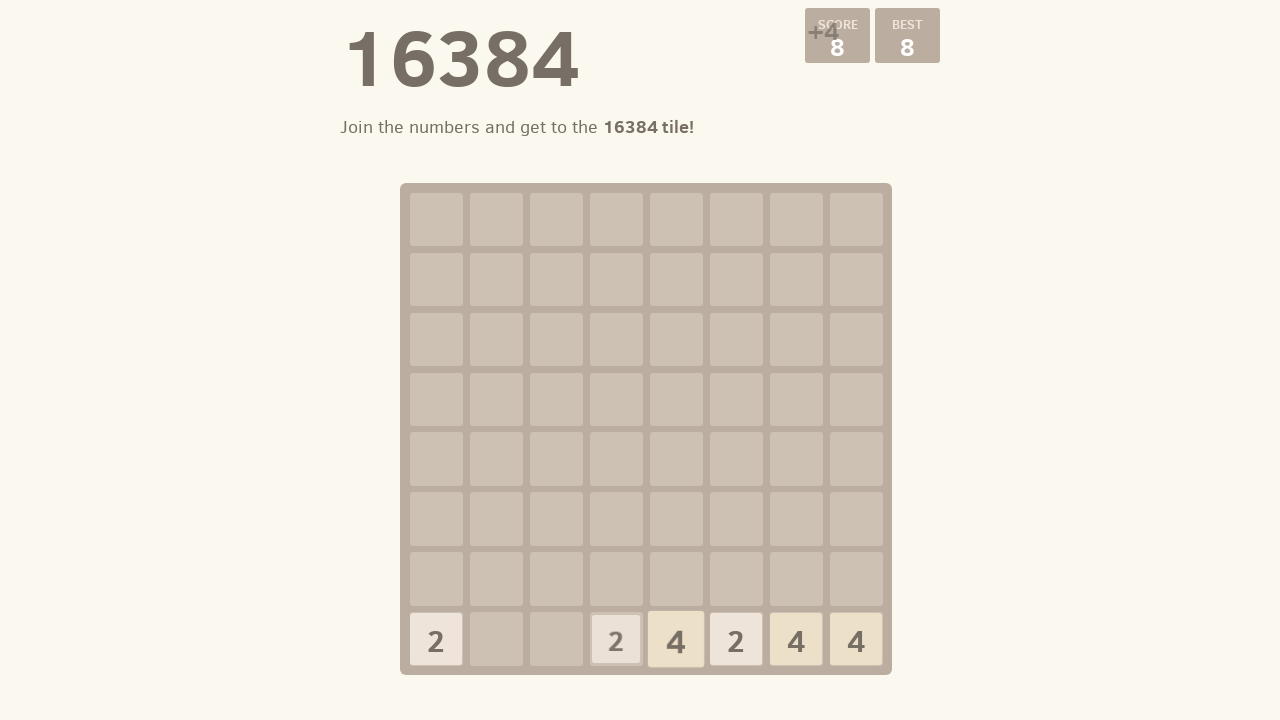

Pressed ArrowDown to move tiles down
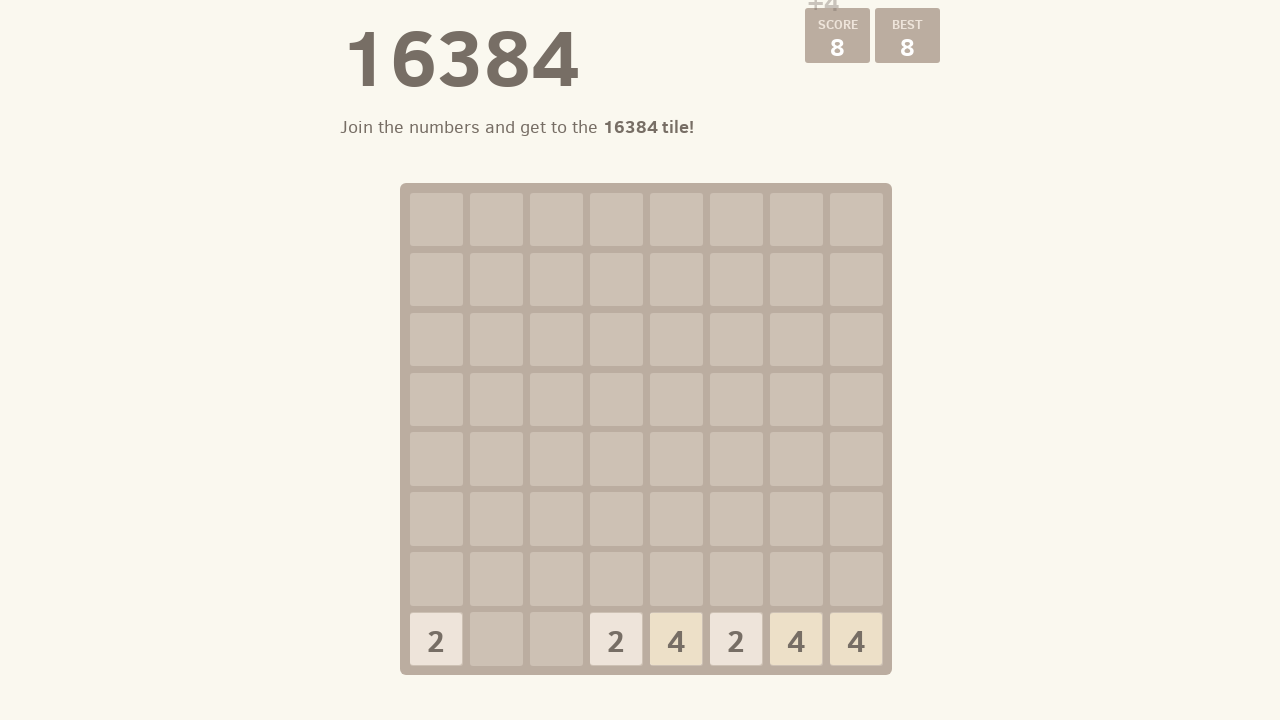

Pressed ArrowDown to move tiles
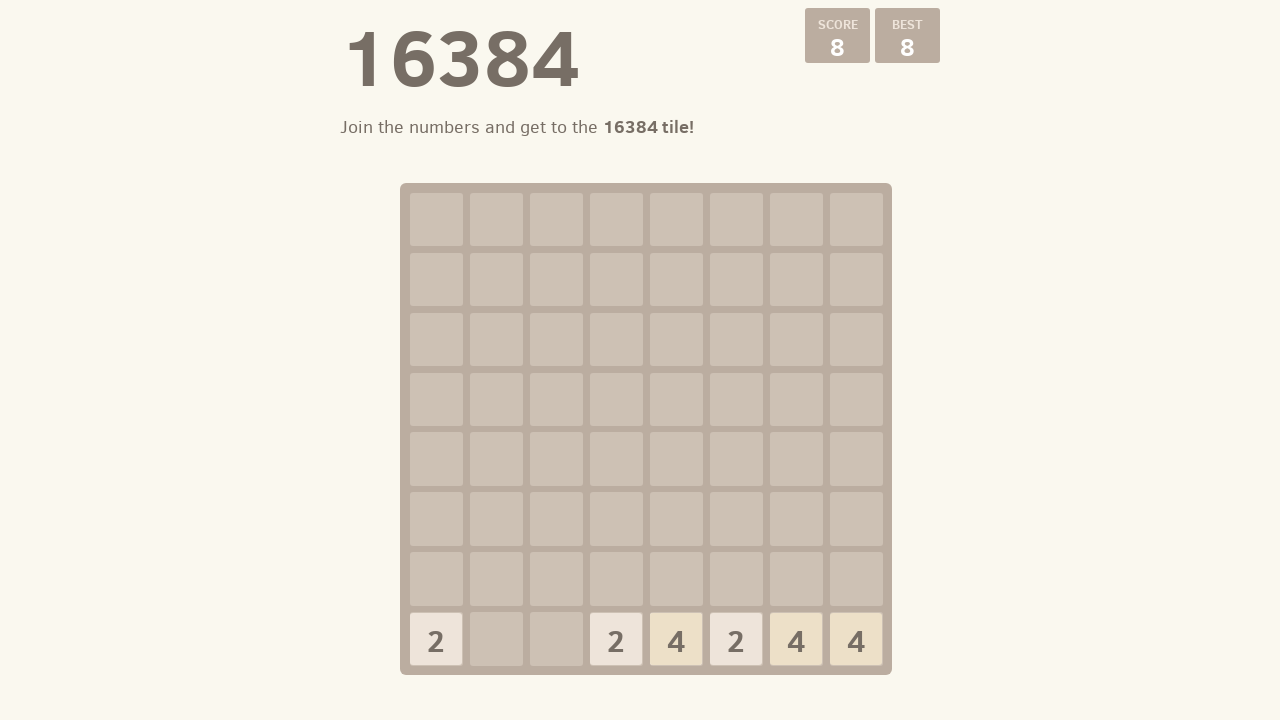

Pressed ArrowDown to move tiles down
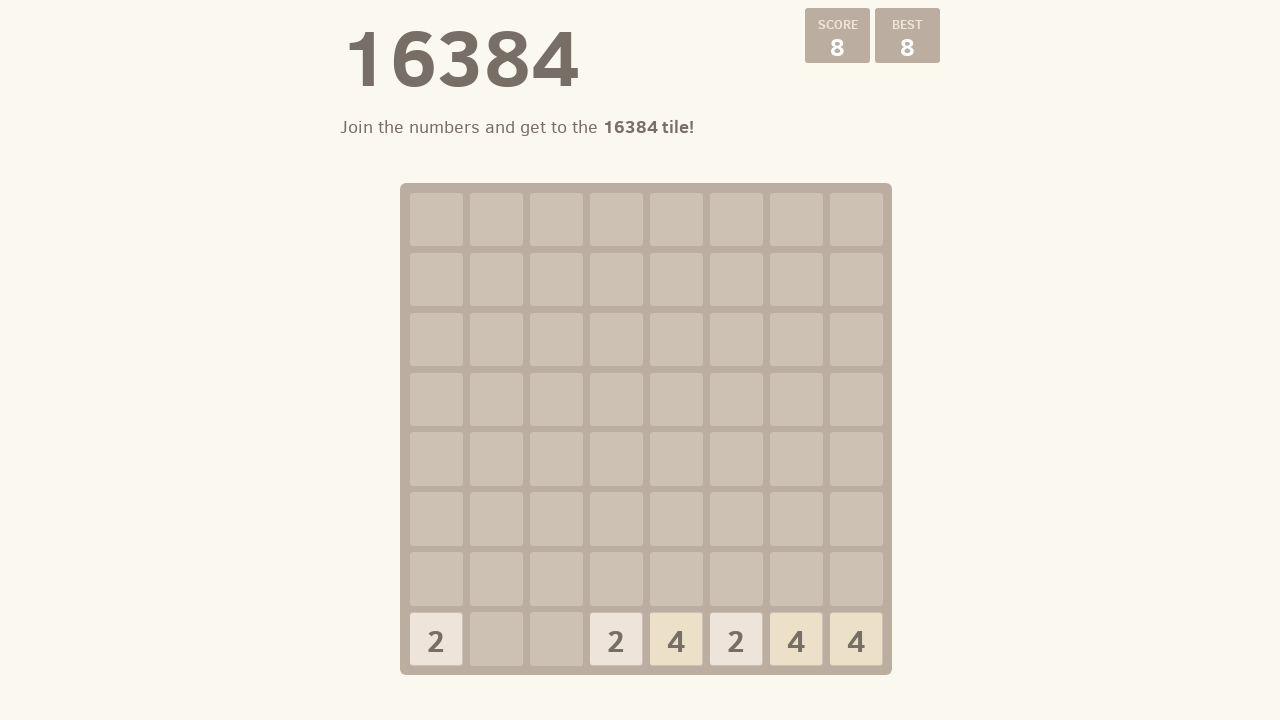

Pressed ArrowRight to move tiles
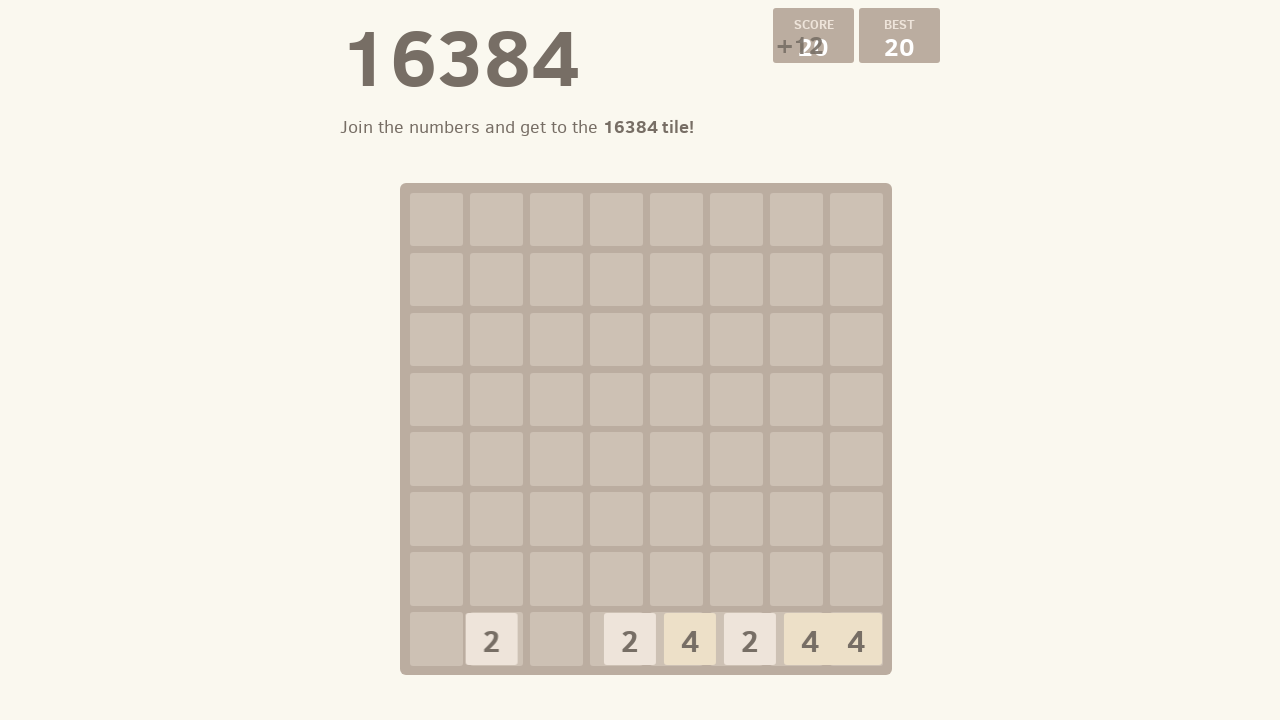

Pressed ArrowDown to move tiles down
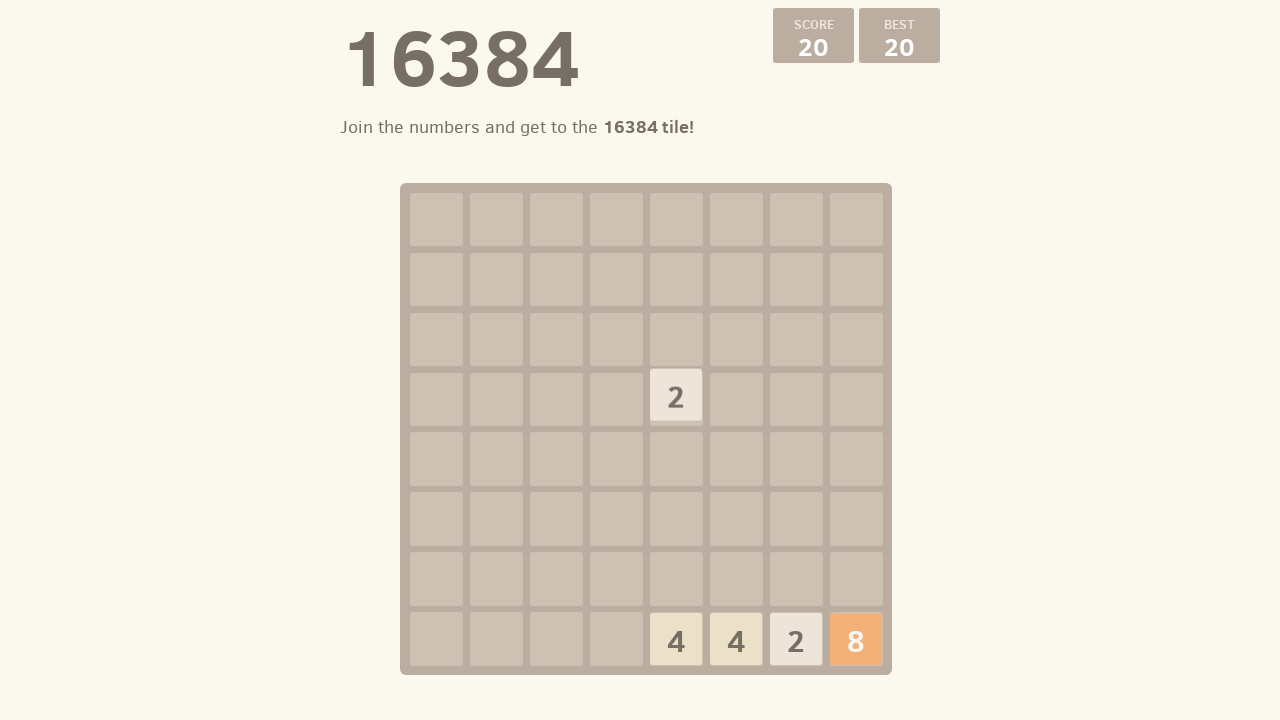

Pressed ArrowLeft to move tiles
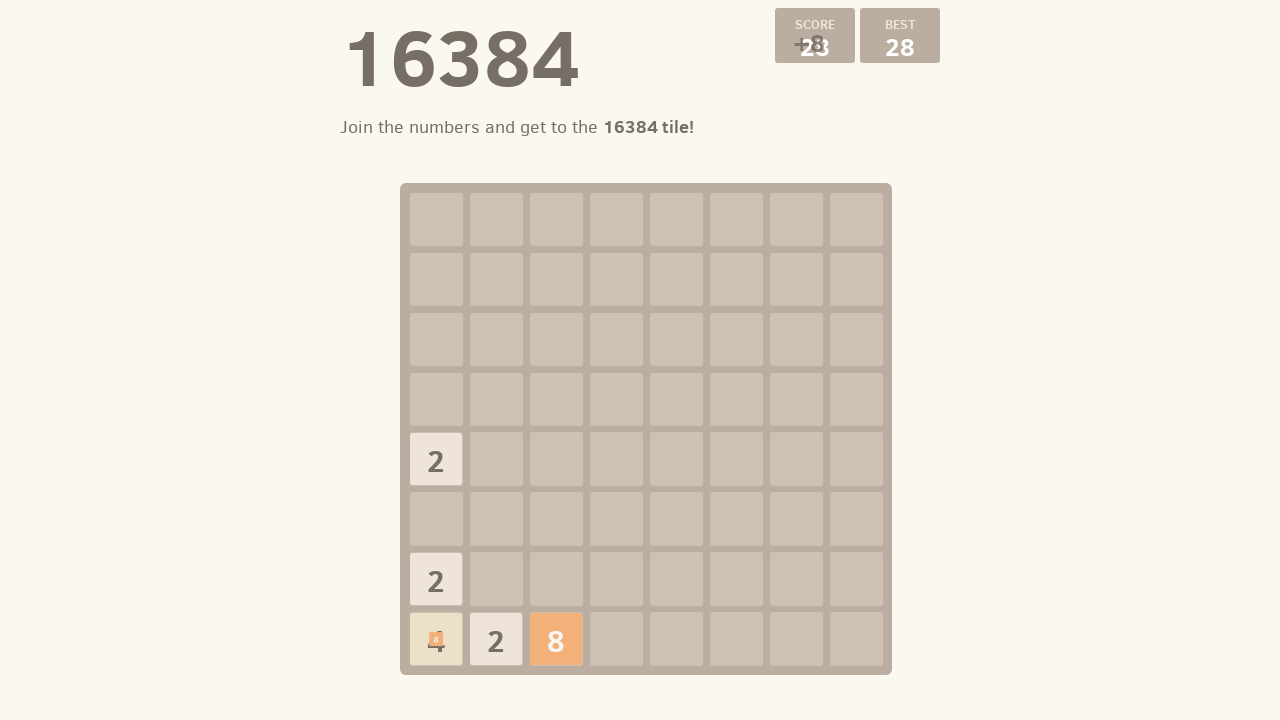

Pressed ArrowDown to move tiles down
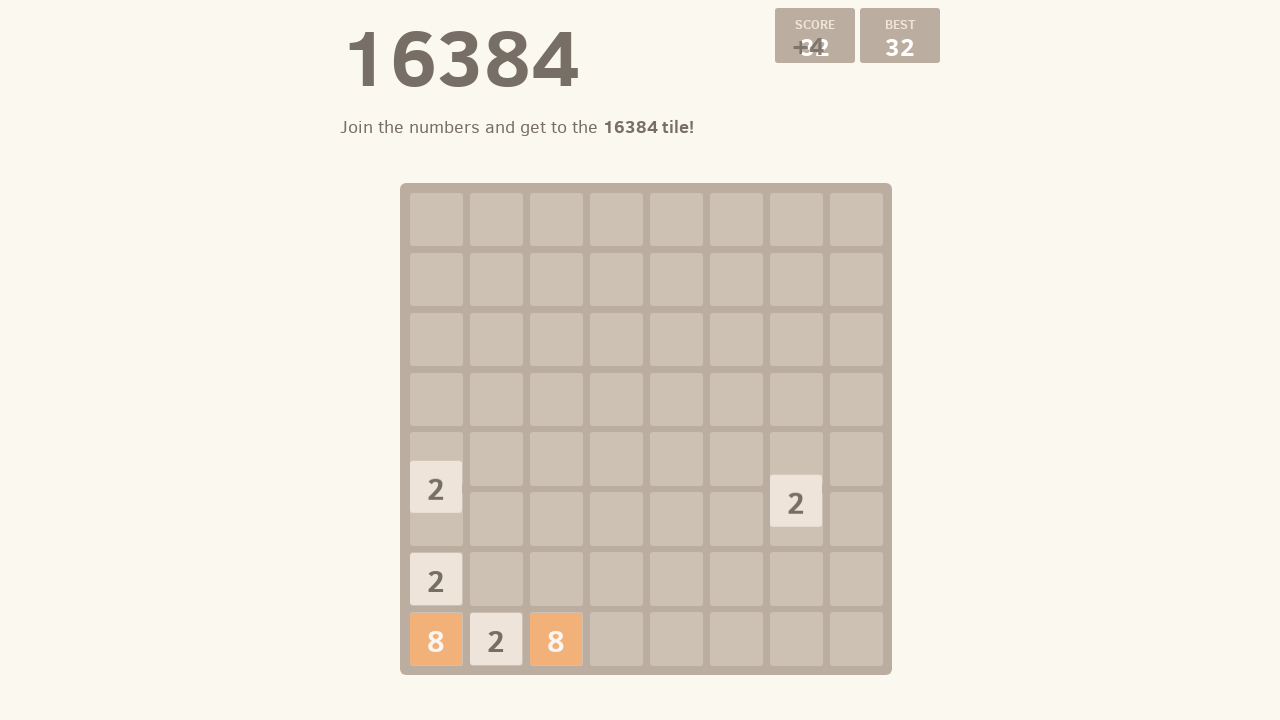

Pressed ArrowRight to move tiles
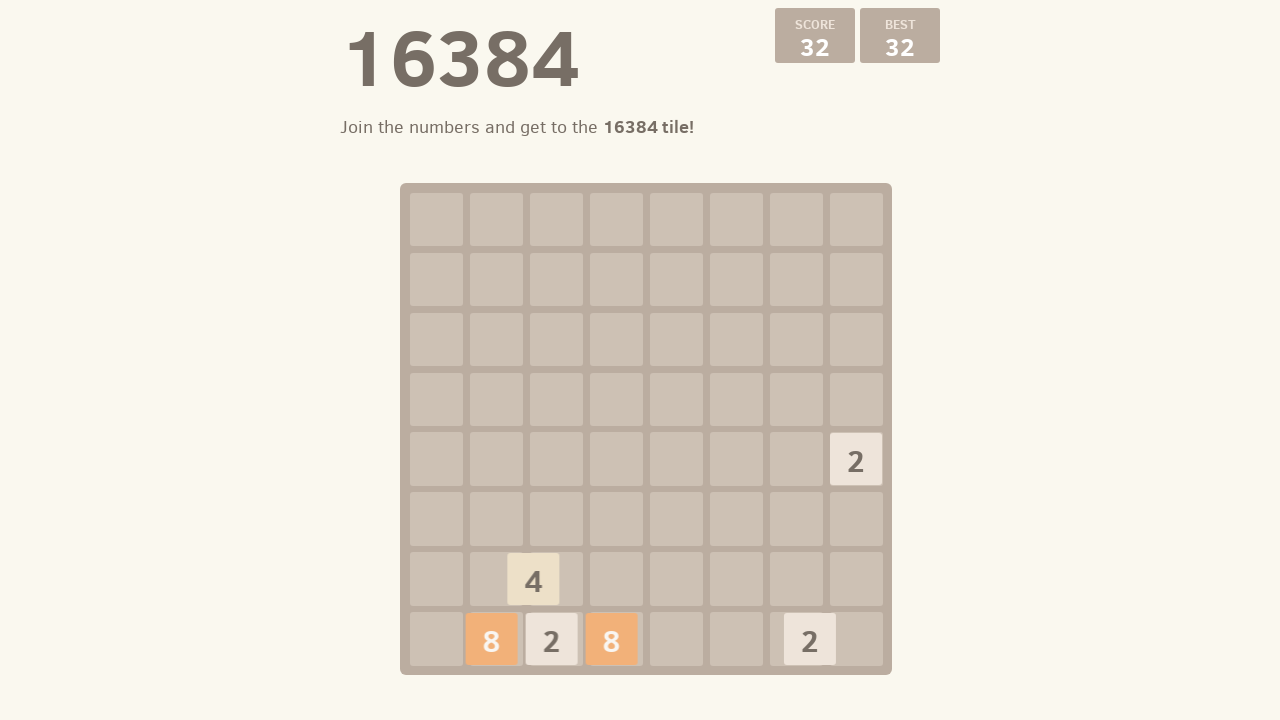

Pressed ArrowDown to move tiles down
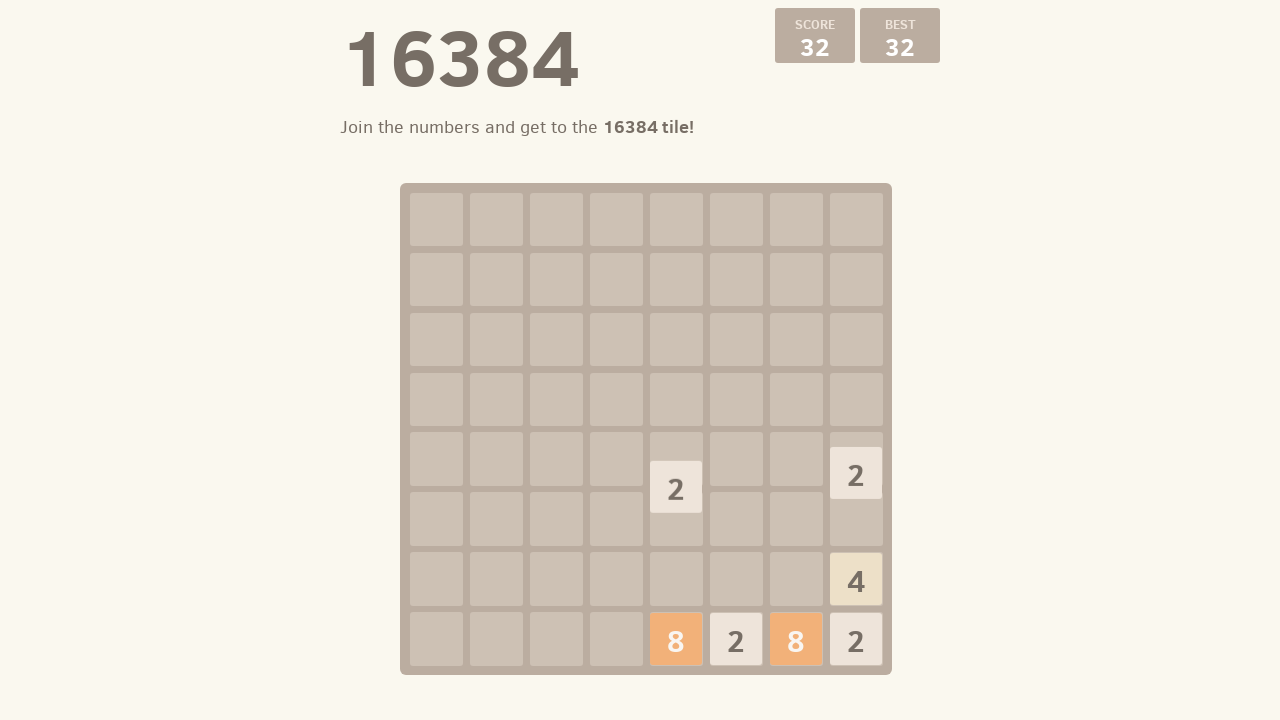

Pressed ArrowRight to move tiles
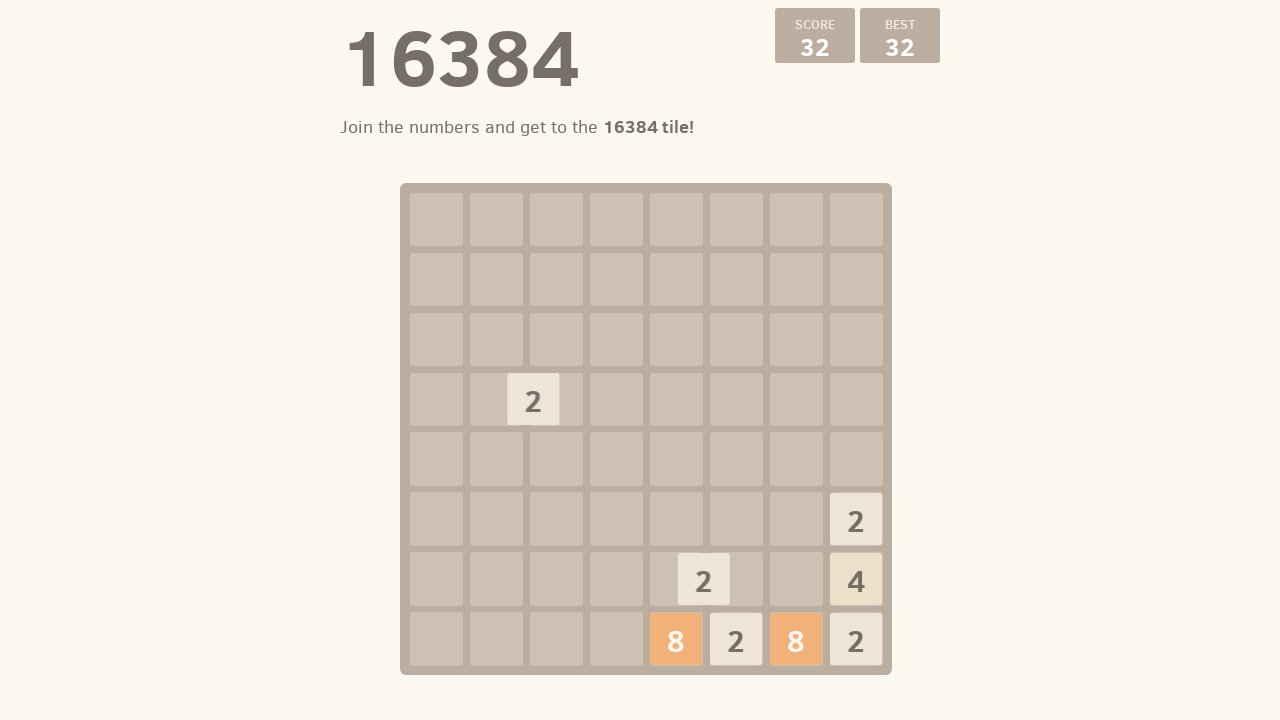

Pressed ArrowDown to move tiles down
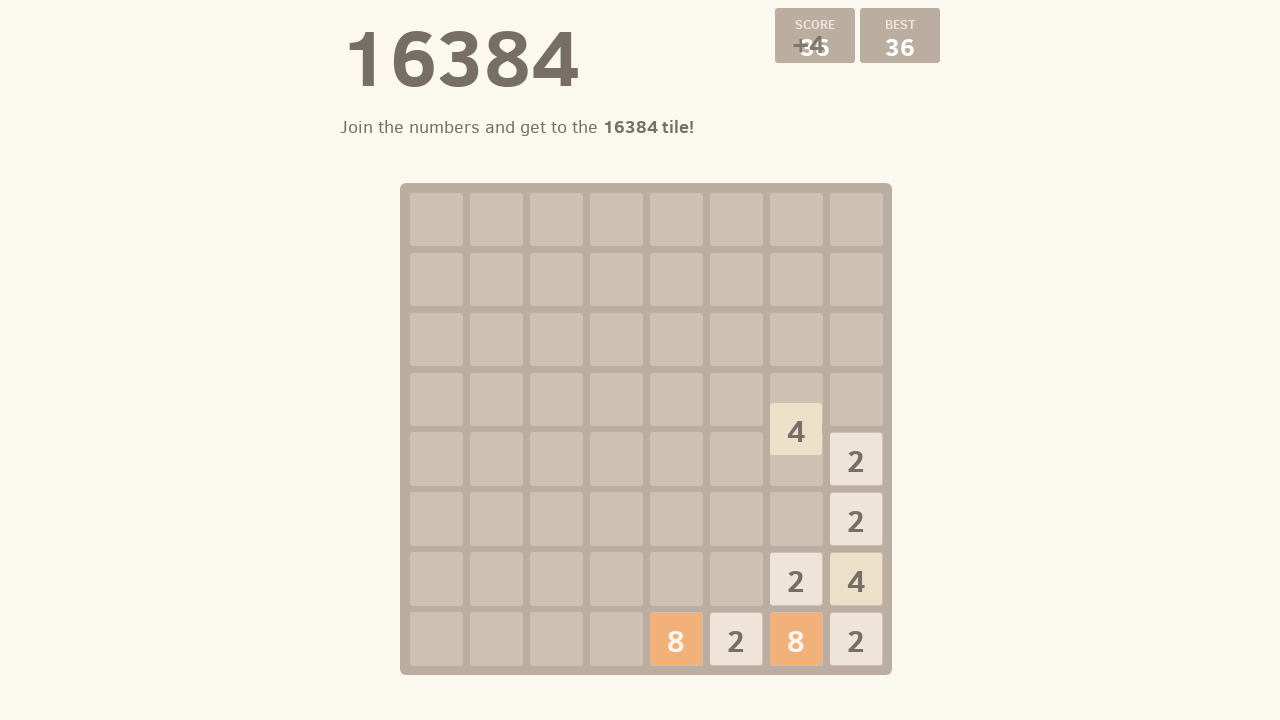

Pressed ArrowLeft to move tiles
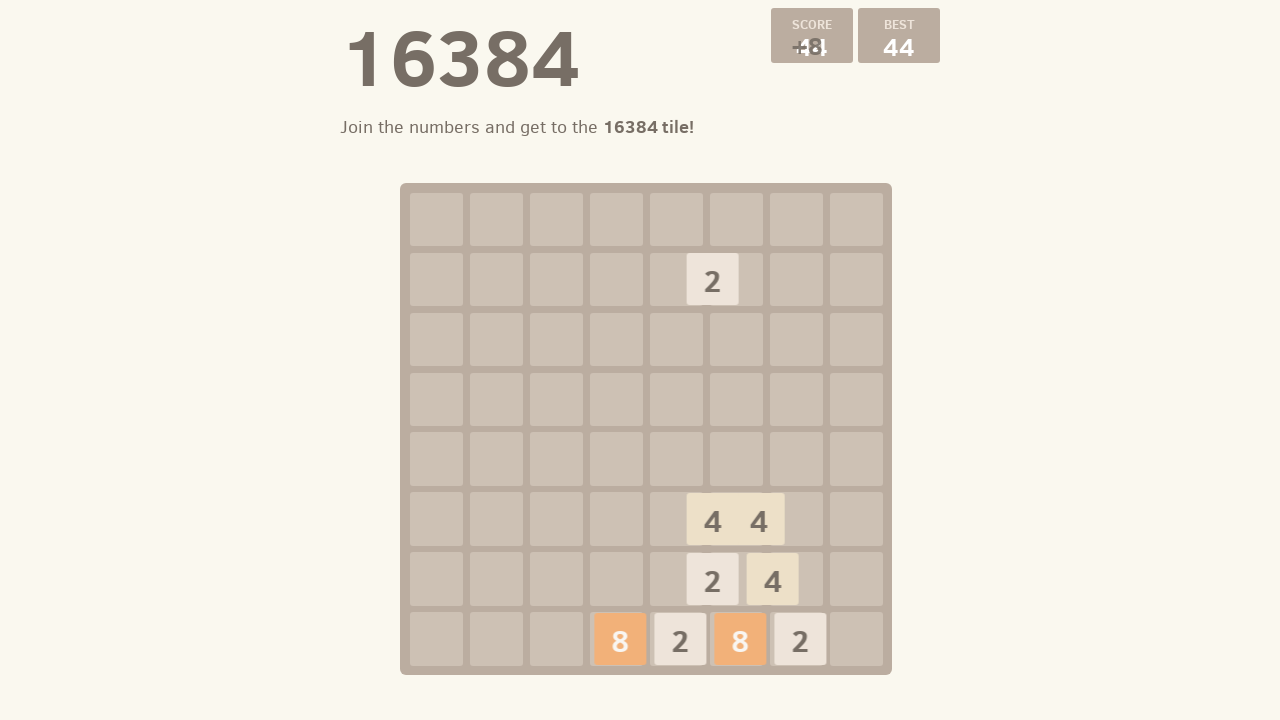

Pressed ArrowDown to move tiles down
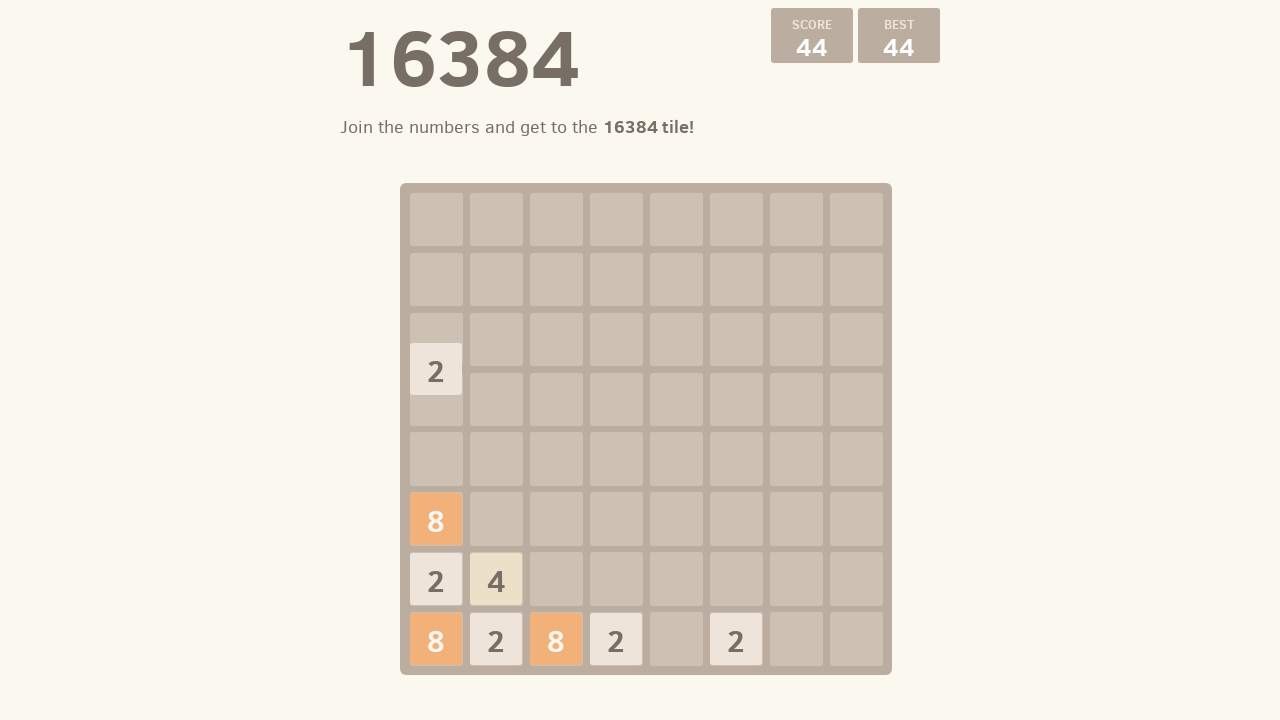

Pressed ArrowLeft to move tiles
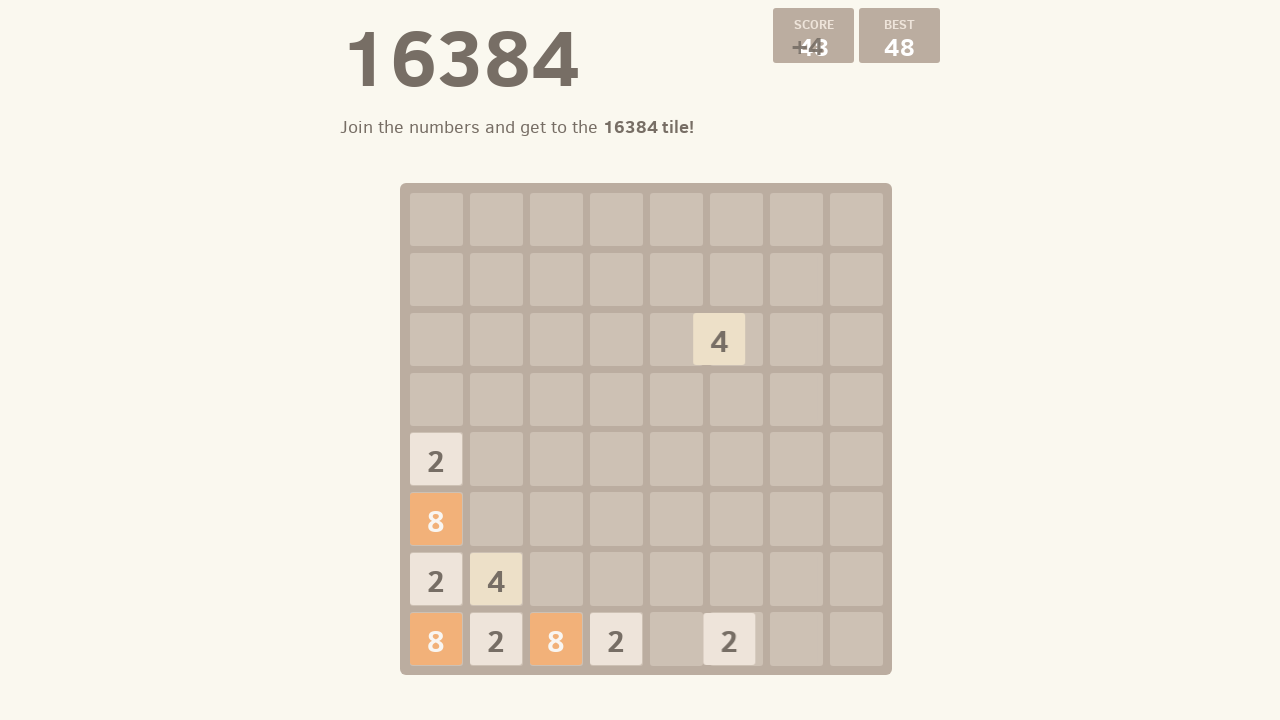

Pressed ArrowDown to move tiles down
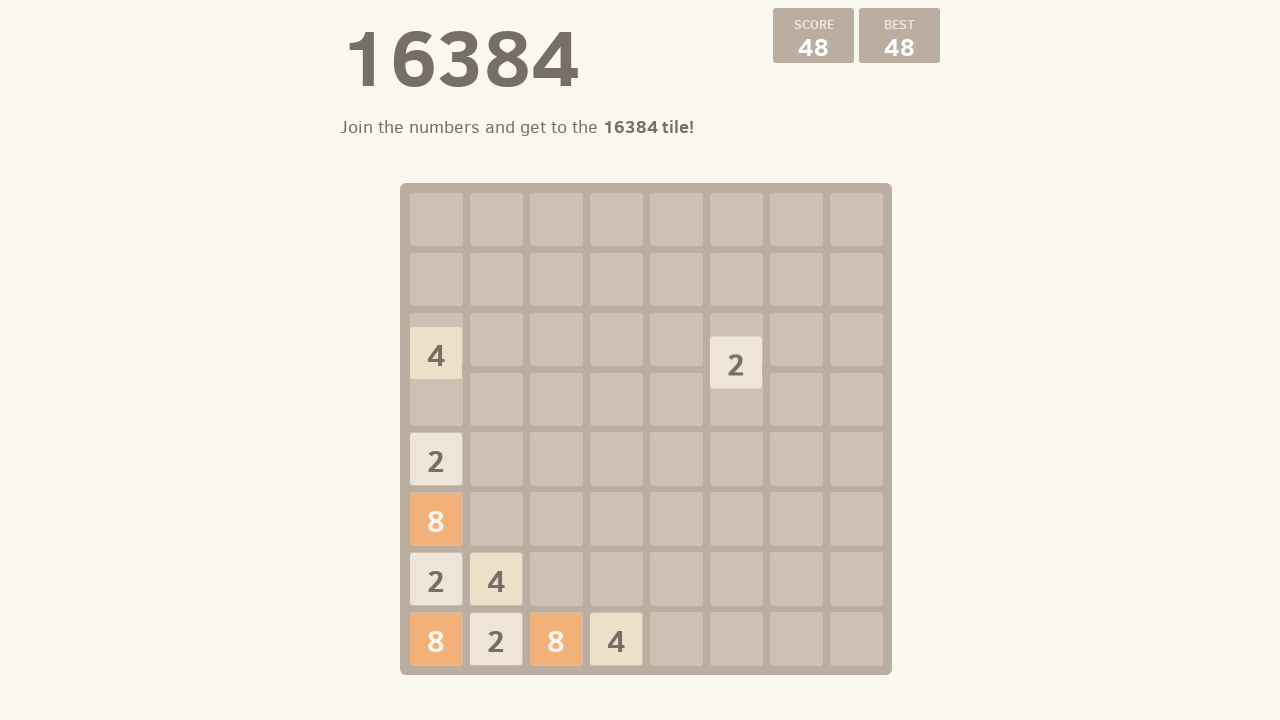

Pressed ArrowLeft to move tiles
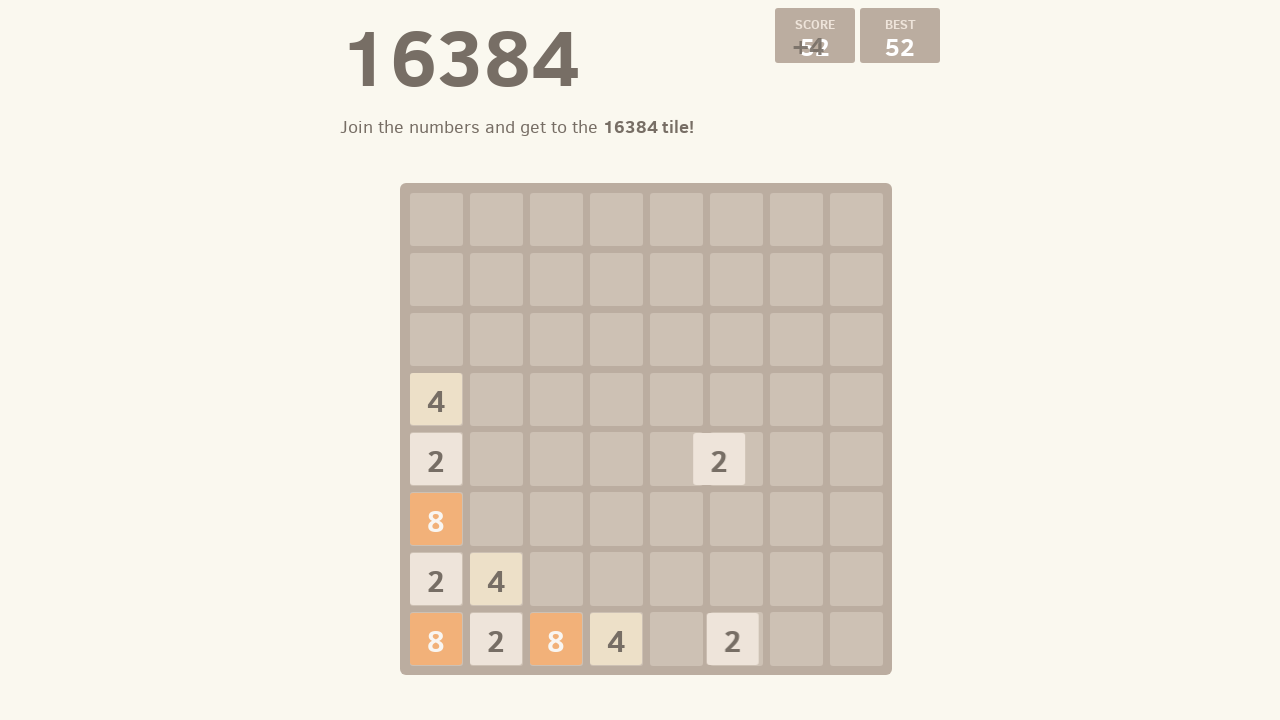

Pressed ArrowDown to move tiles down
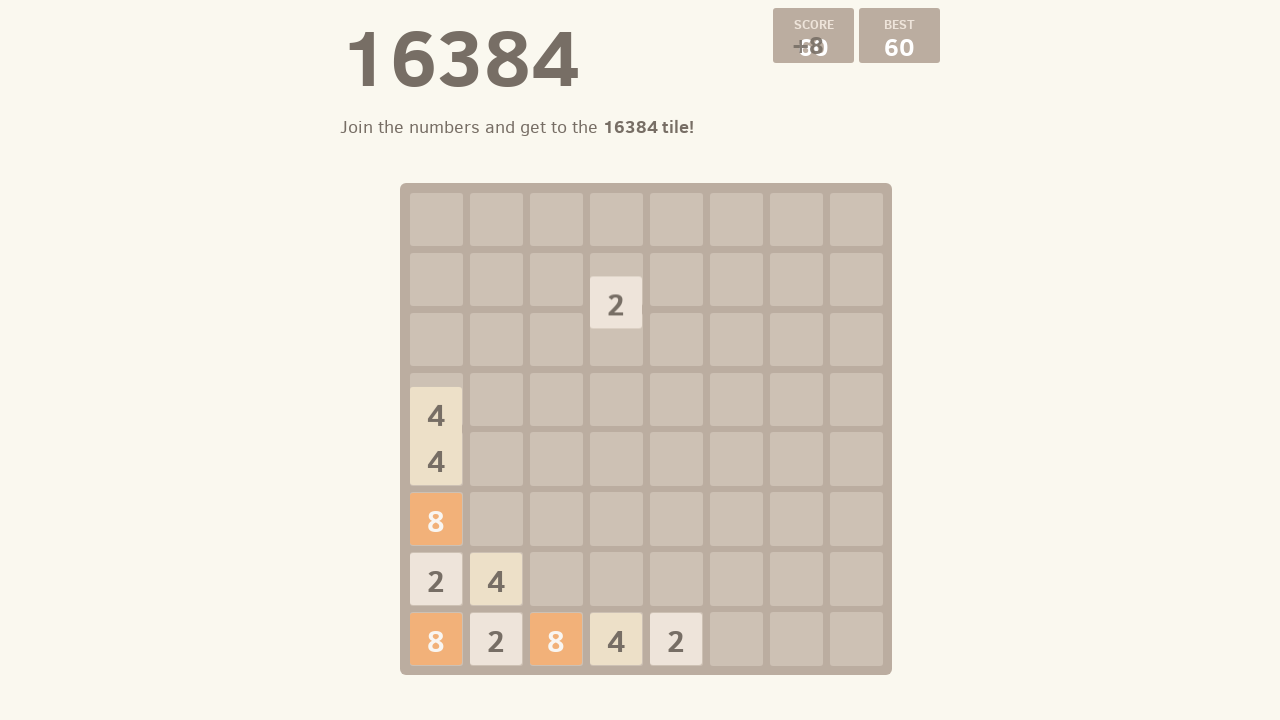

Pressed ArrowLeft to move tiles
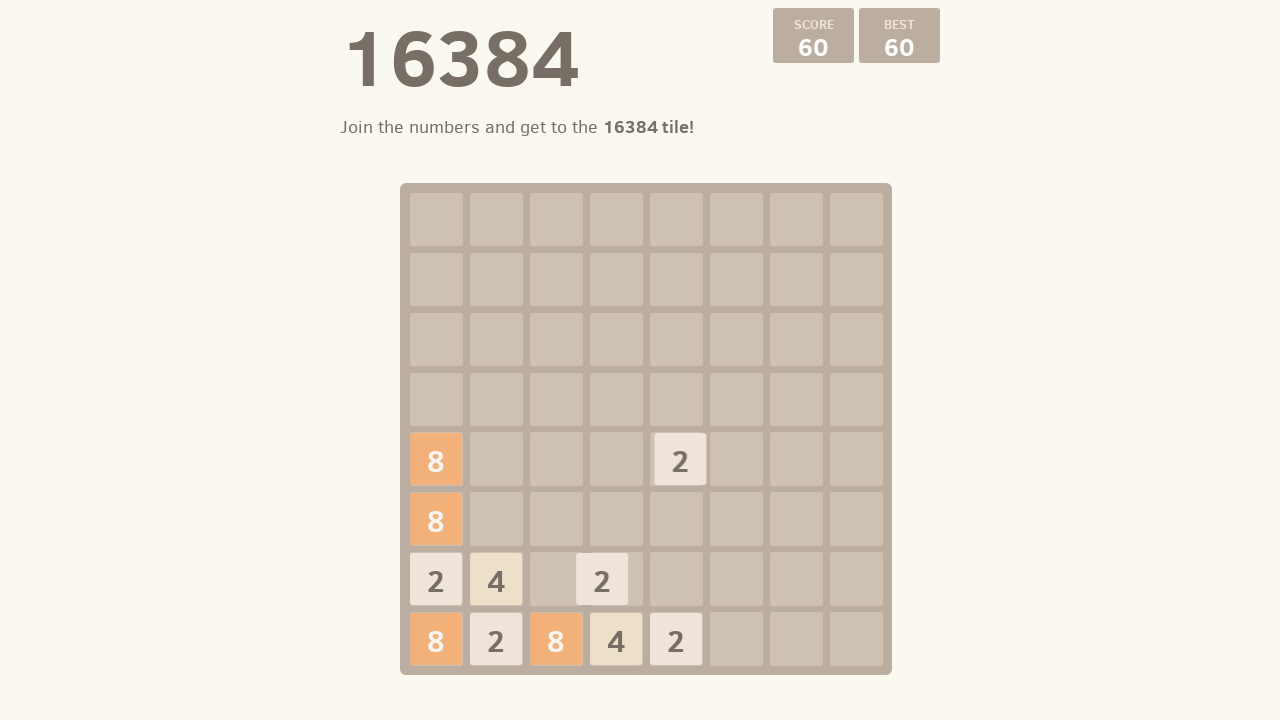

Pressed ArrowDown to move tiles down
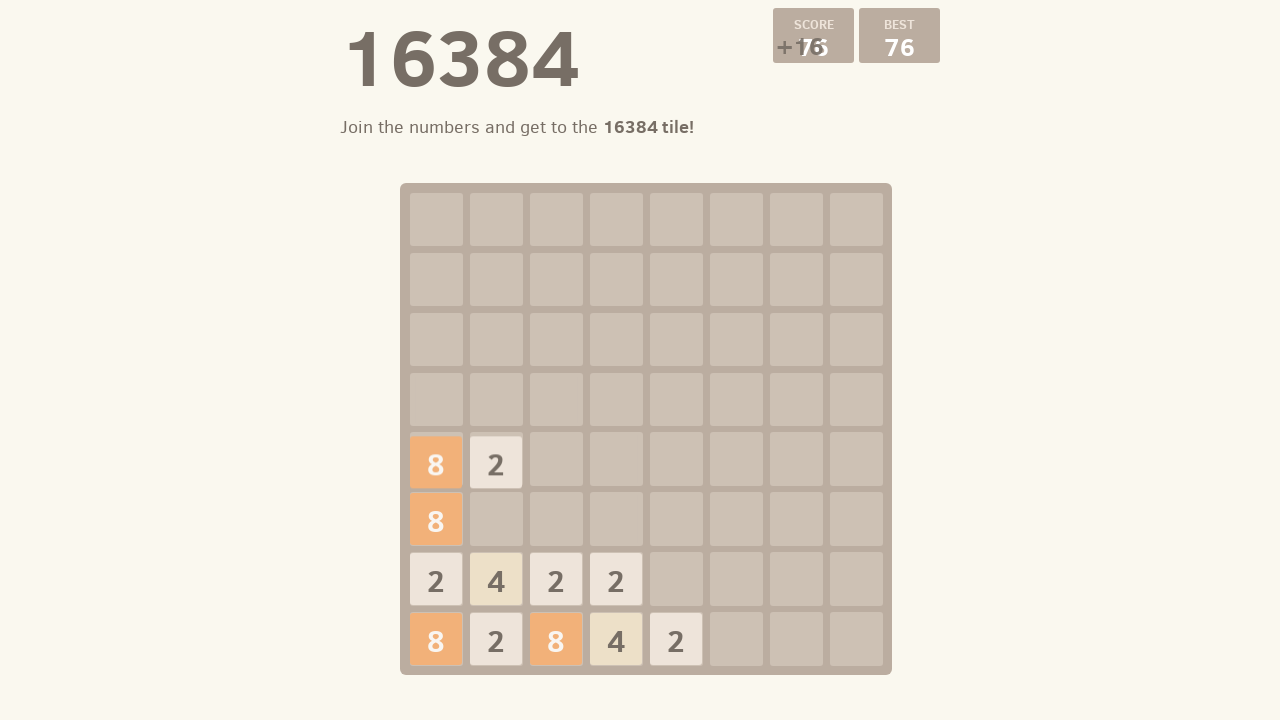

Pressed ArrowDown to move tiles
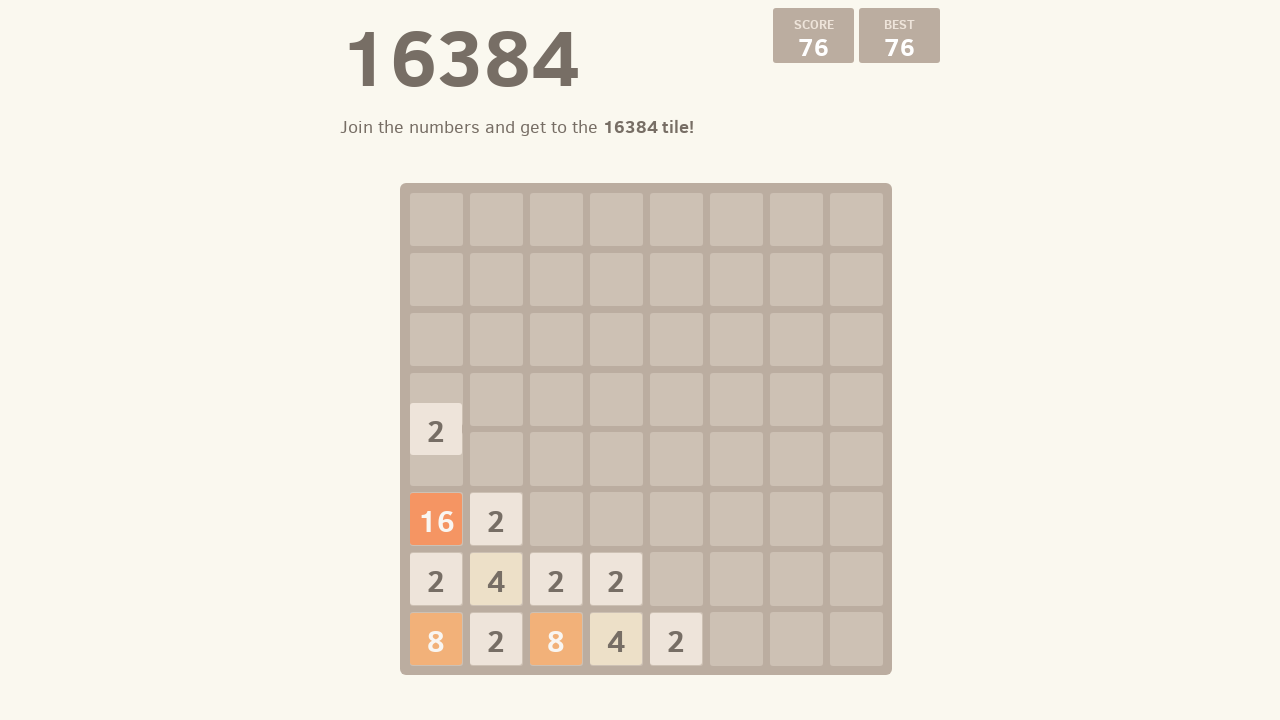

Pressed ArrowDown to move tiles down
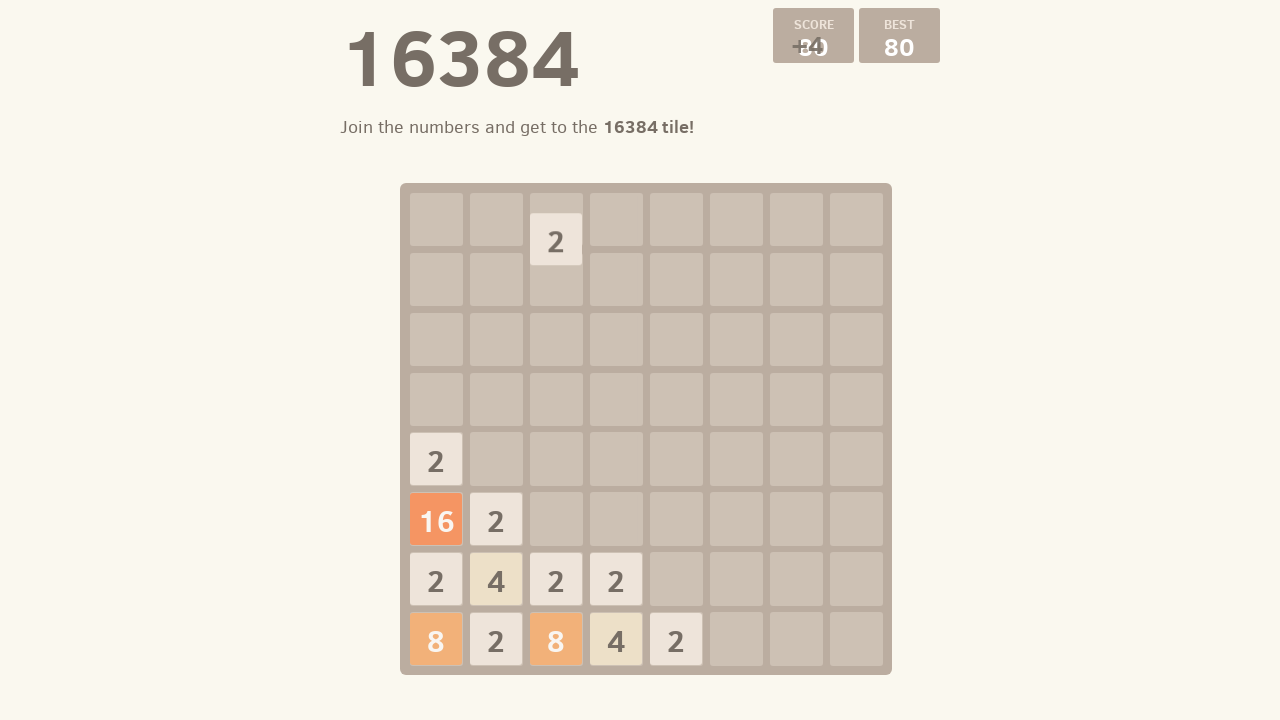

Pressed ArrowRight to move tiles
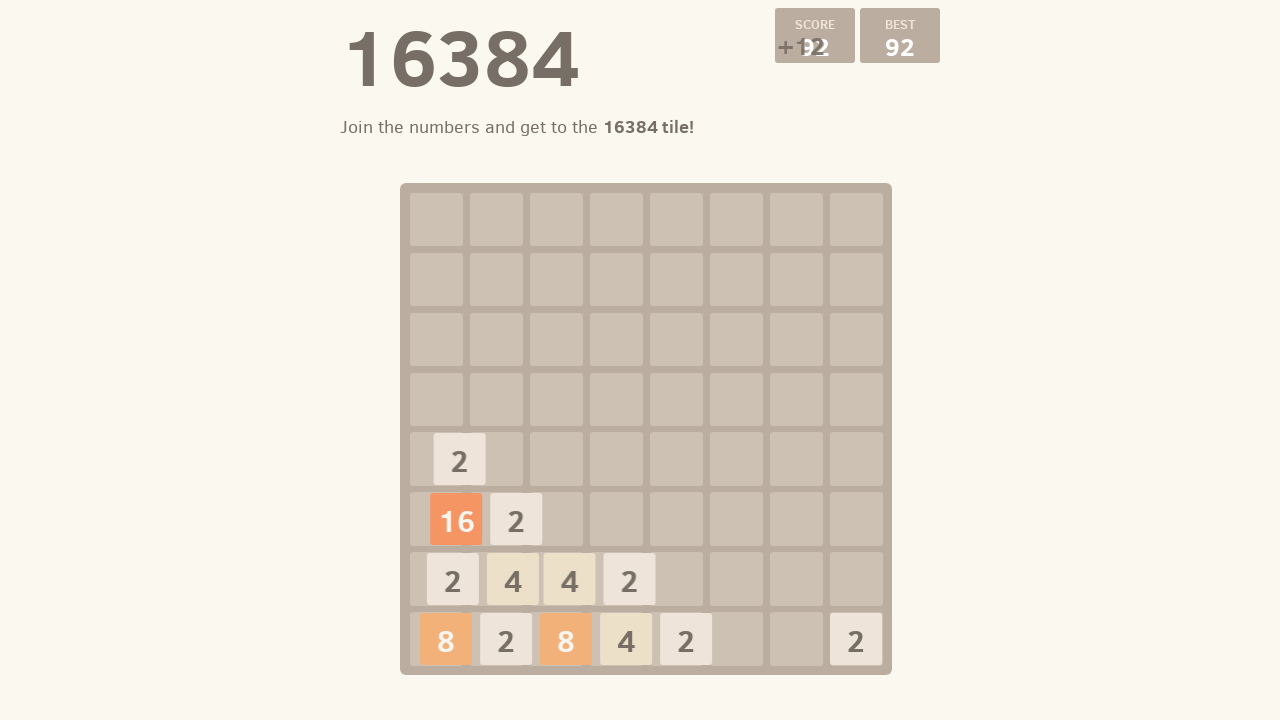

Pressed ArrowDown to move tiles down
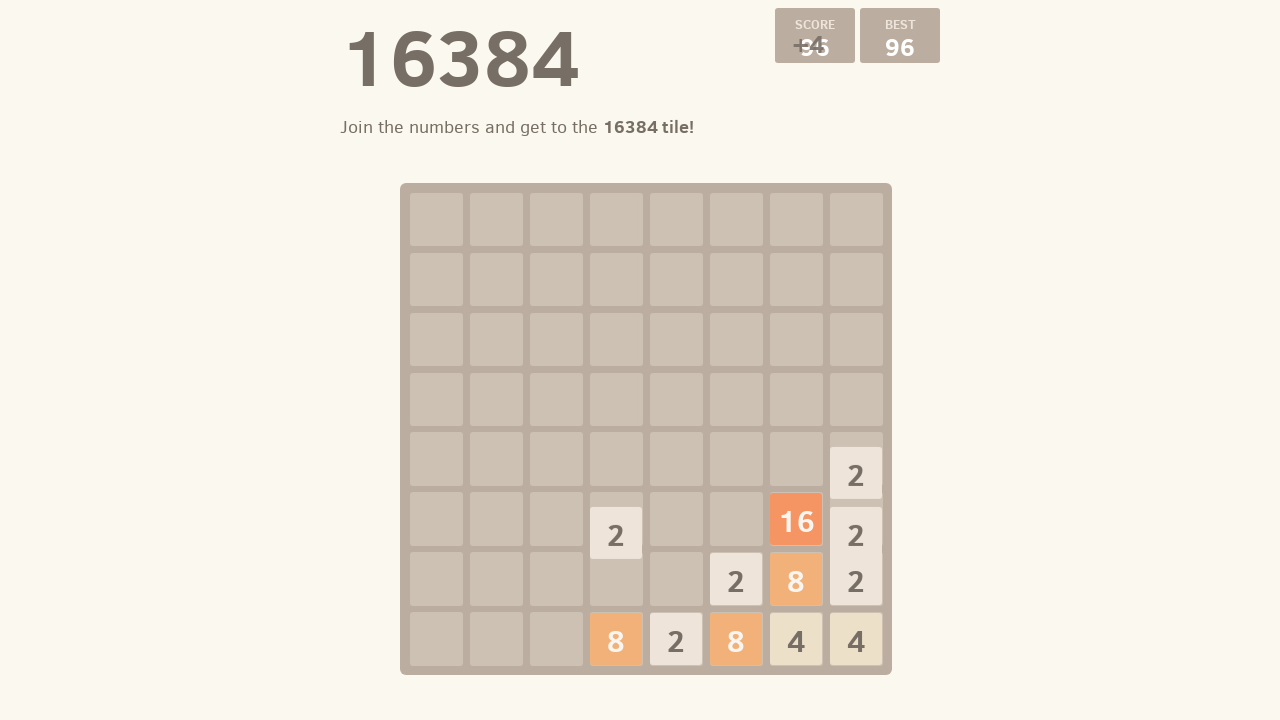

Pressed ArrowRight to move tiles
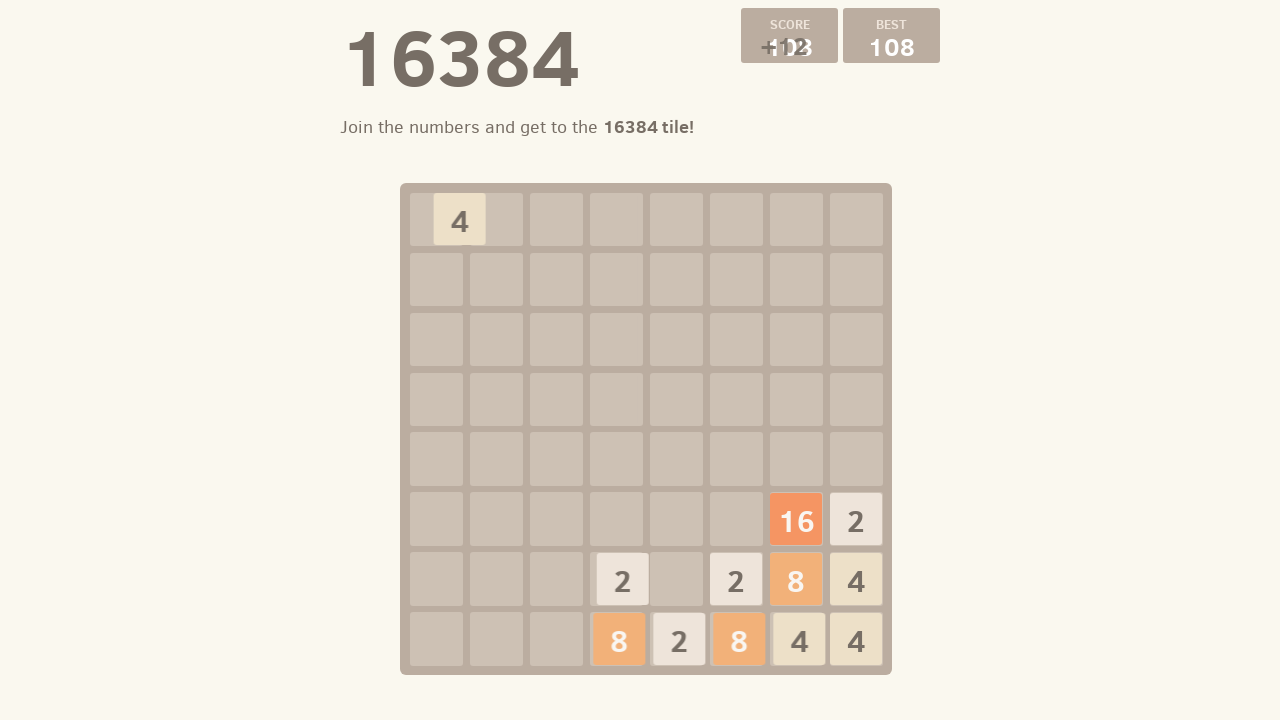

Pressed ArrowDown to move tiles down
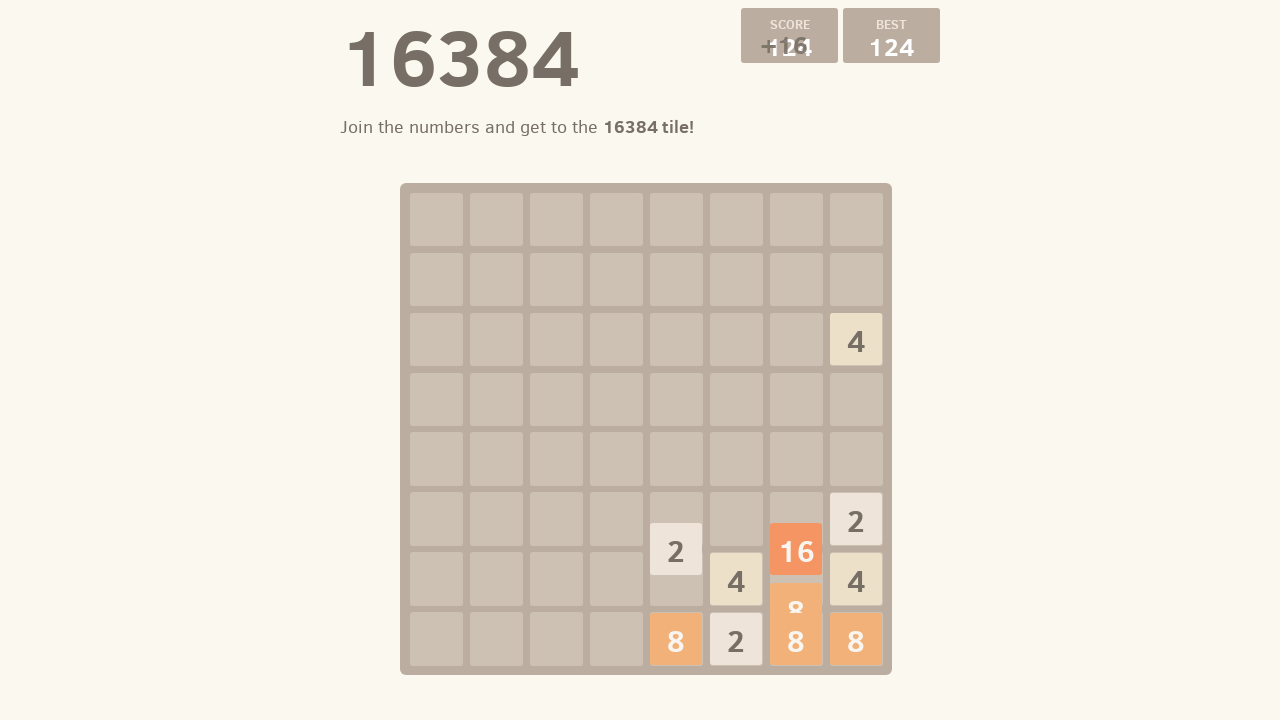

Pressed ArrowRight to move tiles
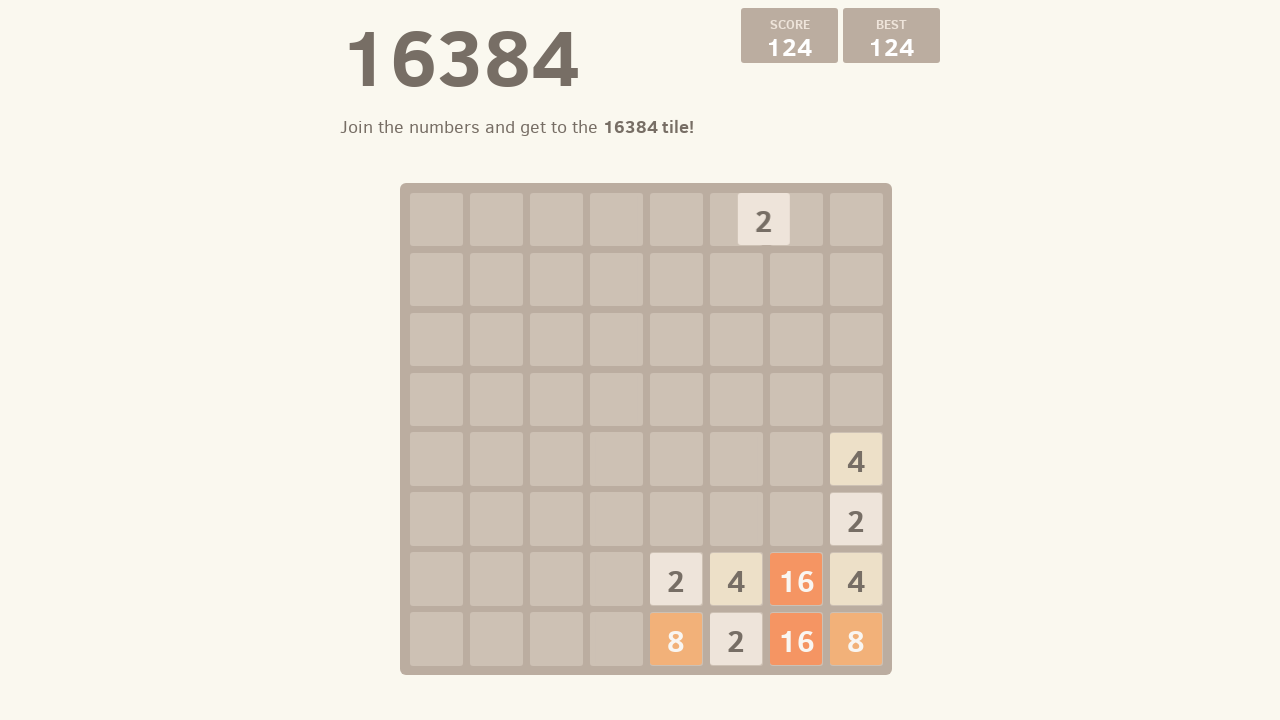

Pressed ArrowDown to move tiles down
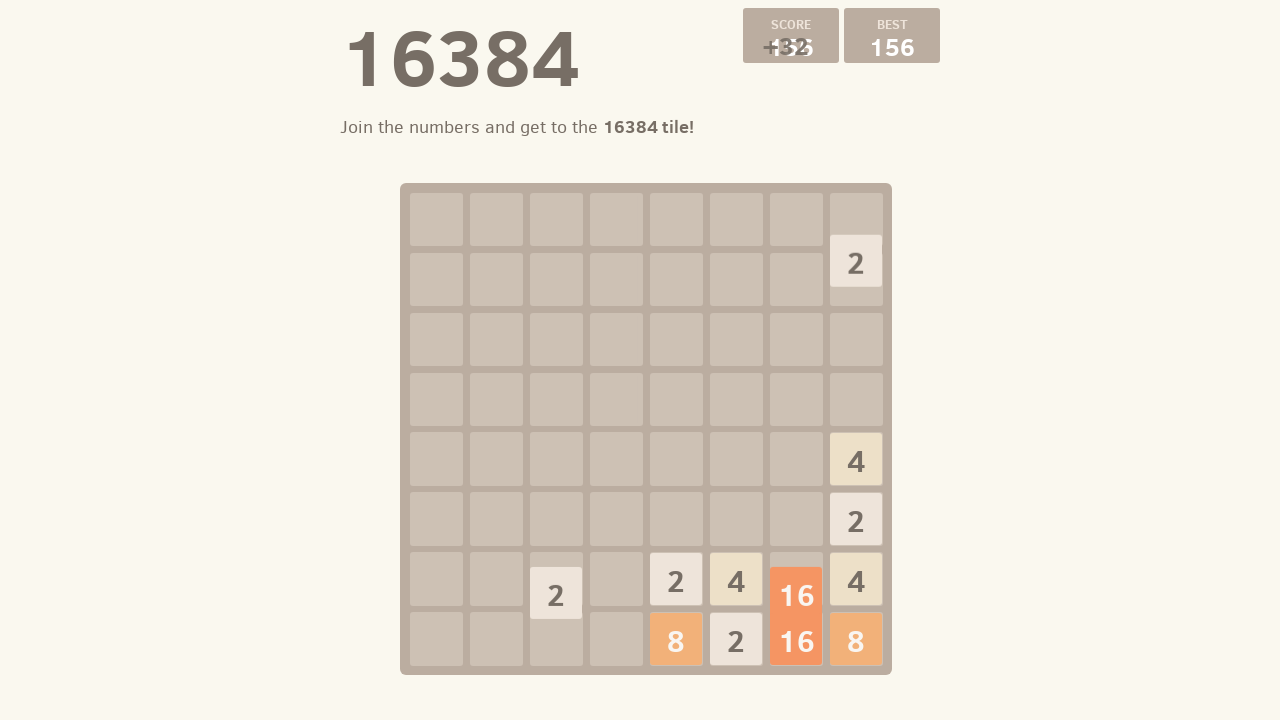

Pressed ArrowRight to move tiles
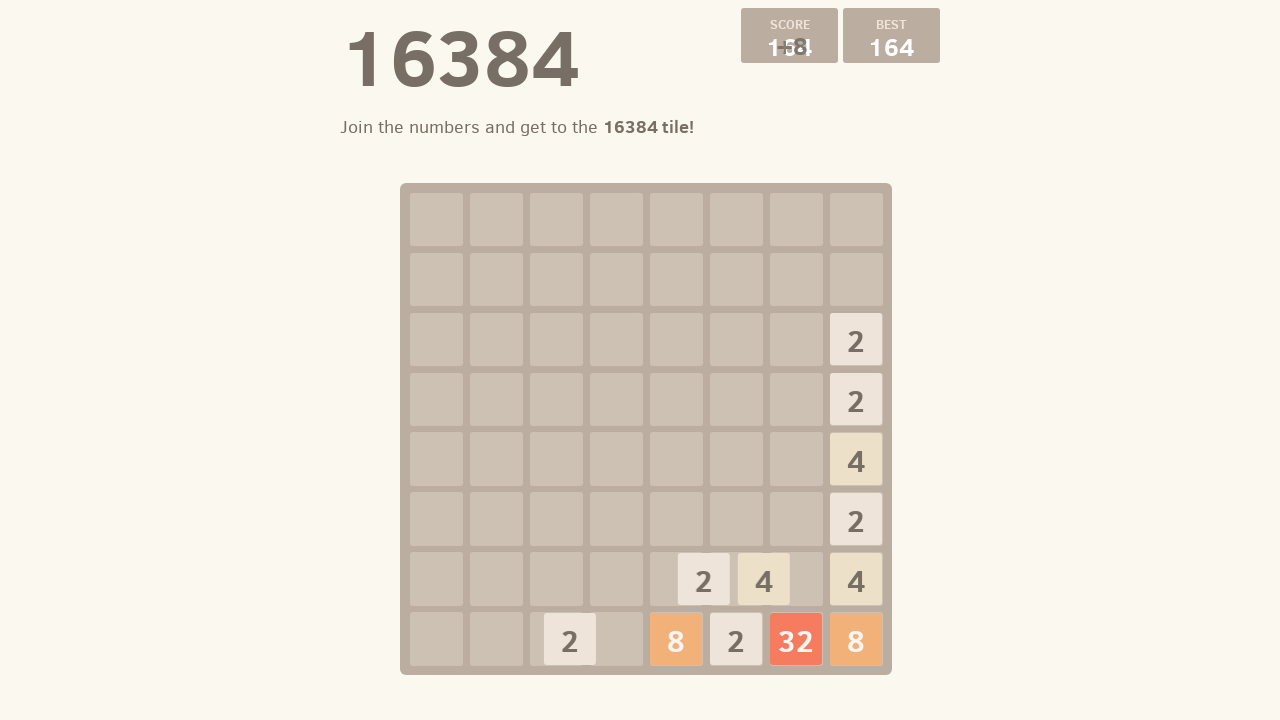

Pressed ArrowDown to move tiles down
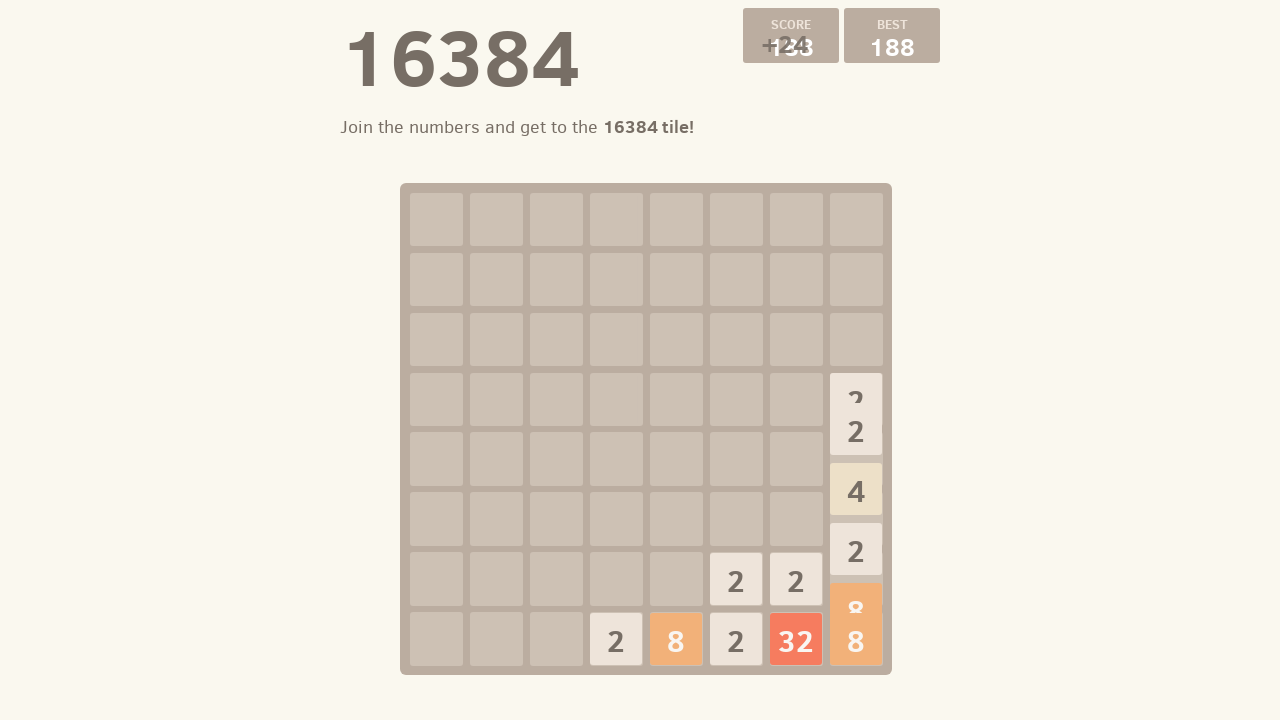

Pressed ArrowLeft to move tiles
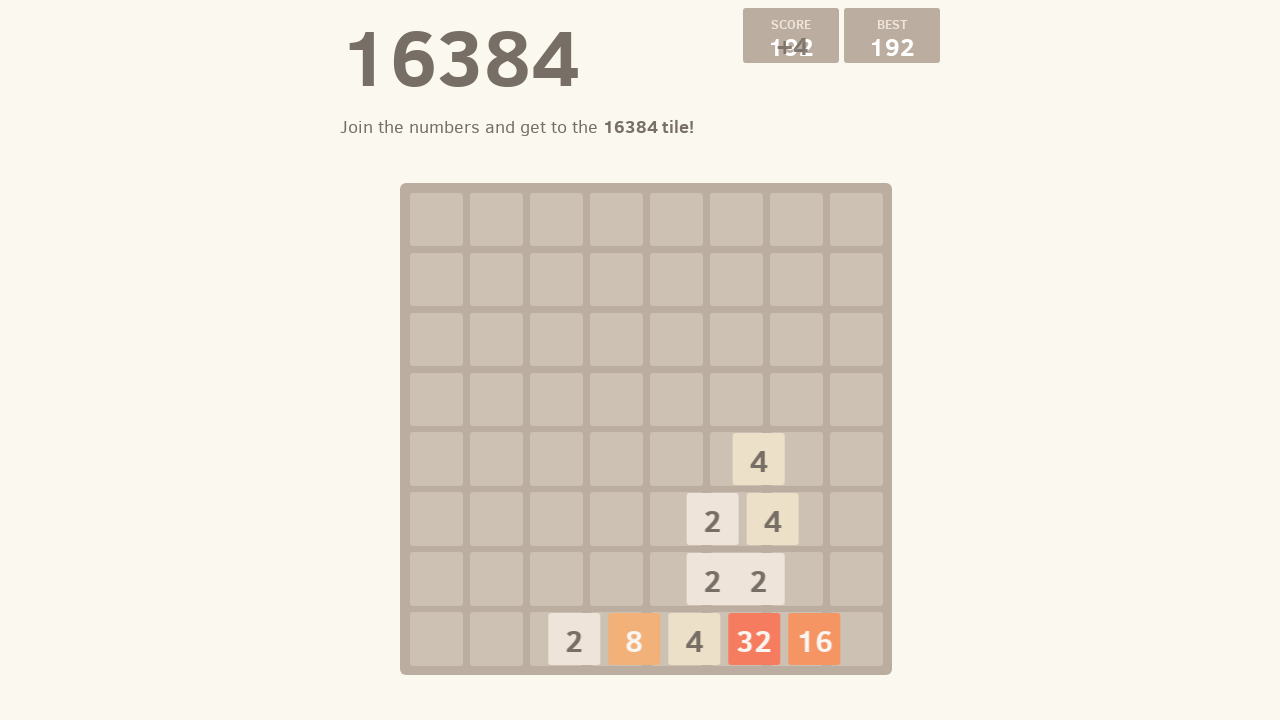

Pressed ArrowDown to move tiles down
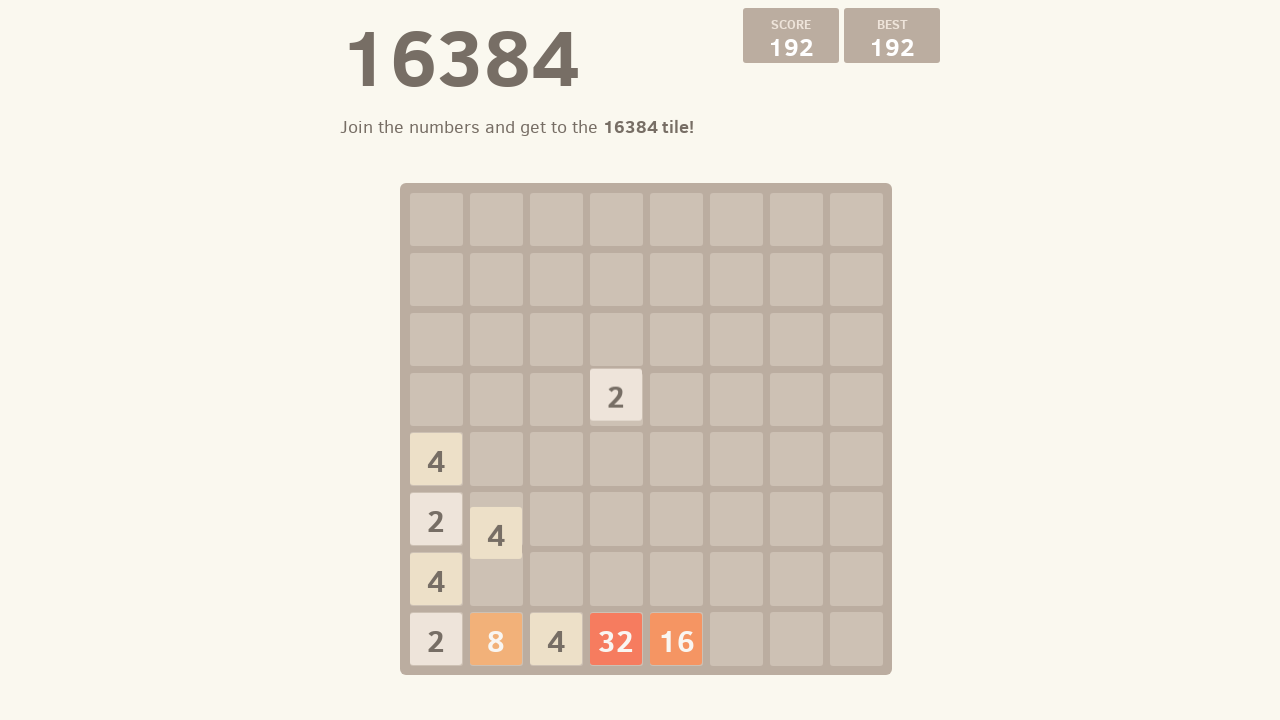

Pressed ArrowDown to move tiles
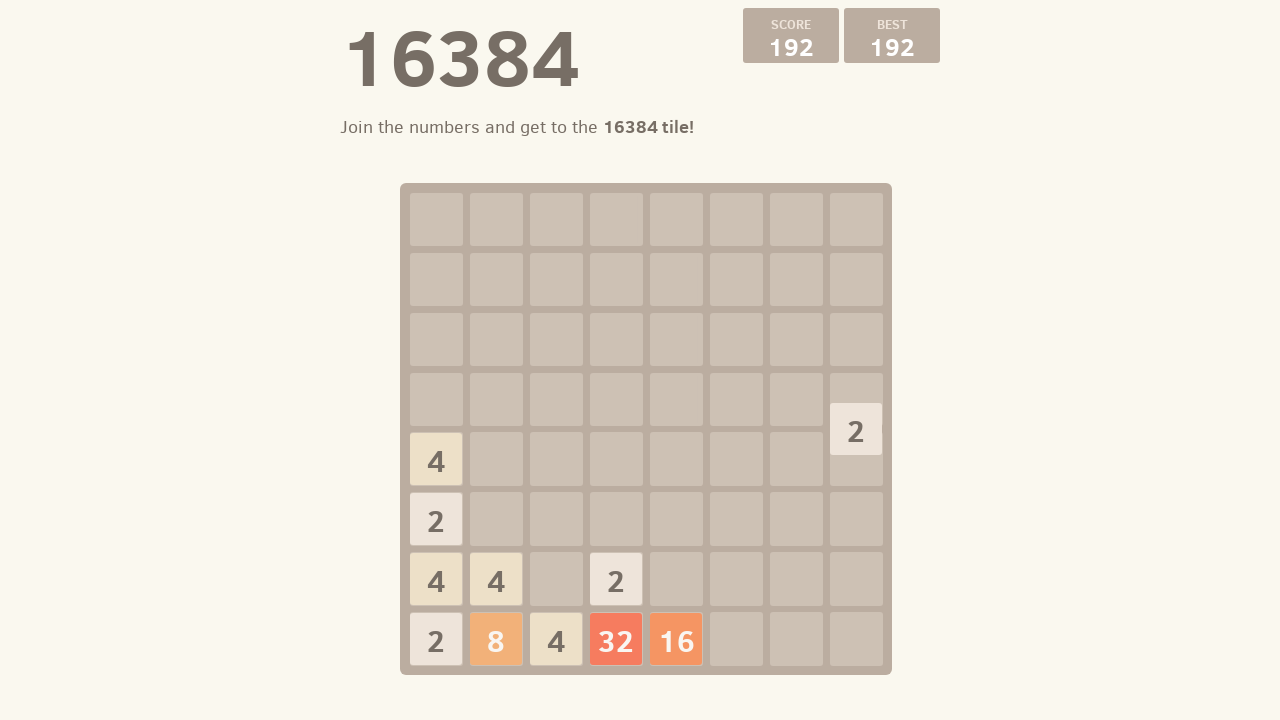

Pressed ArrowDown to move tiles down
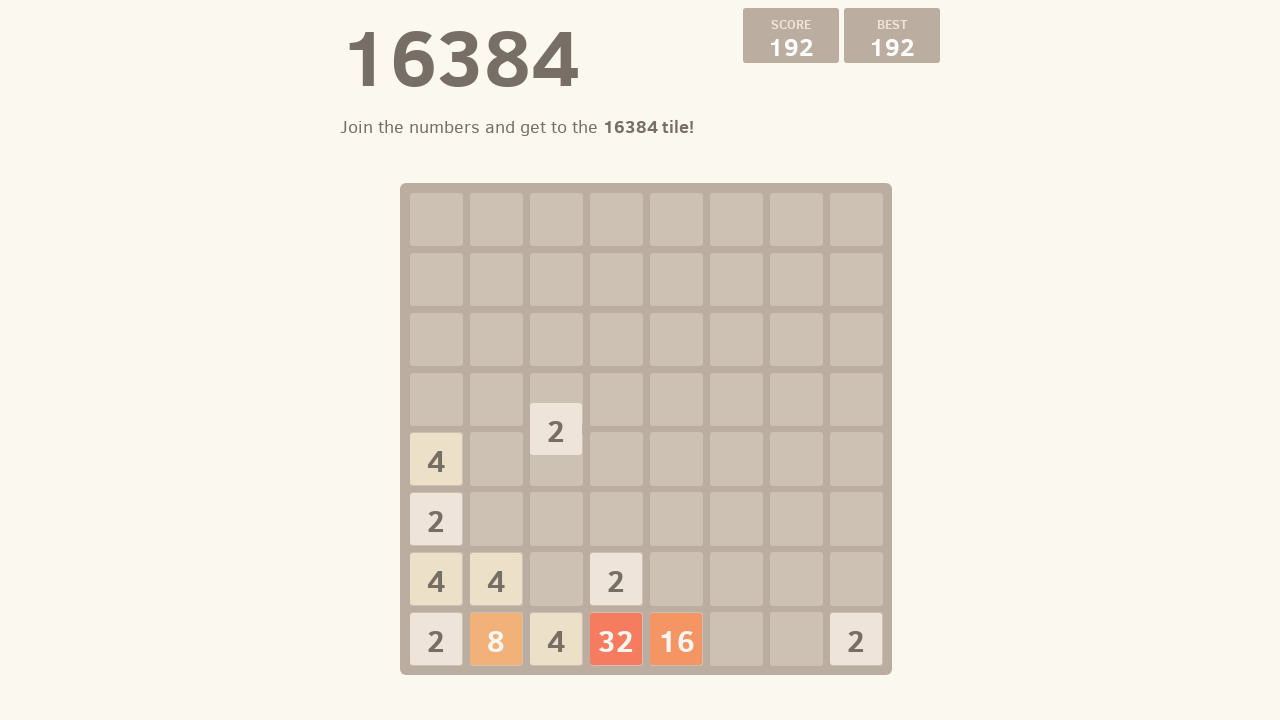

Pressed ArrowLeft to move tiles
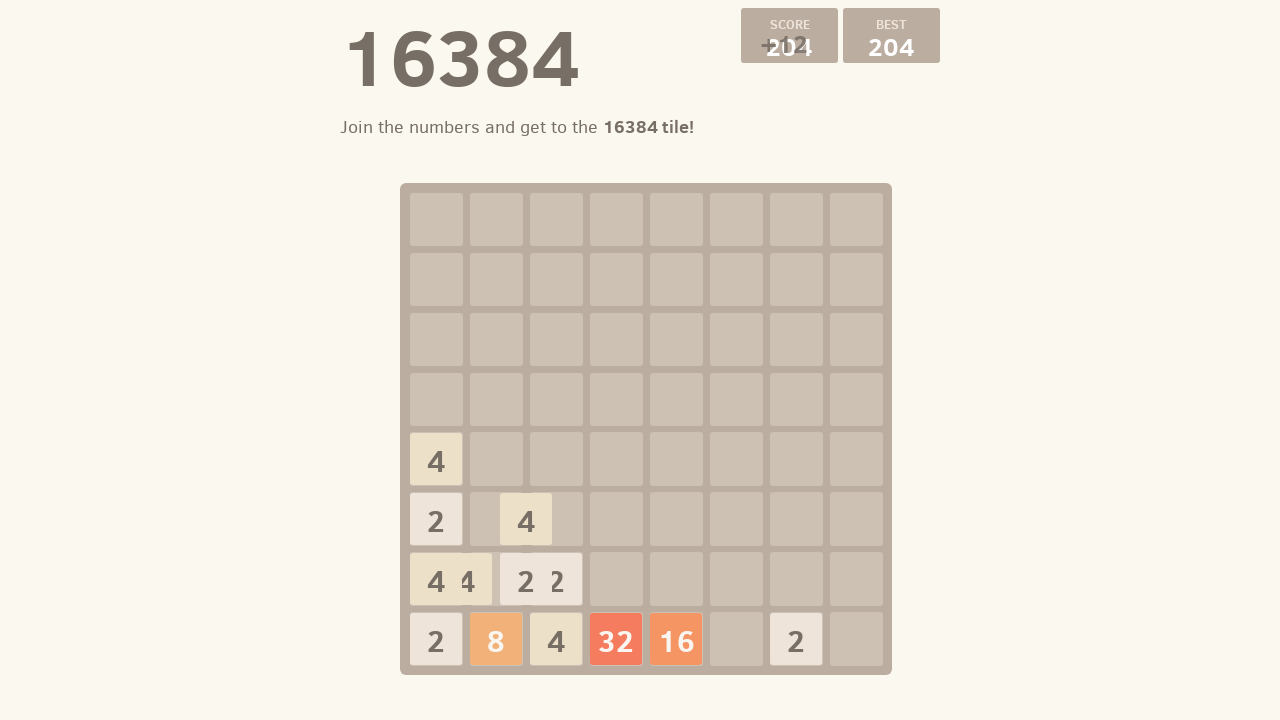

Pressed ArrowDown to move tiles down
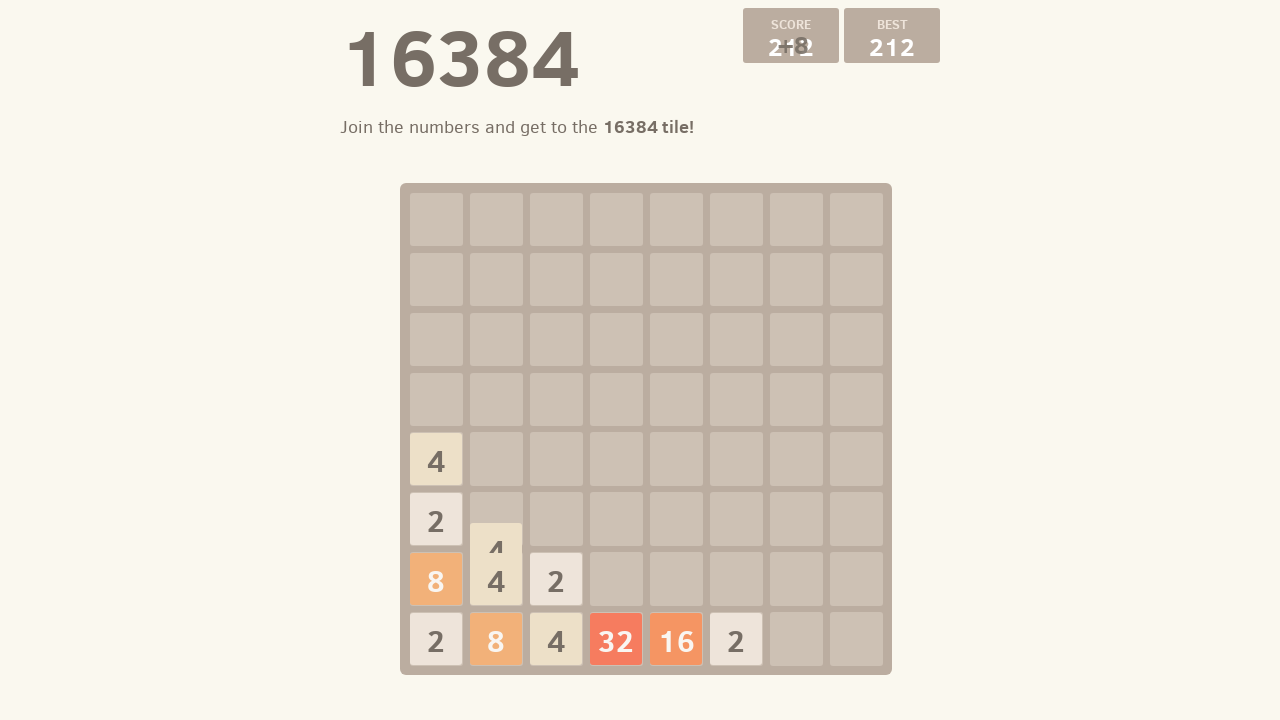

Pressed ArrowDown to move tiles
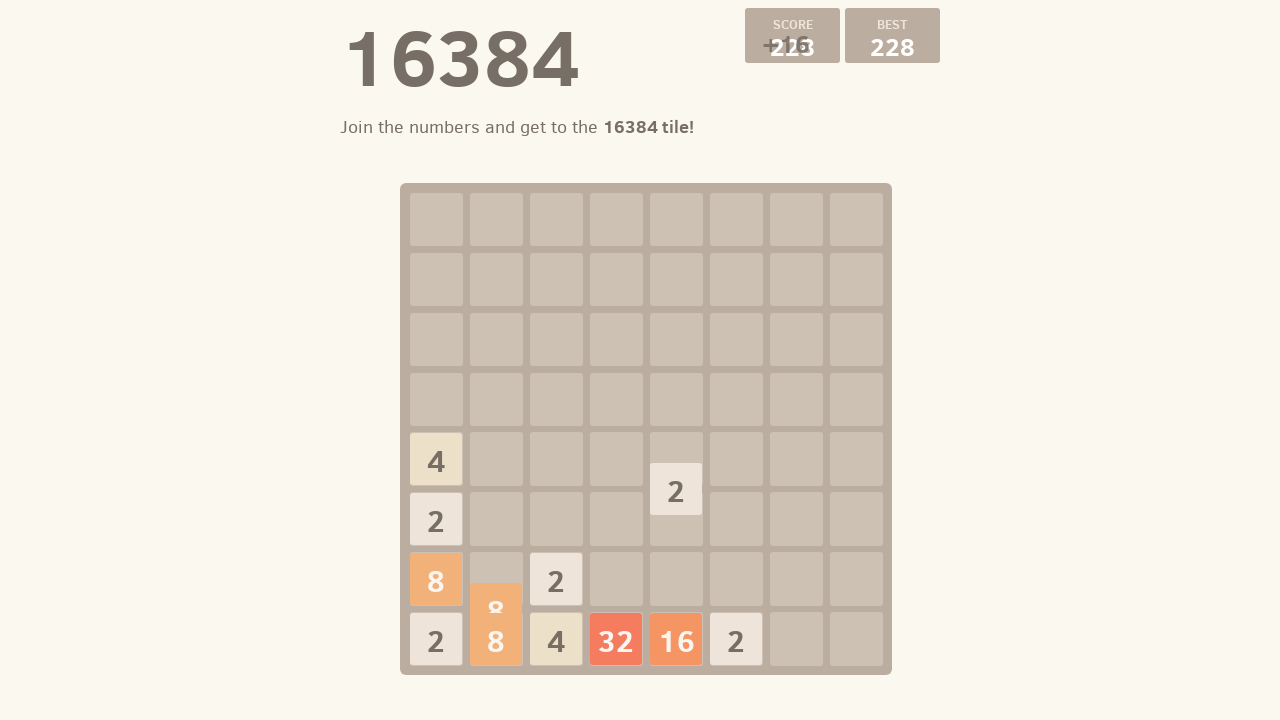

Pressed ArrowDown to move tiles down
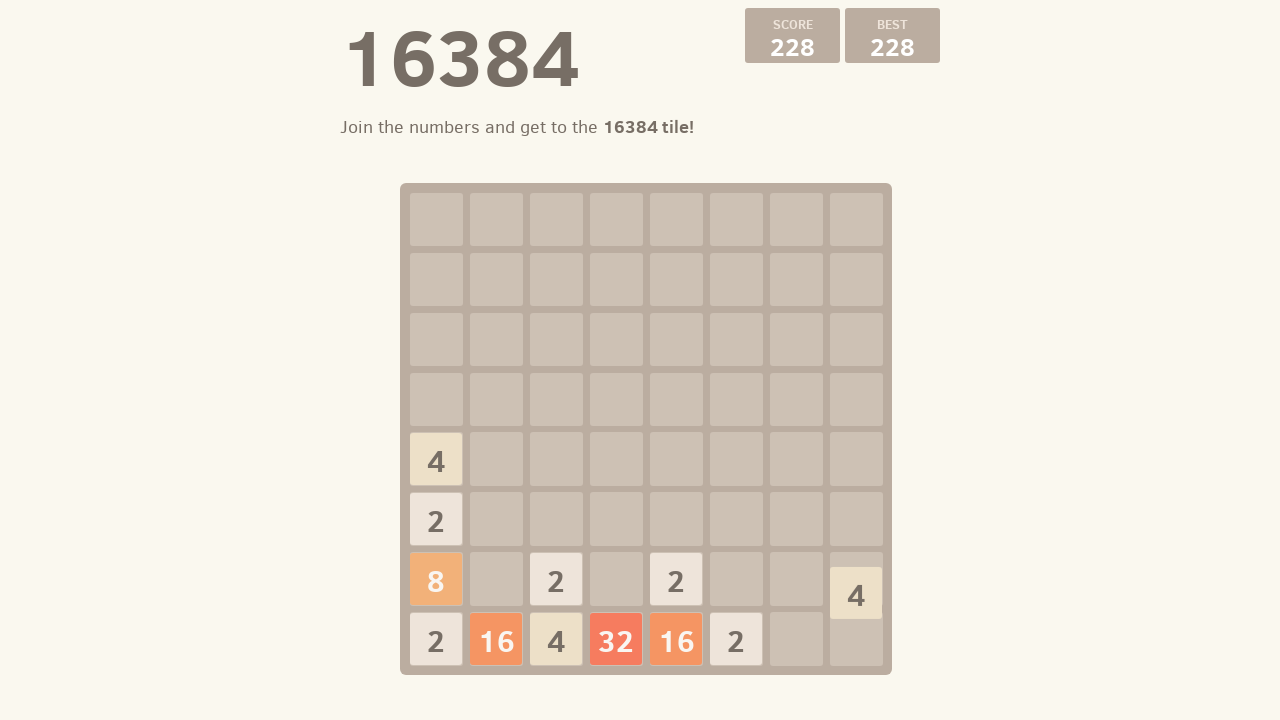

Pressed ArrowRight to move tiles
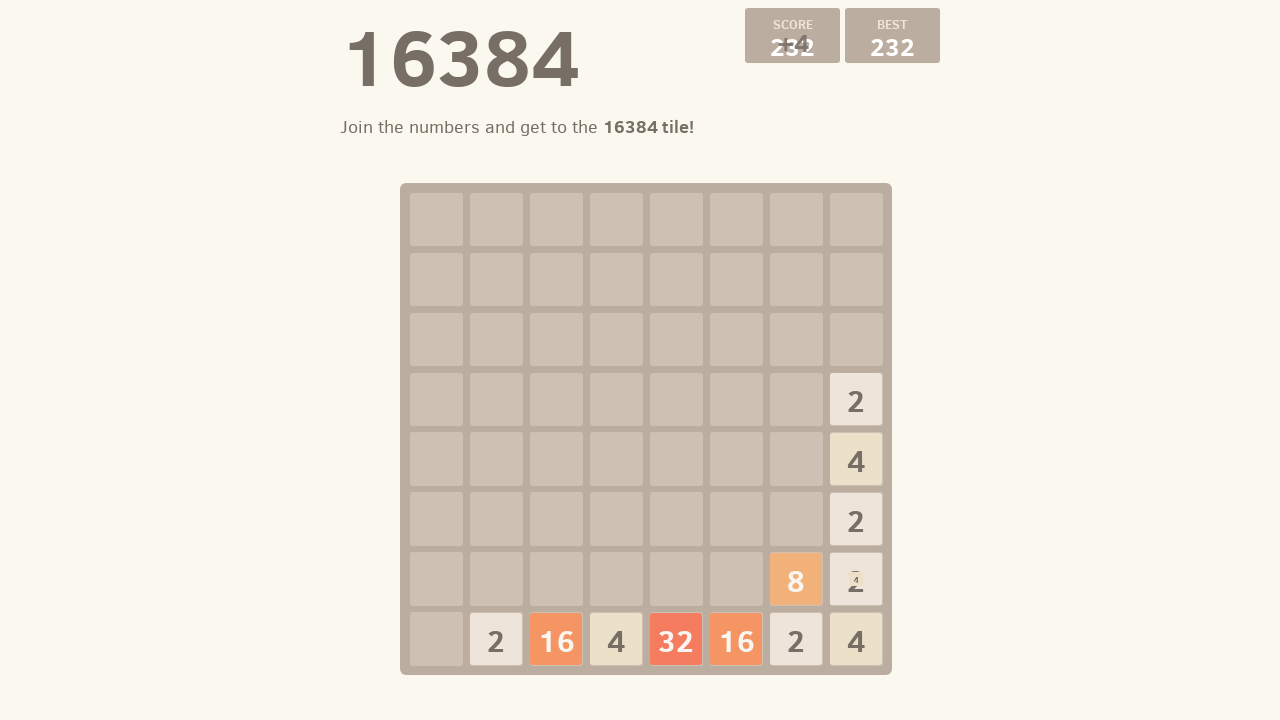

Pressed ArrowDown to move tiles down
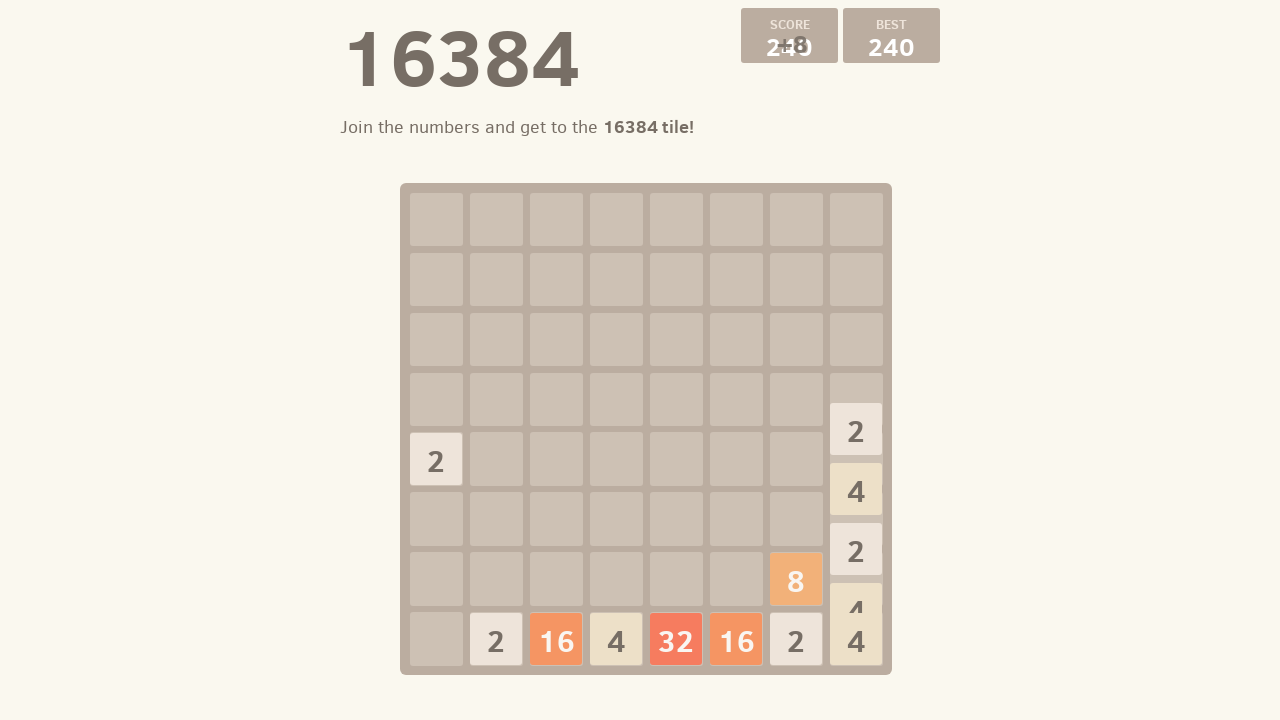

Pressed ArrowRight to move tiles
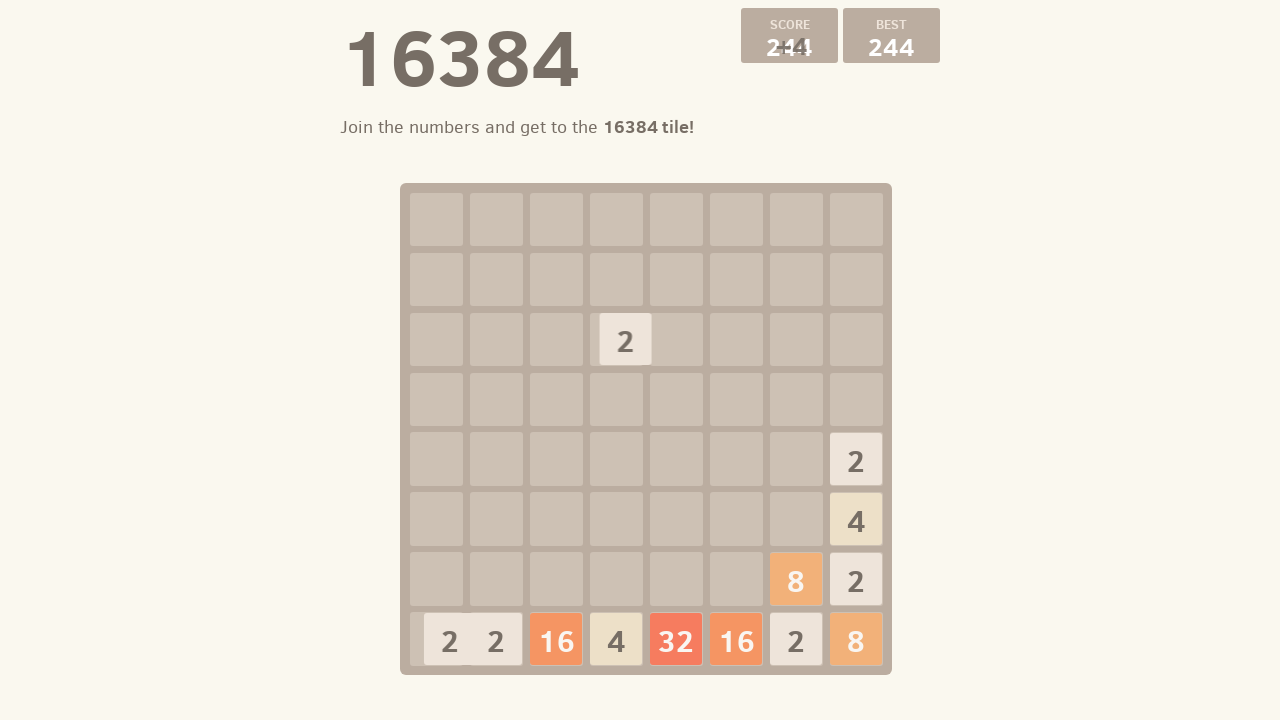

Pressed ArrowDown to move tiles down
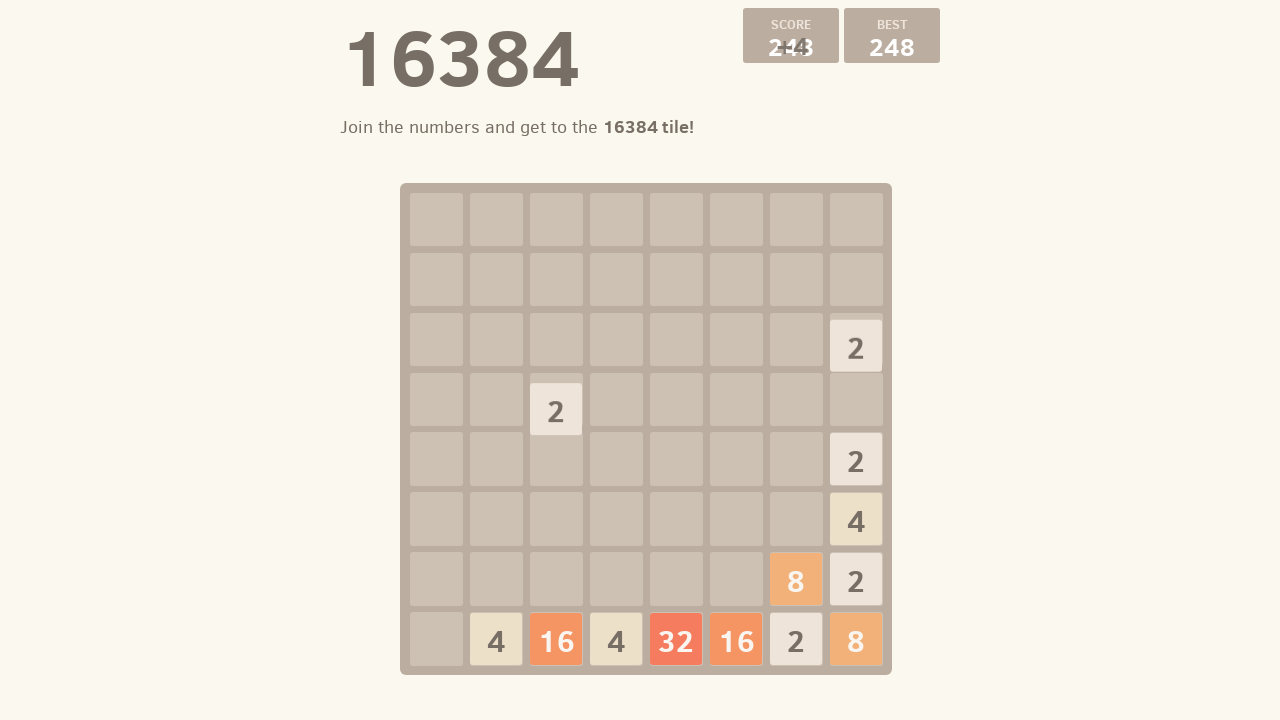

Pressed ArrowLeft to move tiles
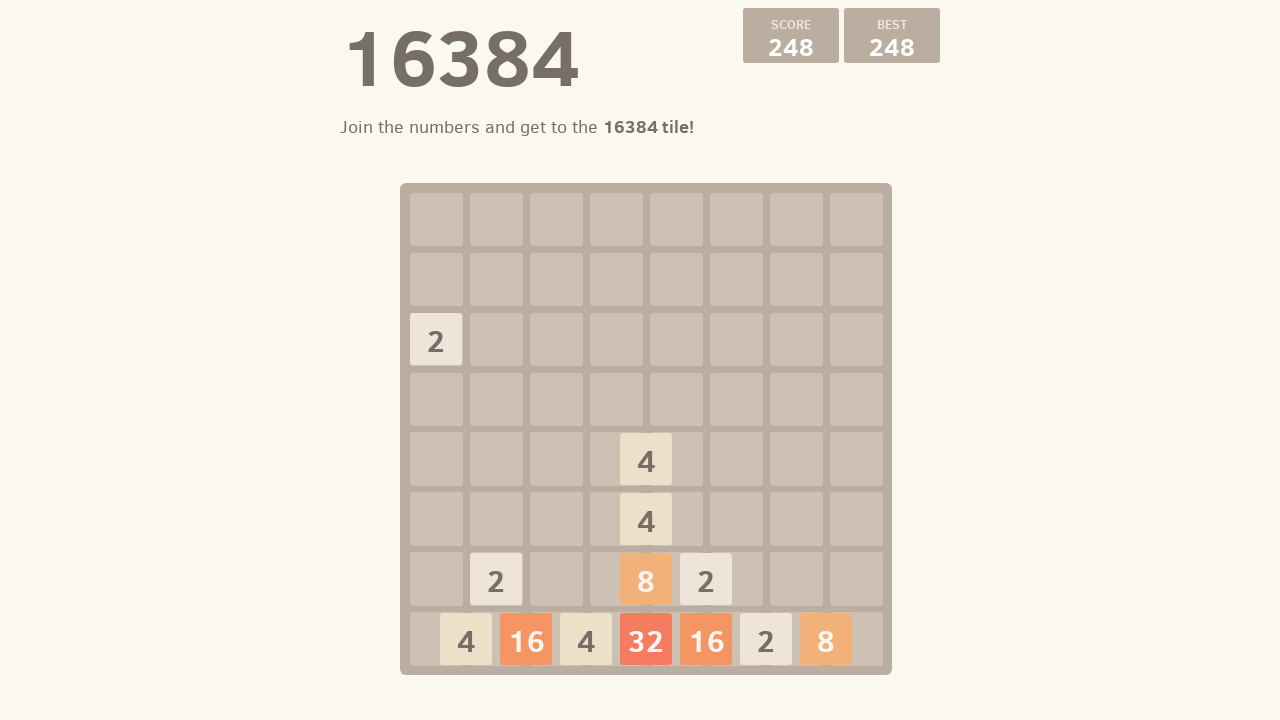

Pressed ArrowDown to move tiles down
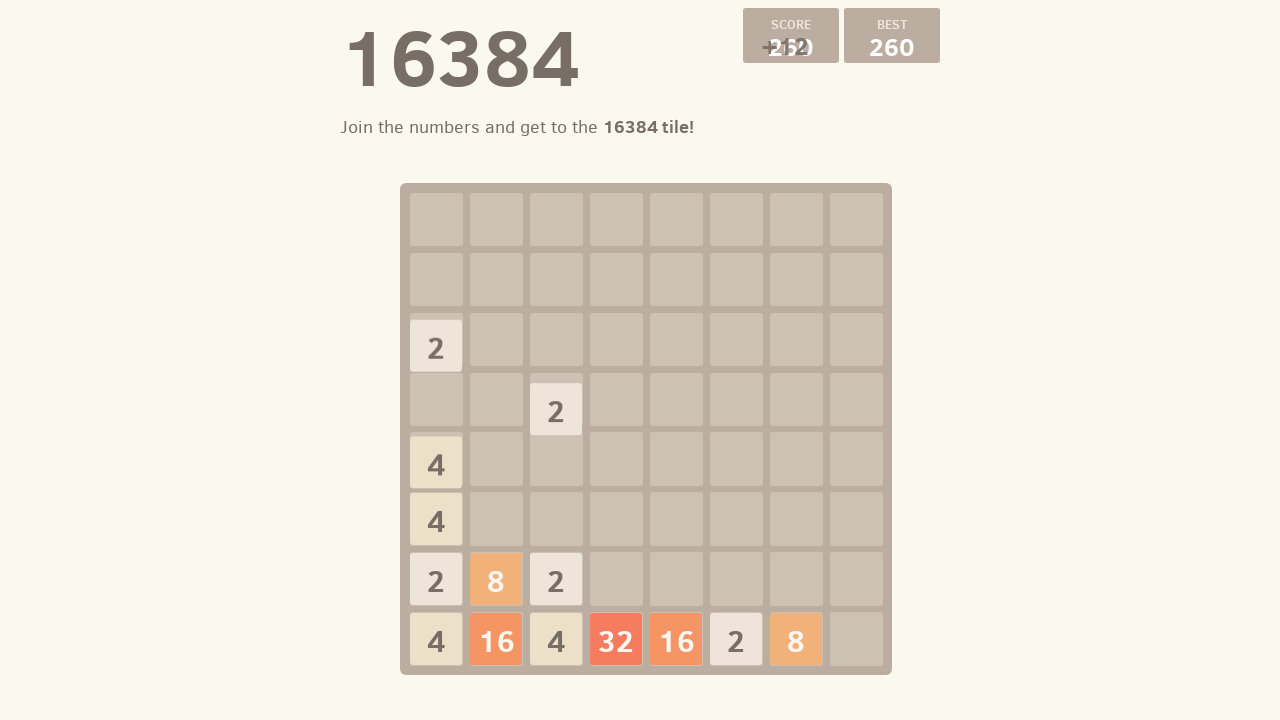

Pressed ArrowDown to move tiles
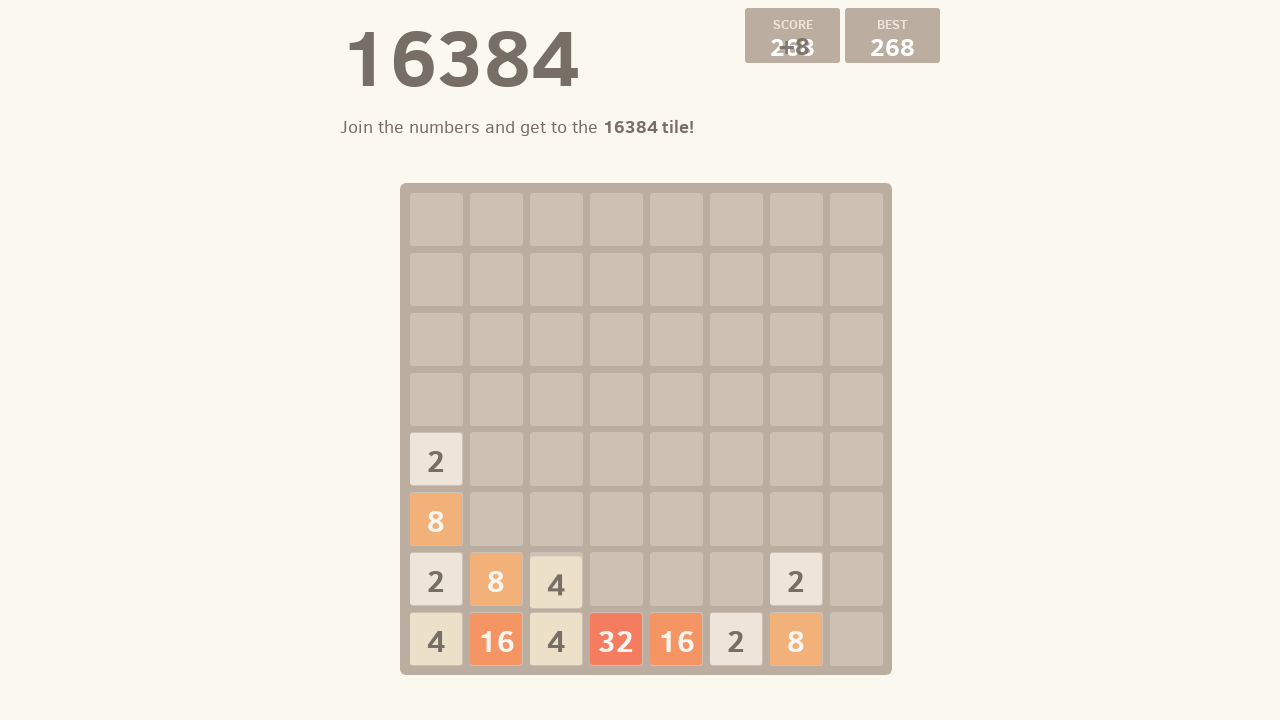

Pressed ArrowDown to move tiles down
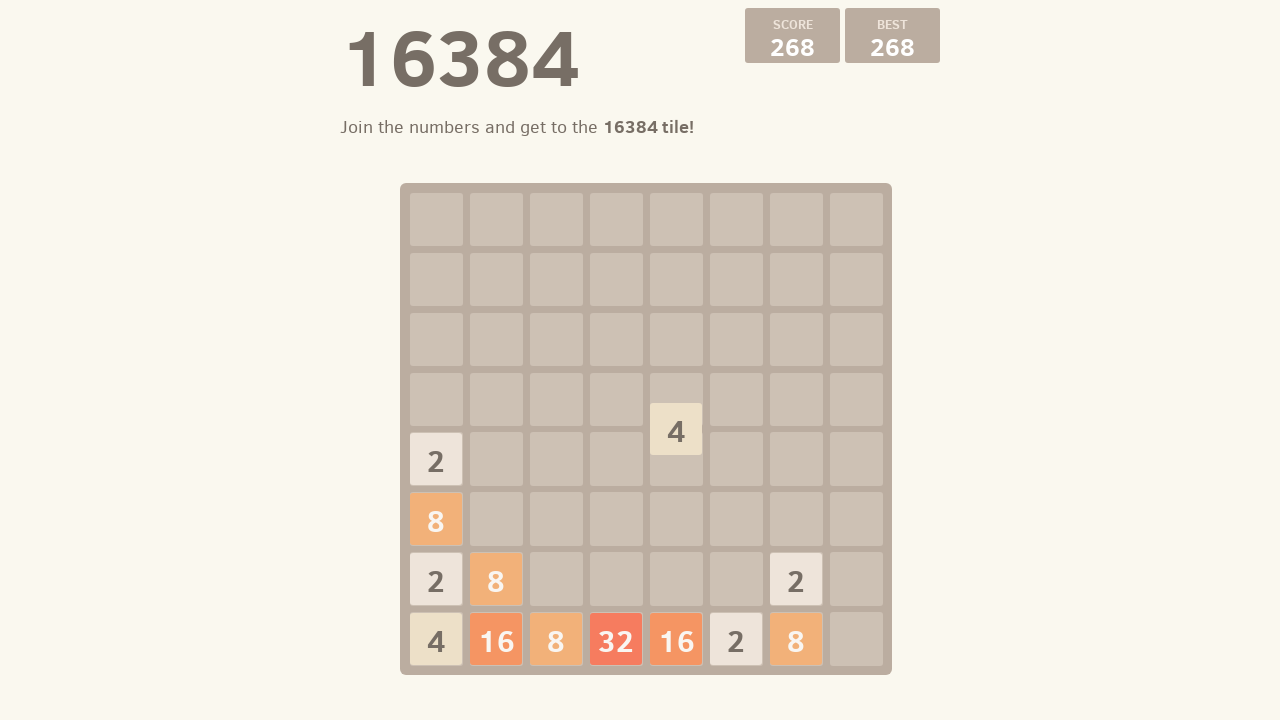

Pressed ArrowLeft to move tiles
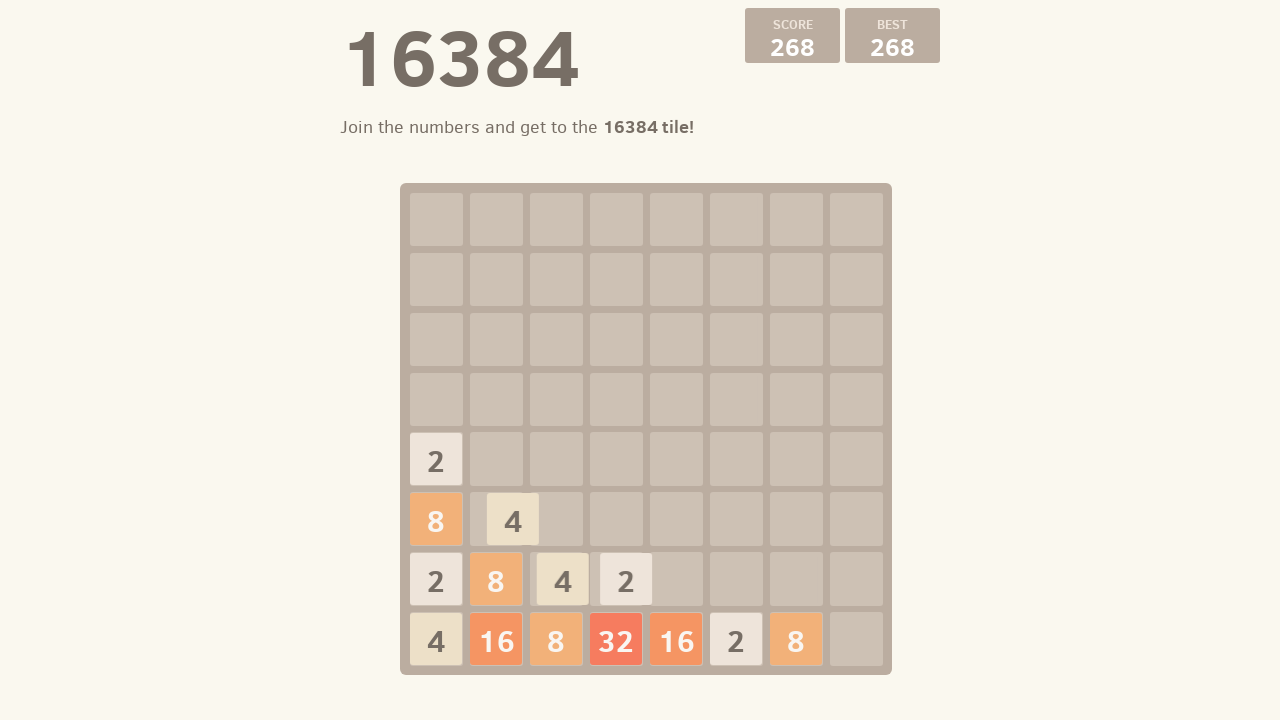

Pressed ArrowDown to move tiles down
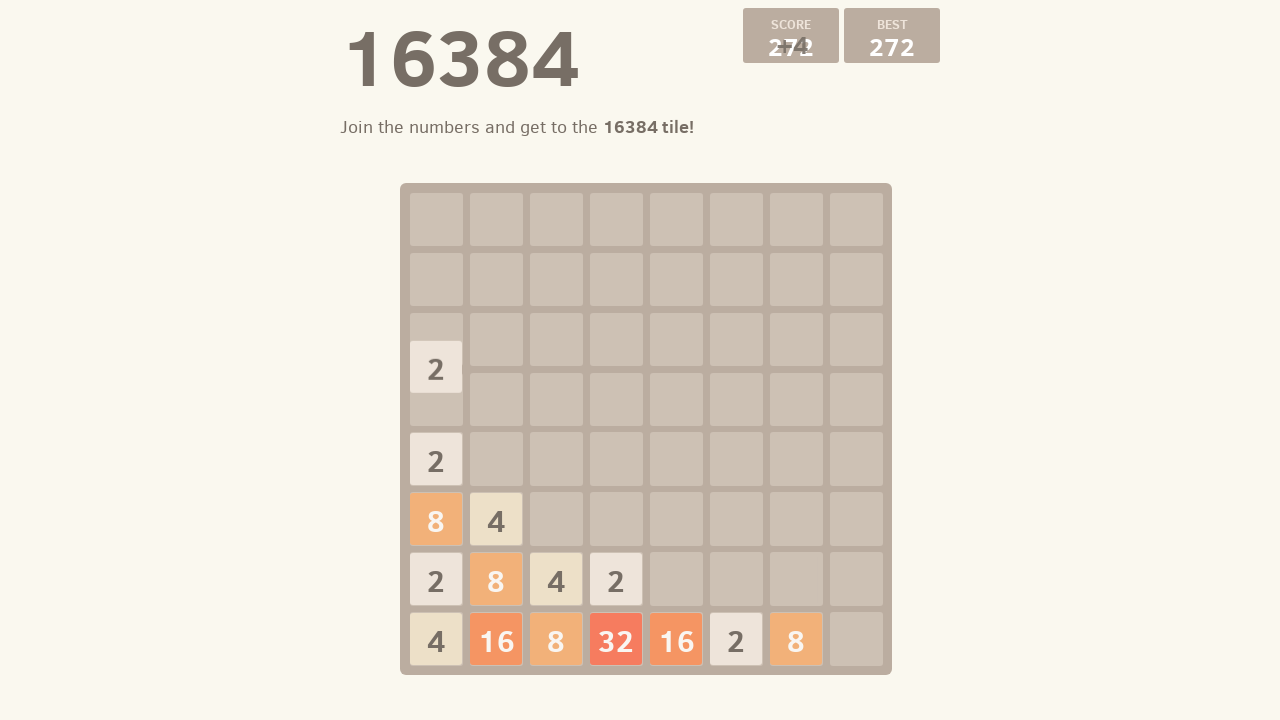

Pressed ArrowRight to move tiles
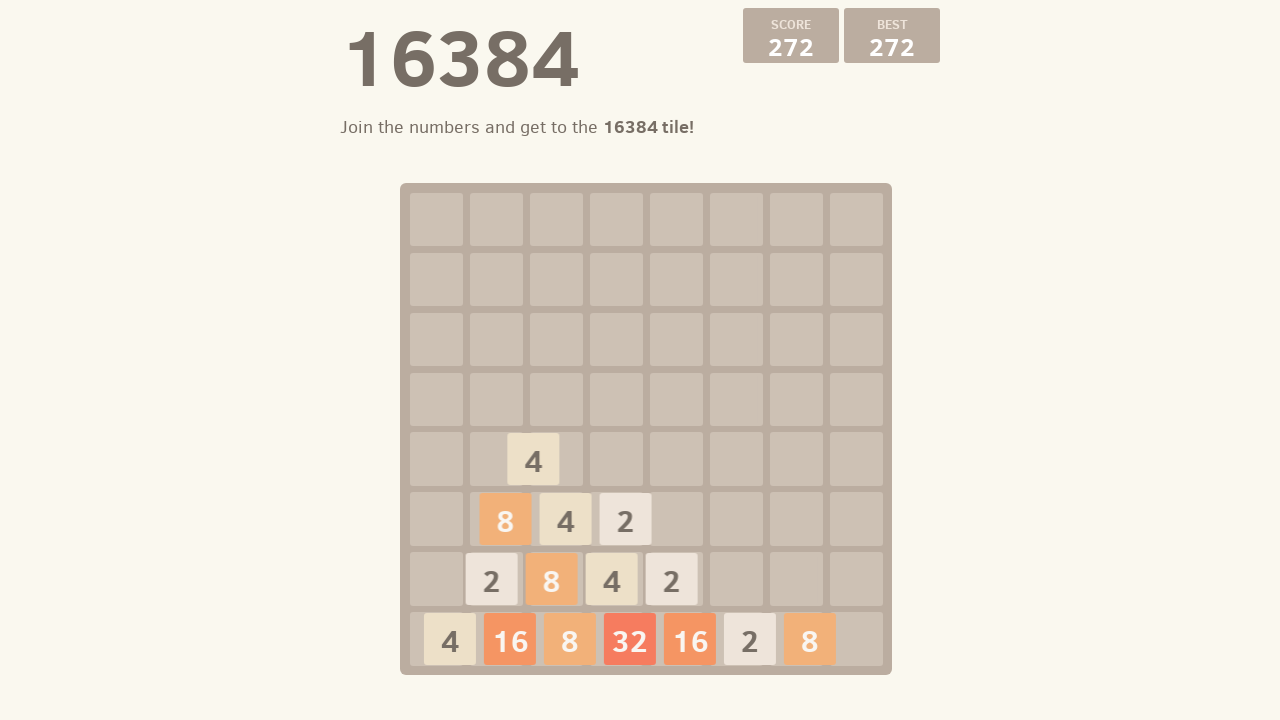

Pressed ArrowDown to move tiles down
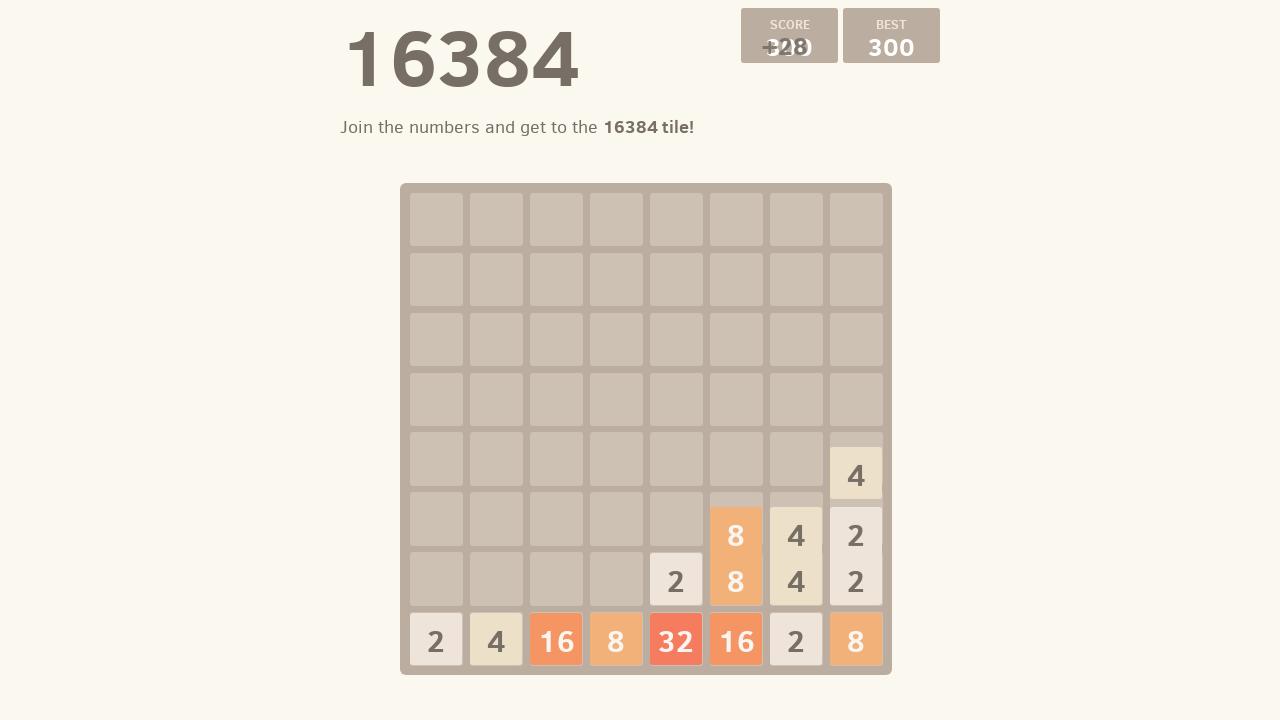

Pressed ArrowDown to move tiles
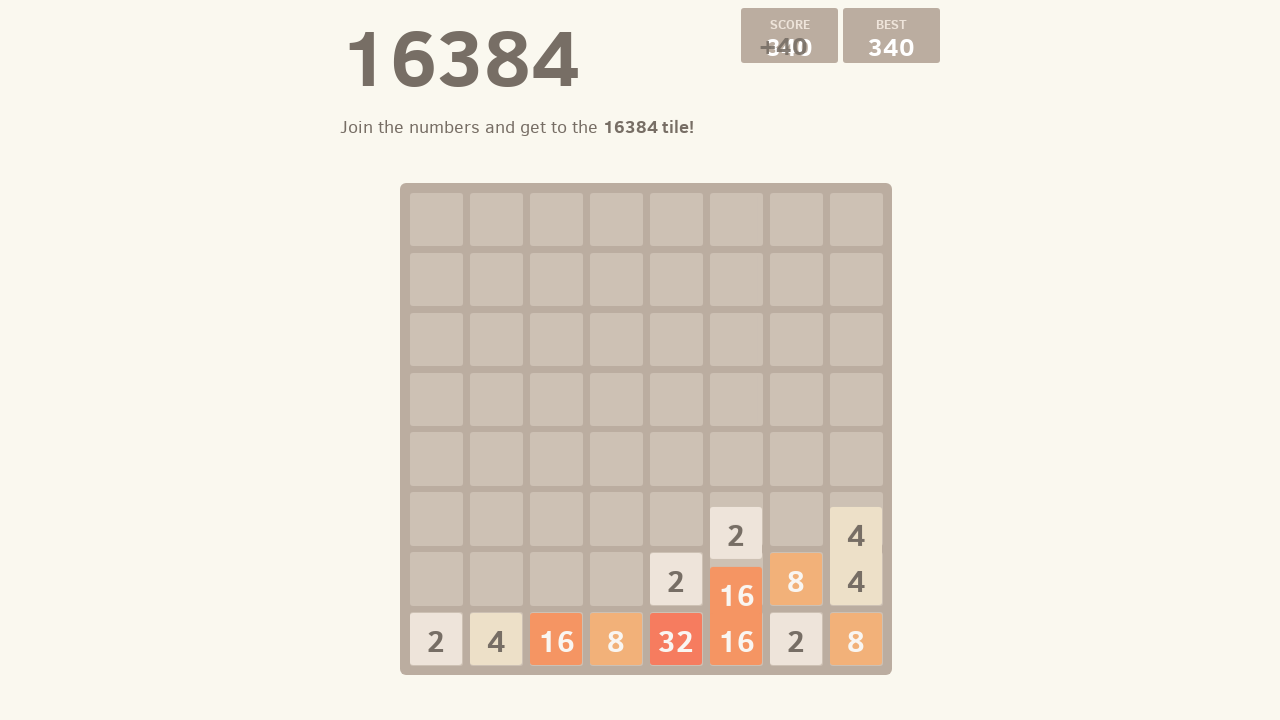

Pressed ArrowDown to move tiles down
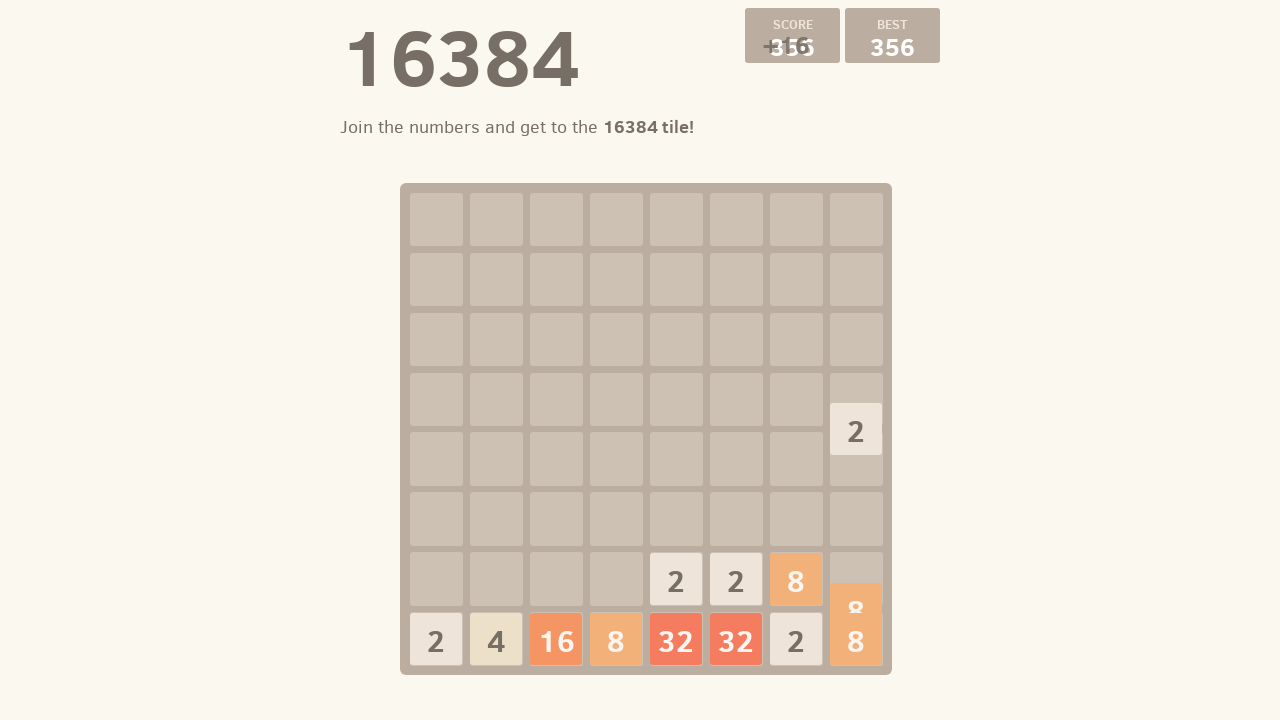

Pressed ArrowLeft to move tiles
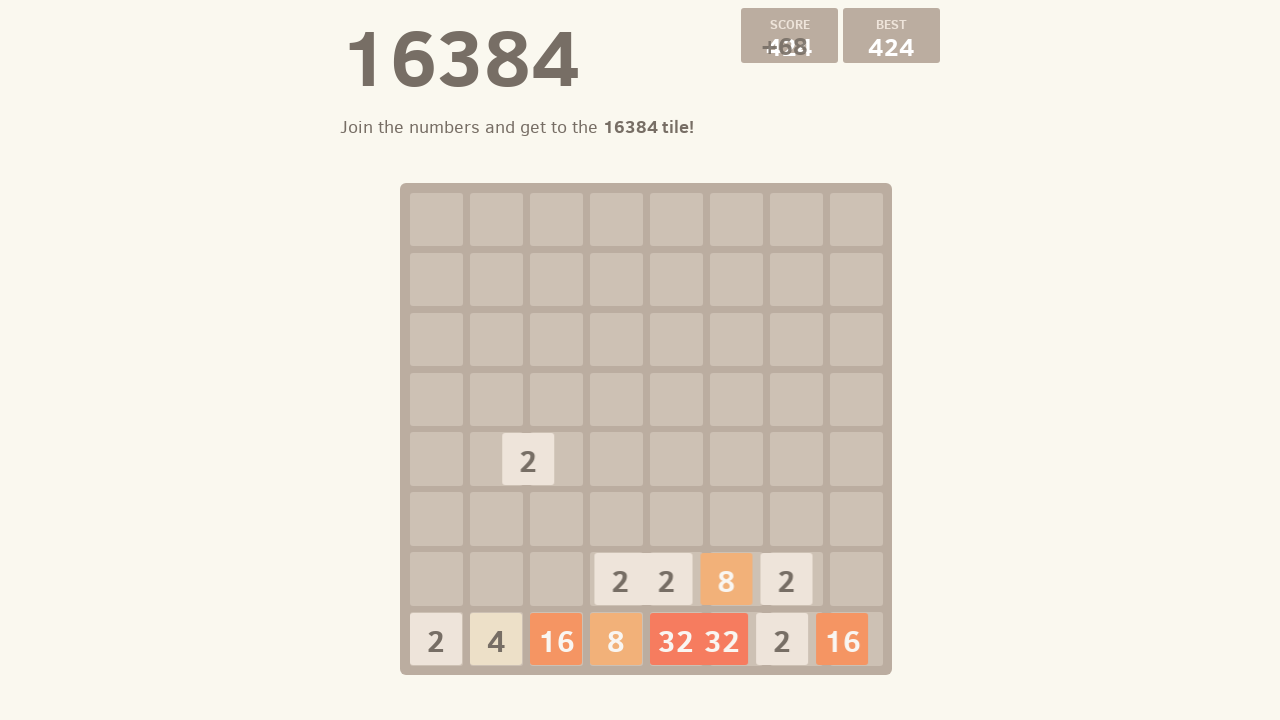

Pressed ArrowDown to move tiles down
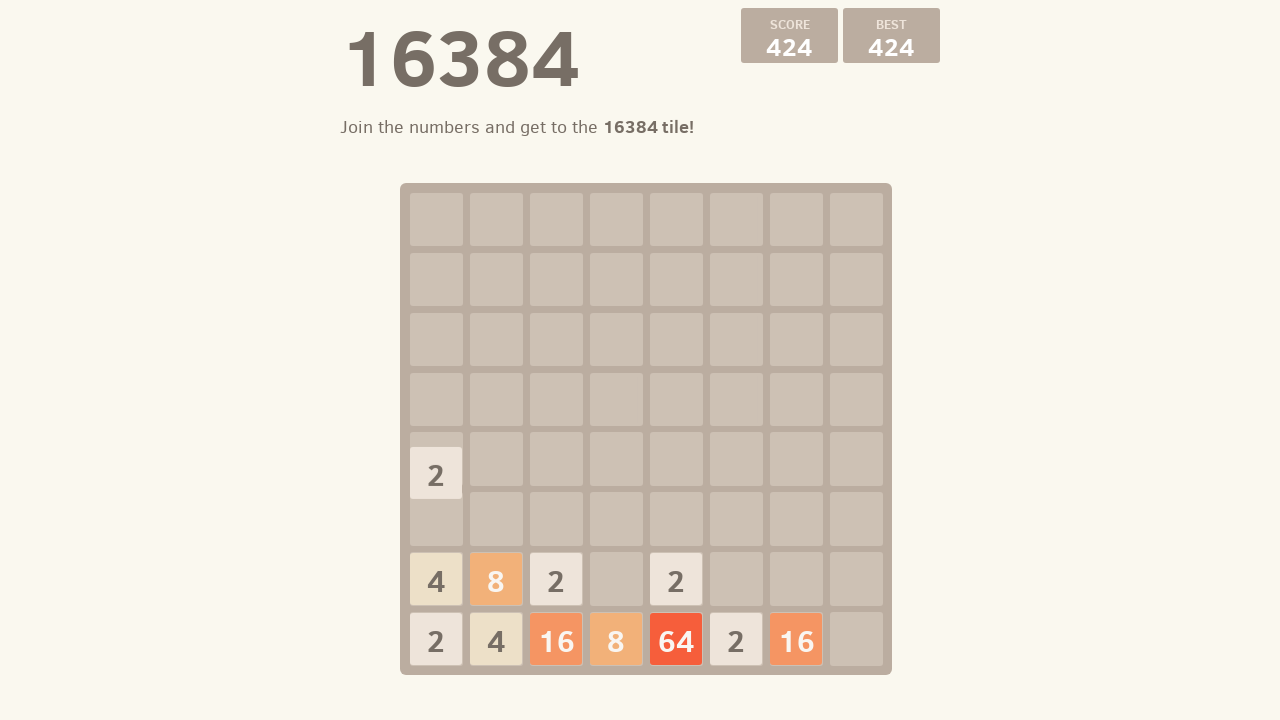

Pressed ArrowLeft to move tiles
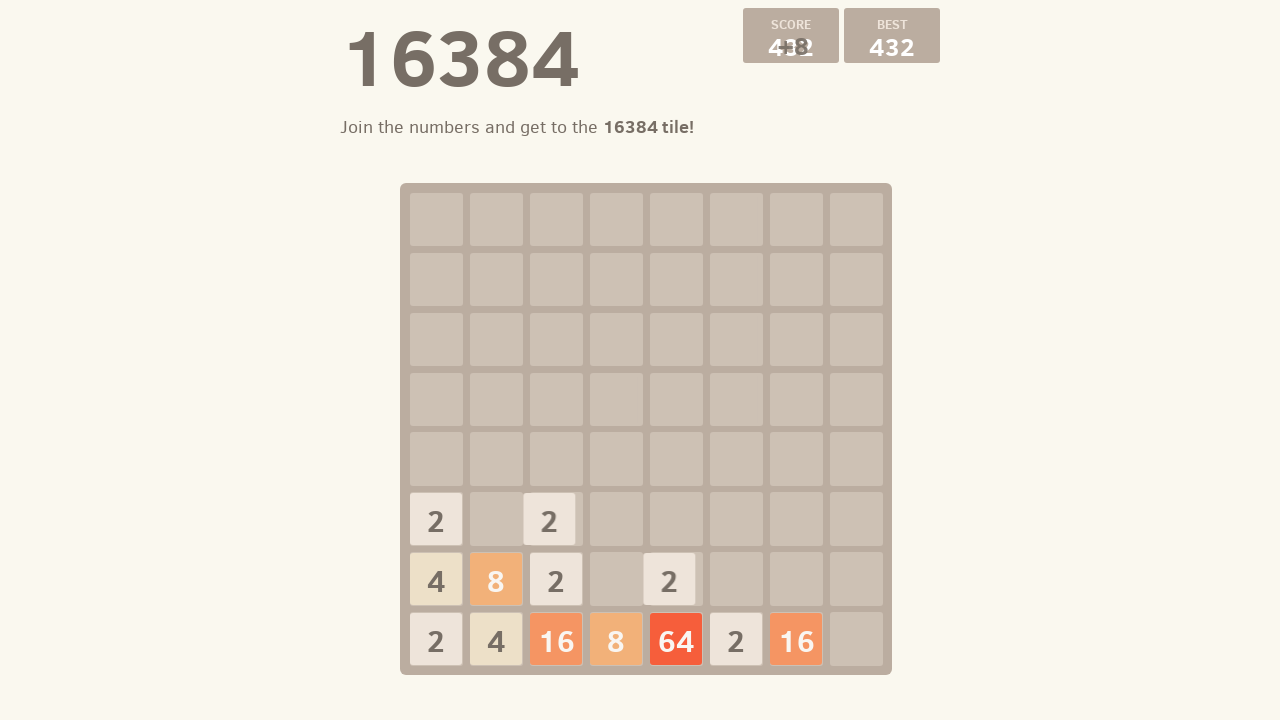

Pressed ArrowDown to move tiles down
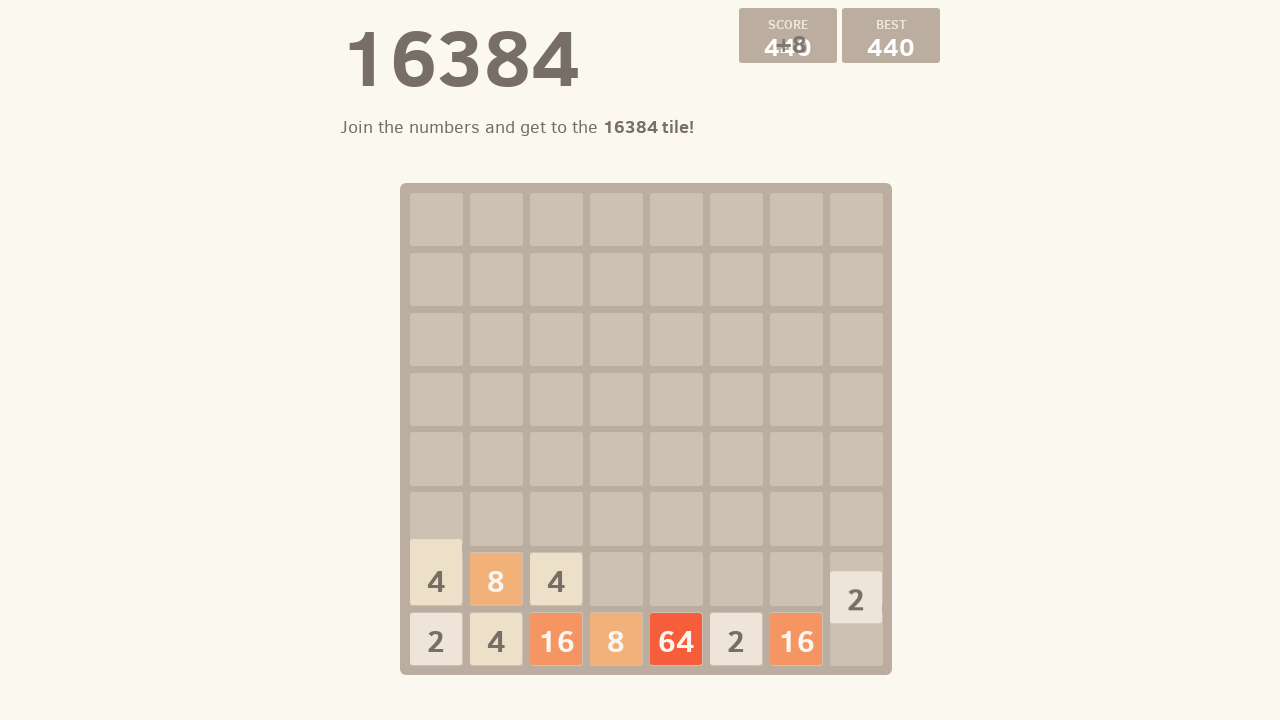

Pressed ArrowDown to move tiles
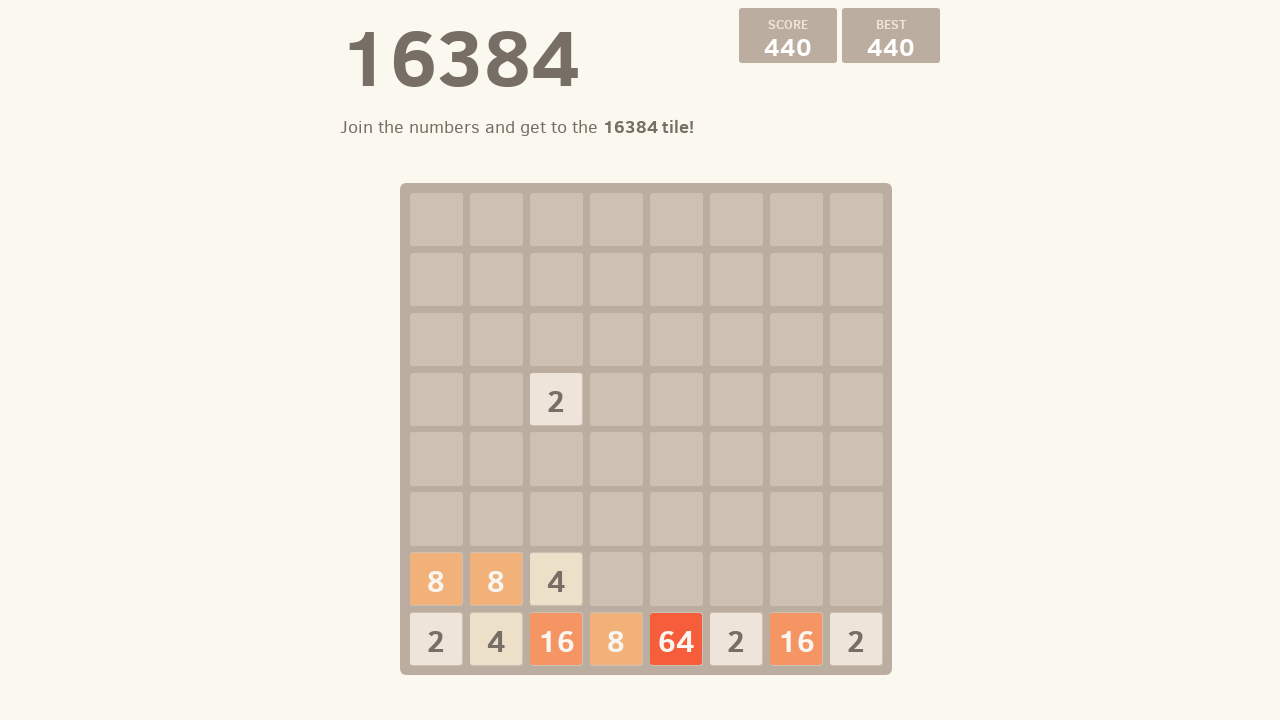

Pressed ArrowDown to move tiles down
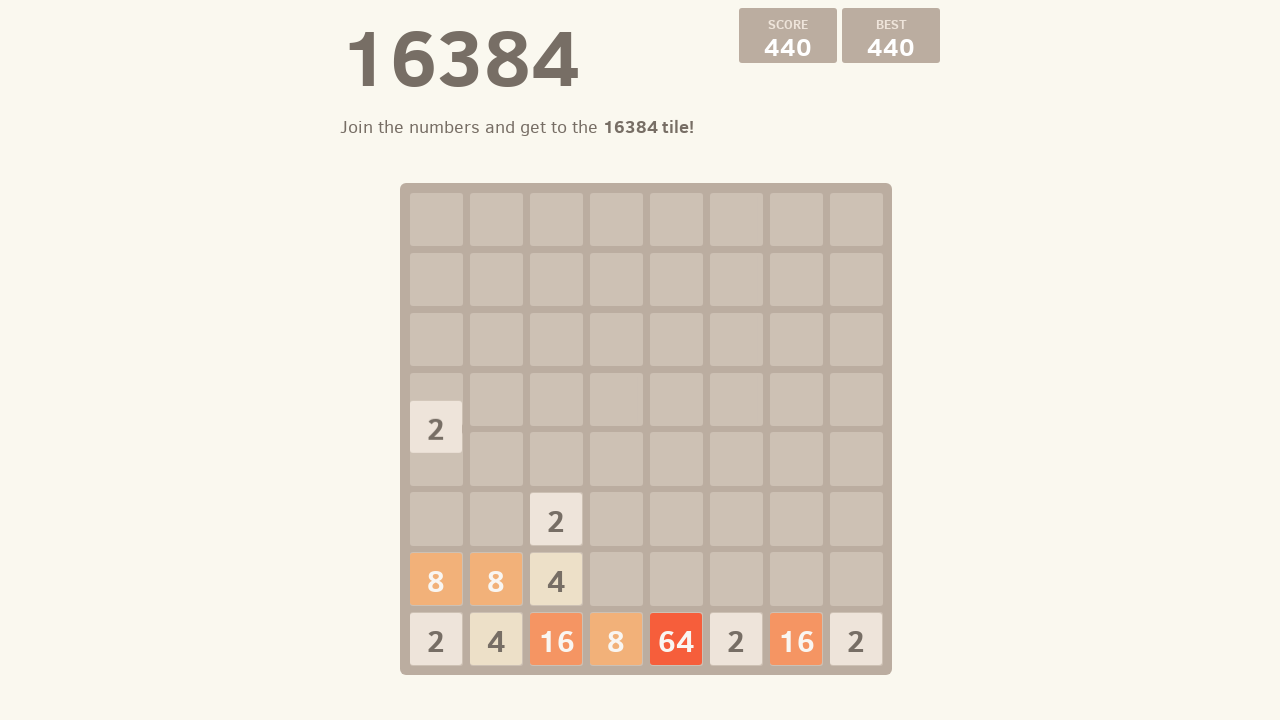

Pressed ArrowLeft to move tiles
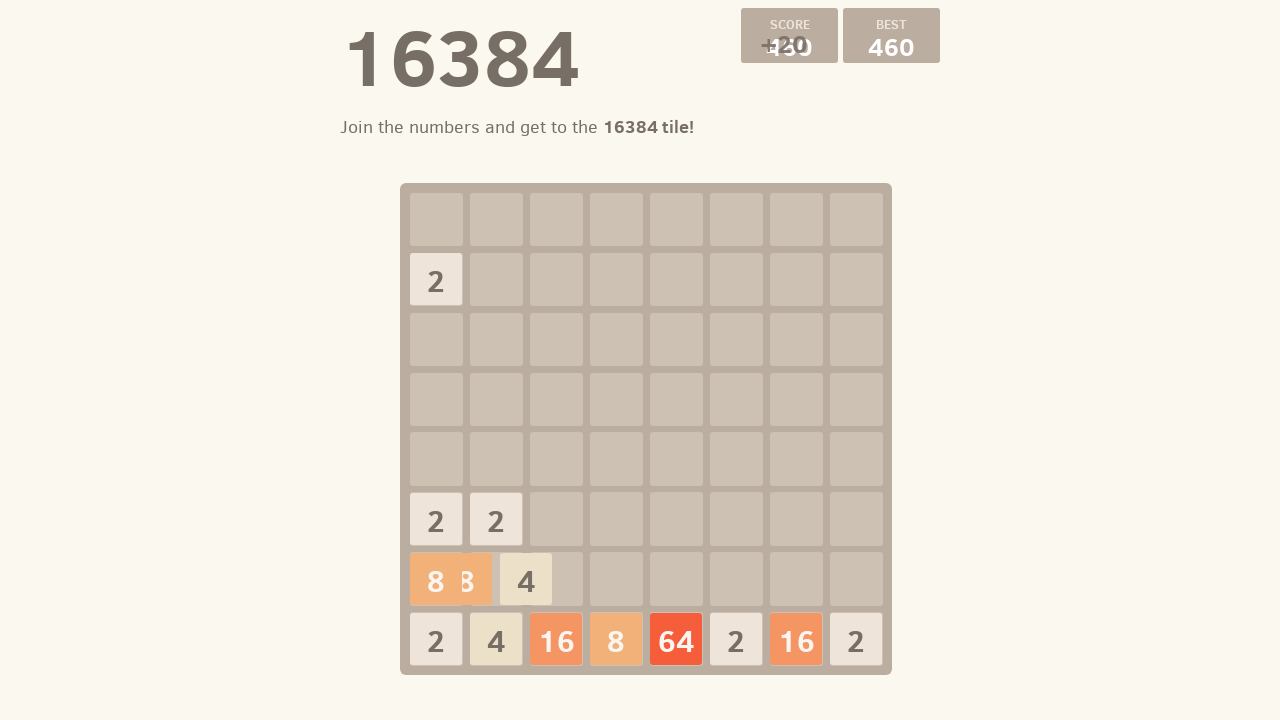

Pressed ArrowDown to move tiles down
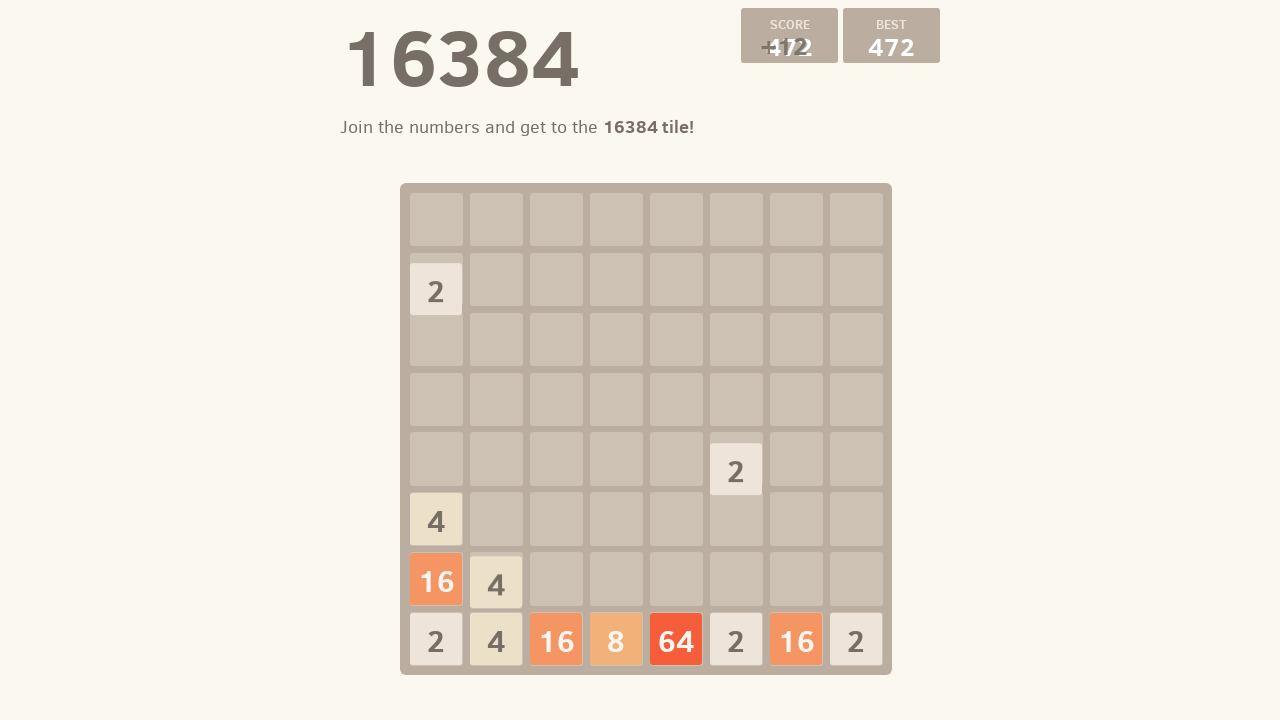

Pressed ArrowDown to move tiles
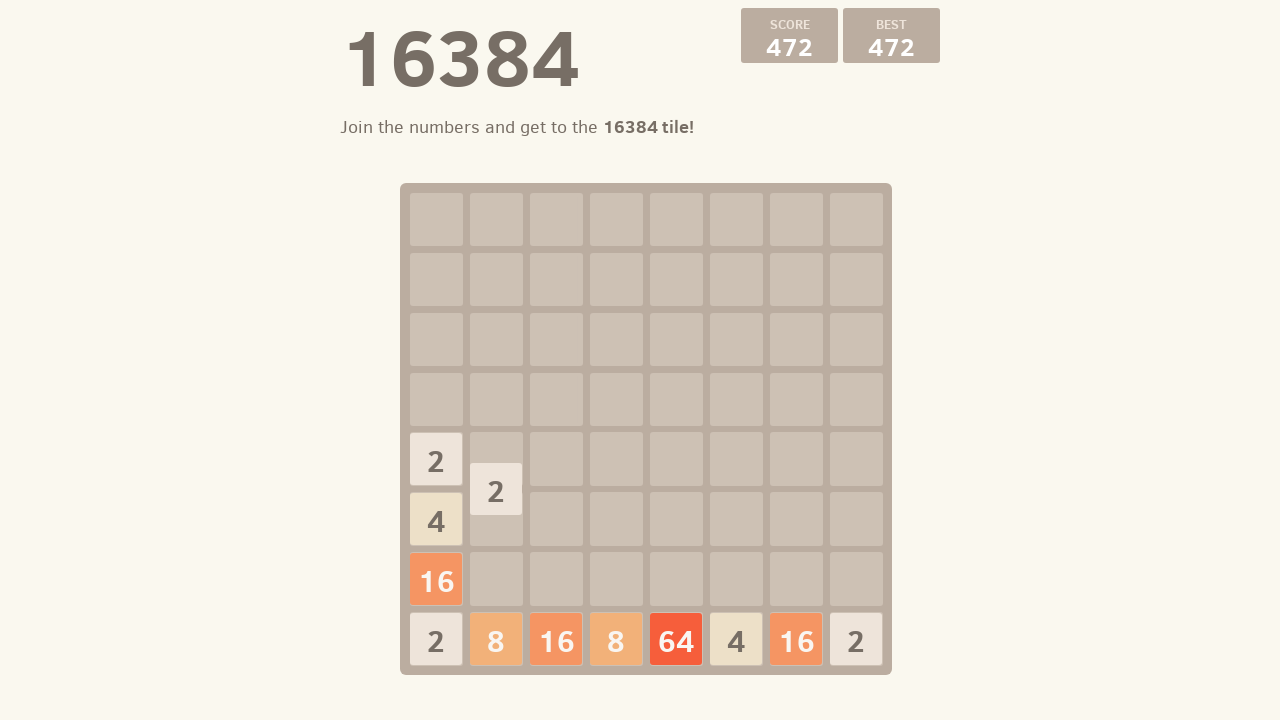

Pressed ArrowDown to move tiles down
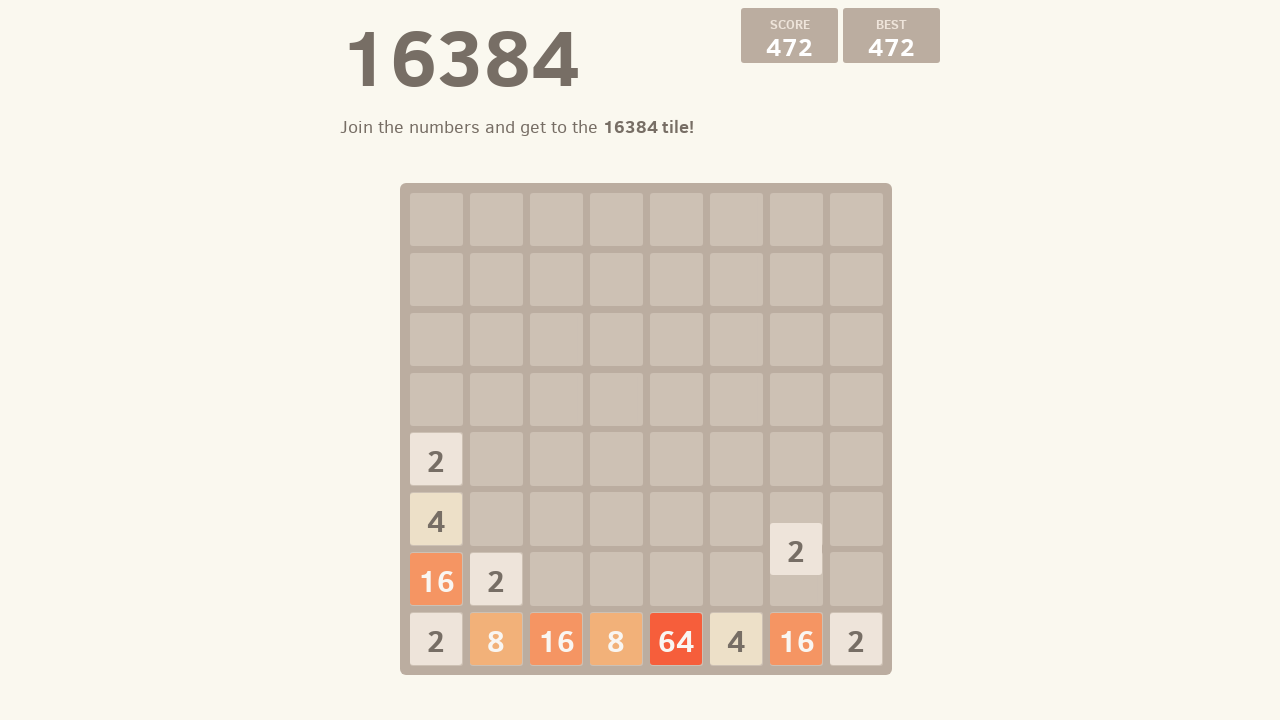

Pressed ArrowLeft to move tiles
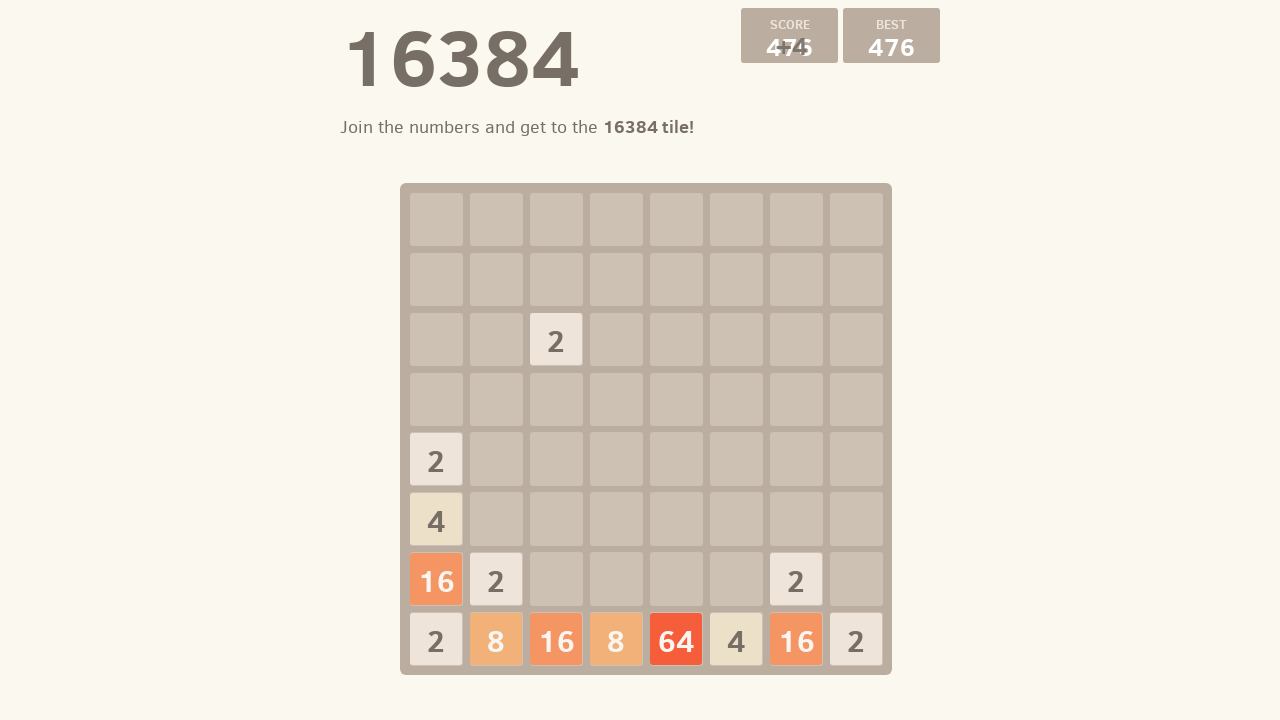

Pressed ArrowDown to move tiles down
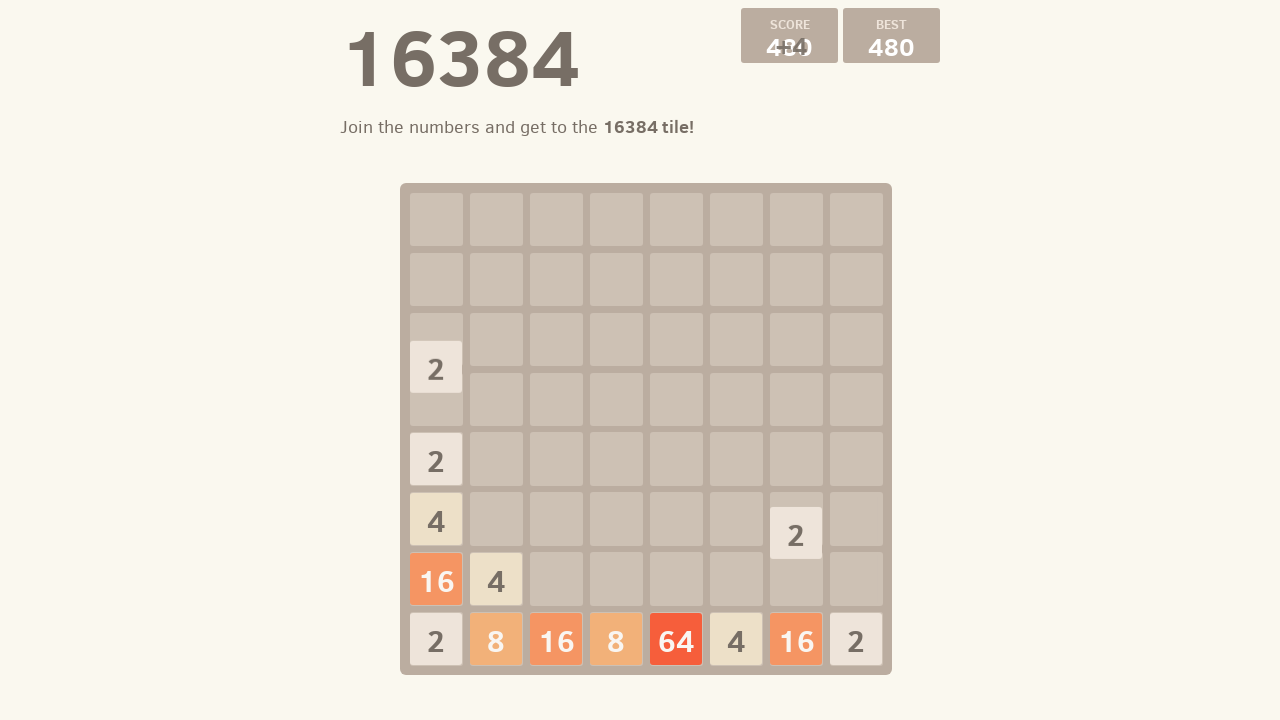

Pressed ArrowRight to move tiles
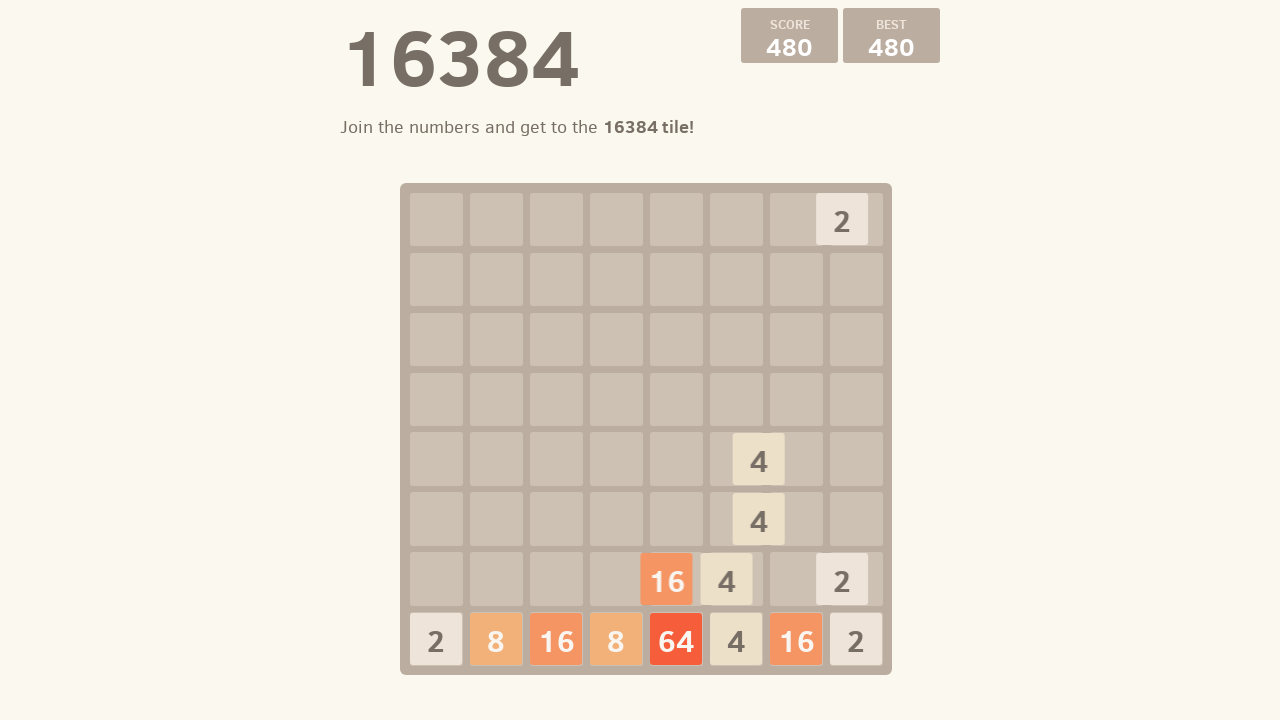

Pressed ArrowDown to move tiles down
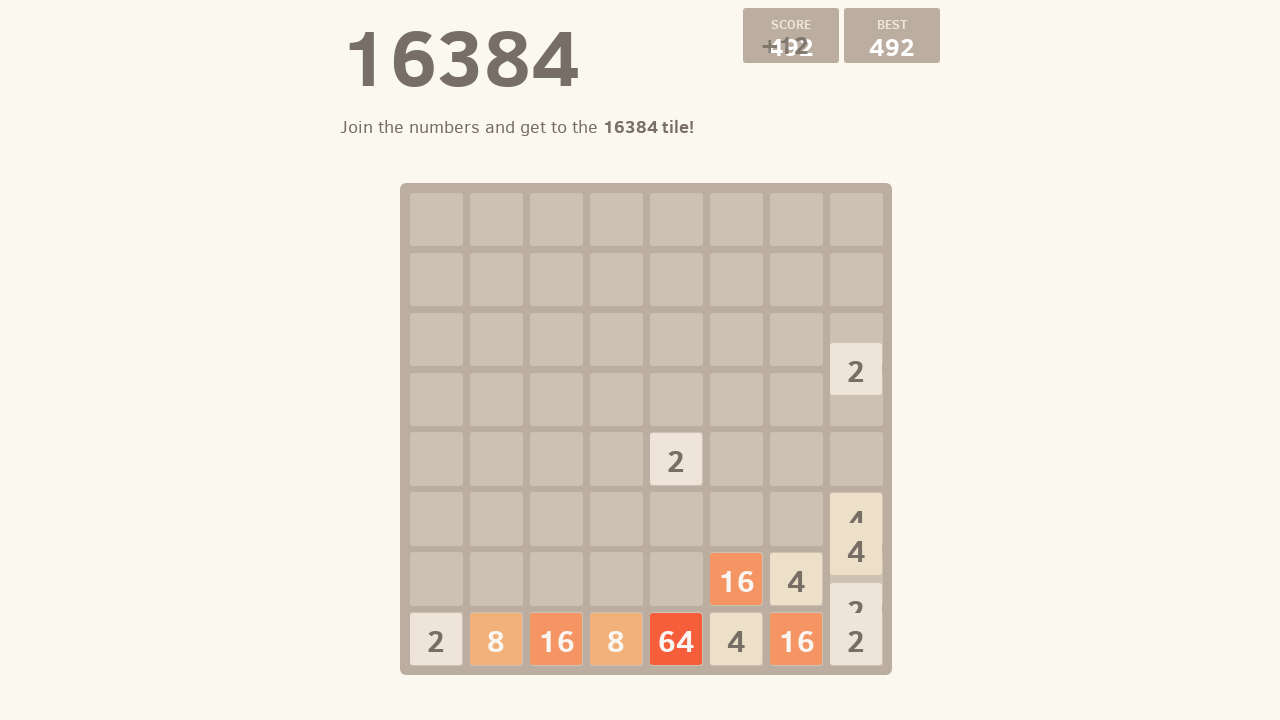

Pressed ArrowDown to move tiles
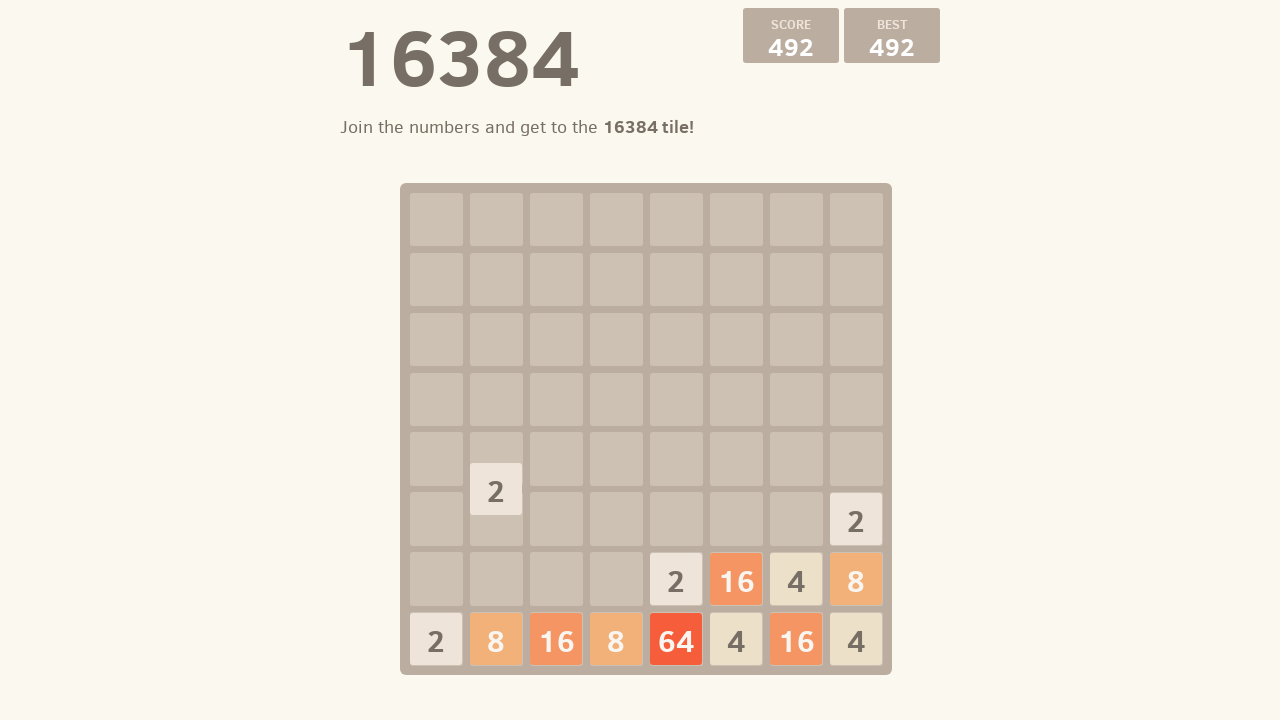

Pressed ArrowDown to move tiles down
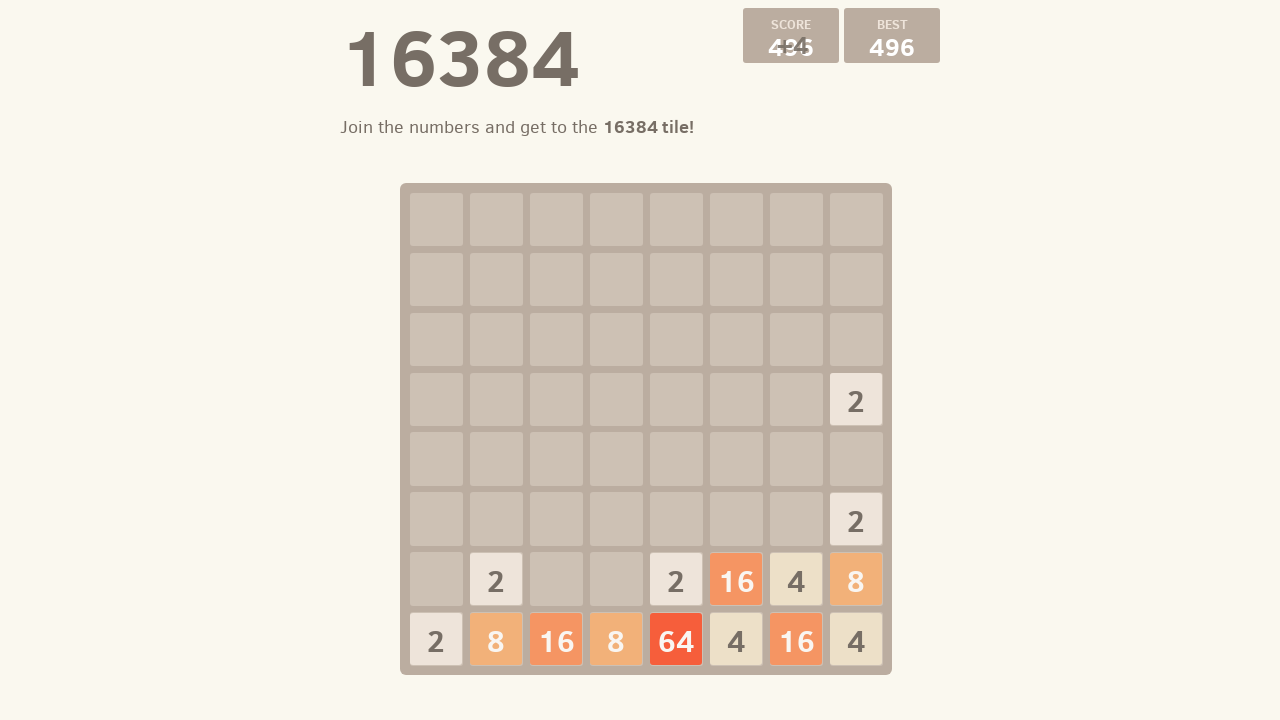

Pressed ArrowRight to move tiles
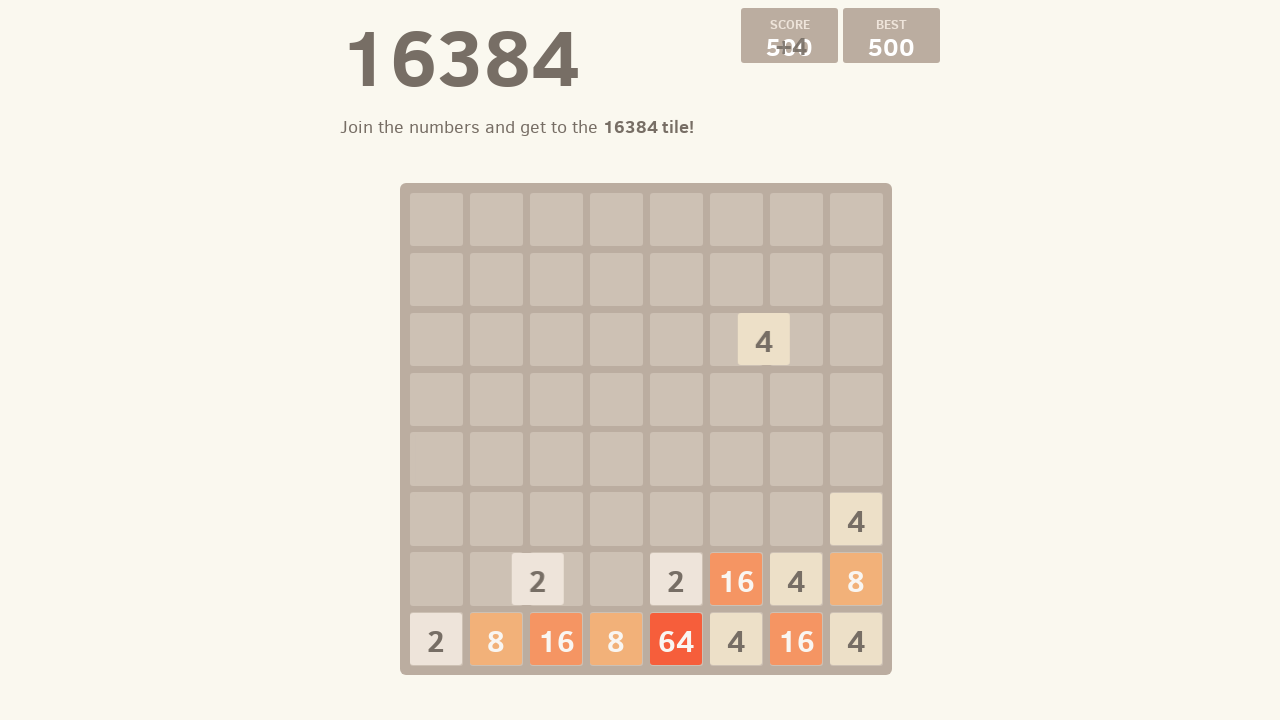

Pressed ArrowDown to move tiles down
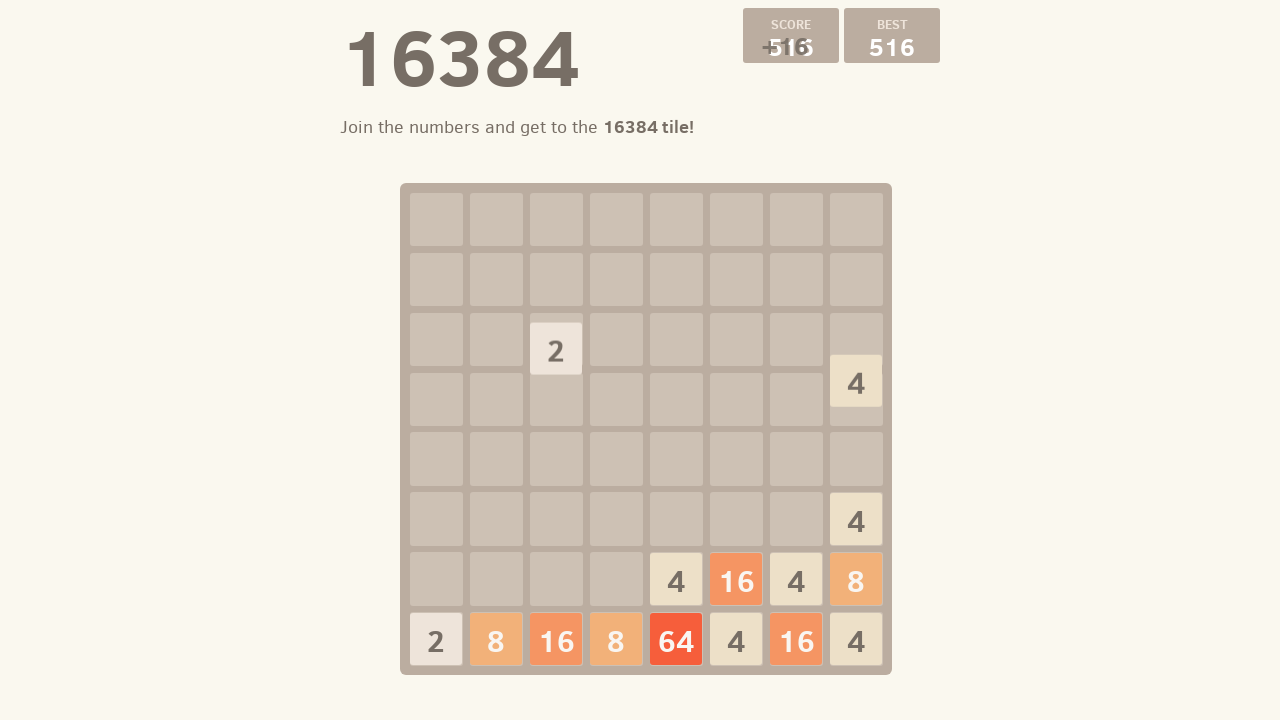

Pressed ArrowDown to move tiles
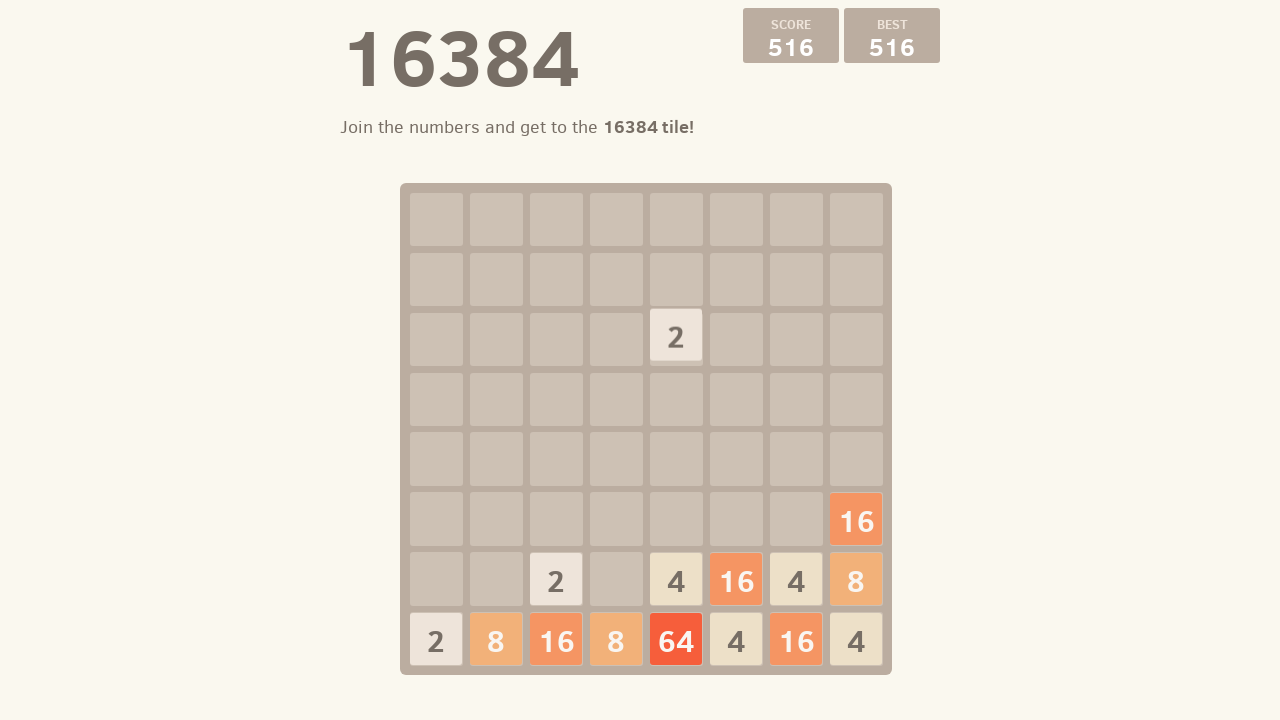

Pressed ArrowDown to move tiles down
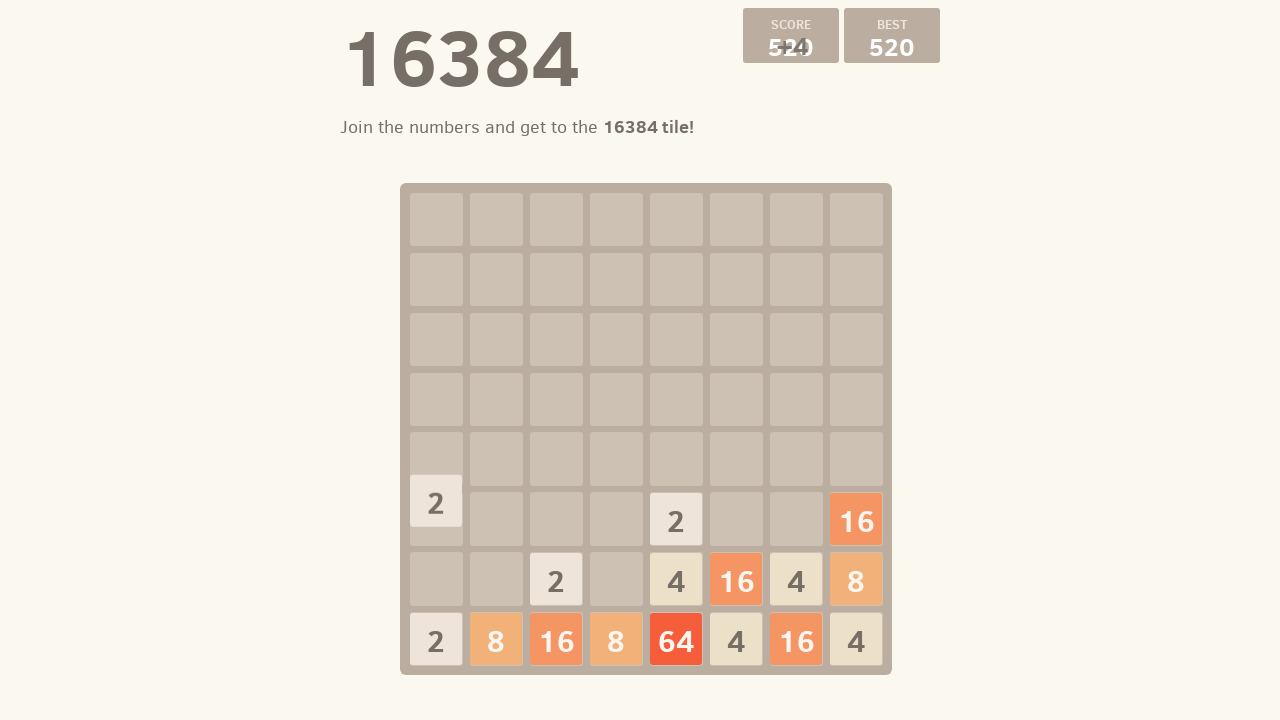

Pressed ArrowDown to move tiles
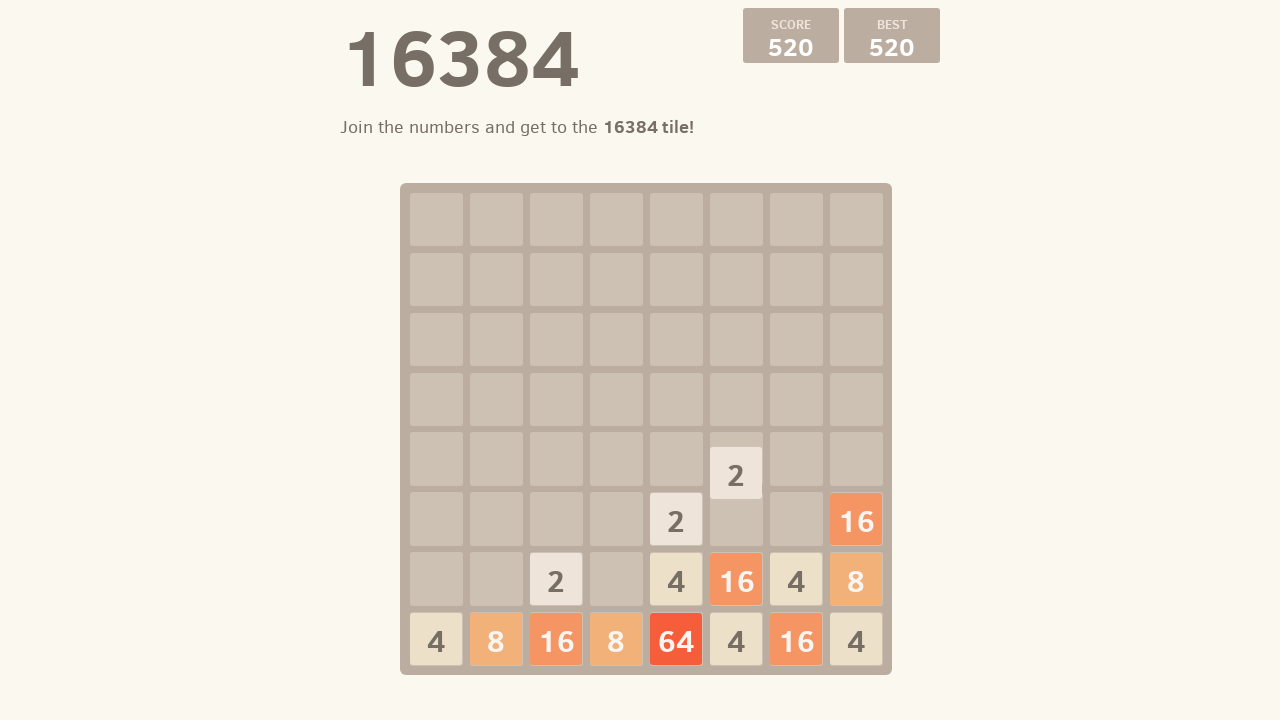

Pressed ArrowDown to move tiles down
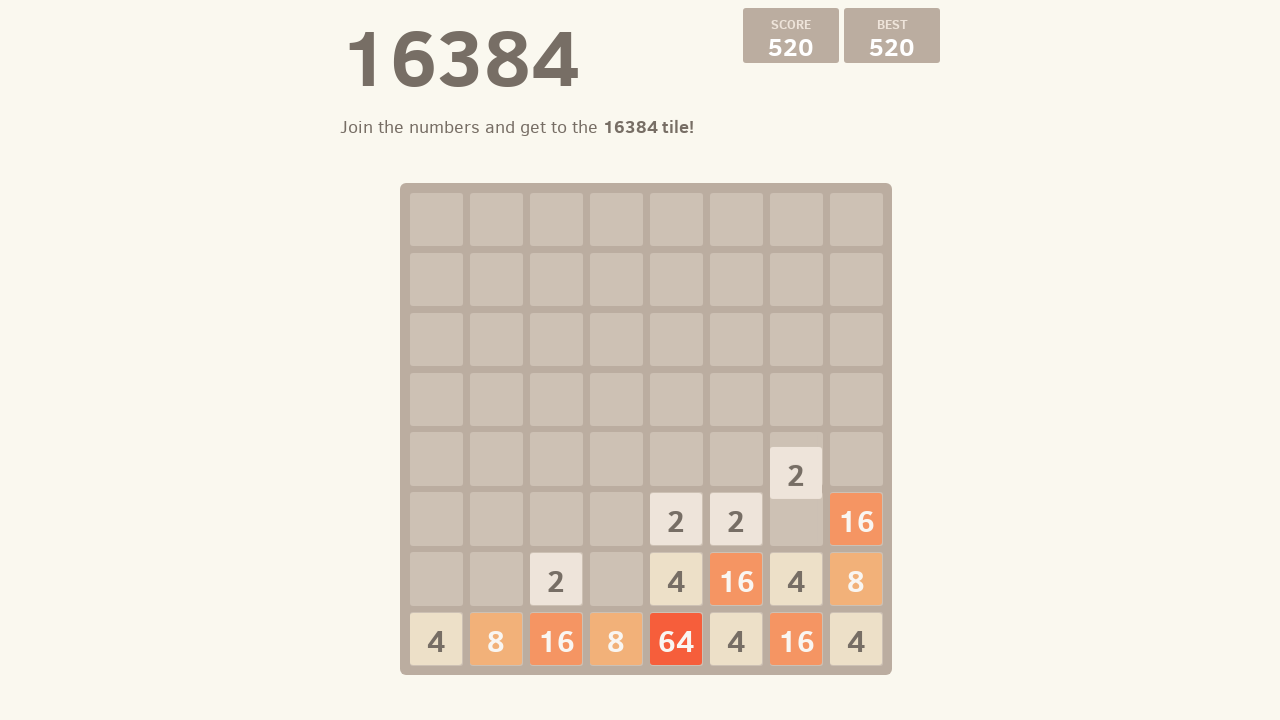

Pressed ArrowLeft to move tiles
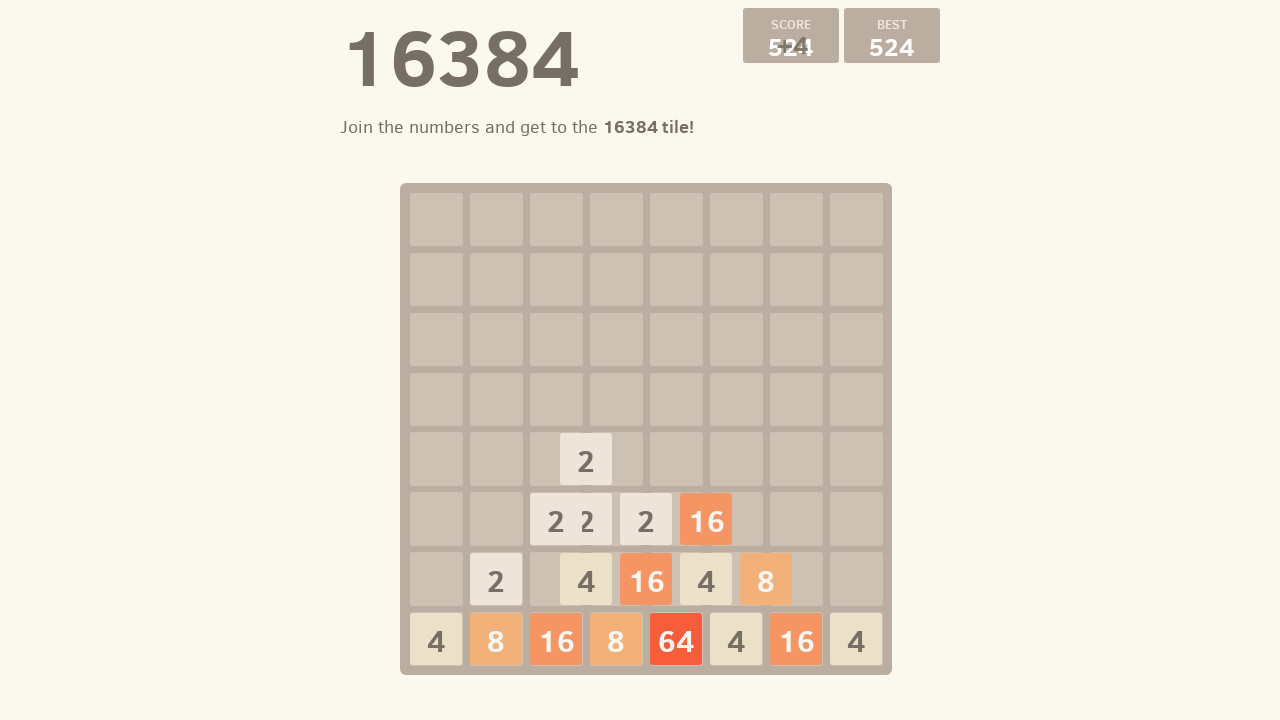

Pressed ArrowDown to move tiles down
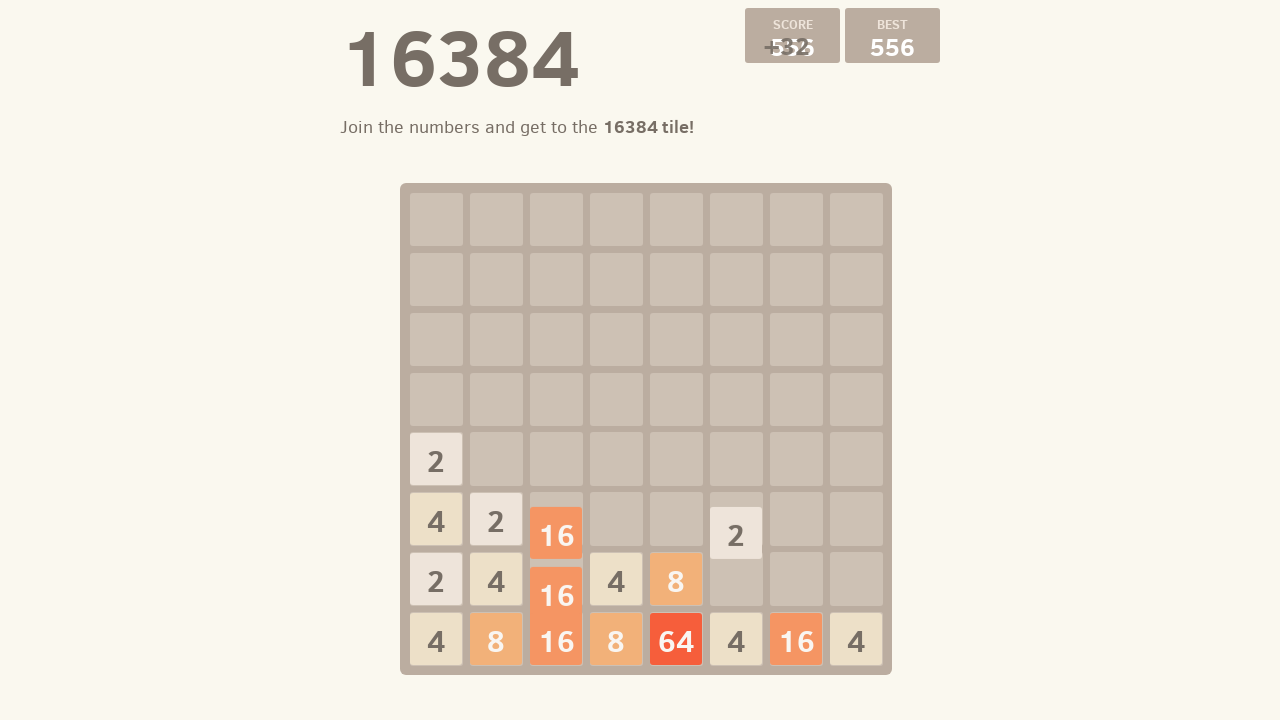

Pressed ArrowLeft to move tiles
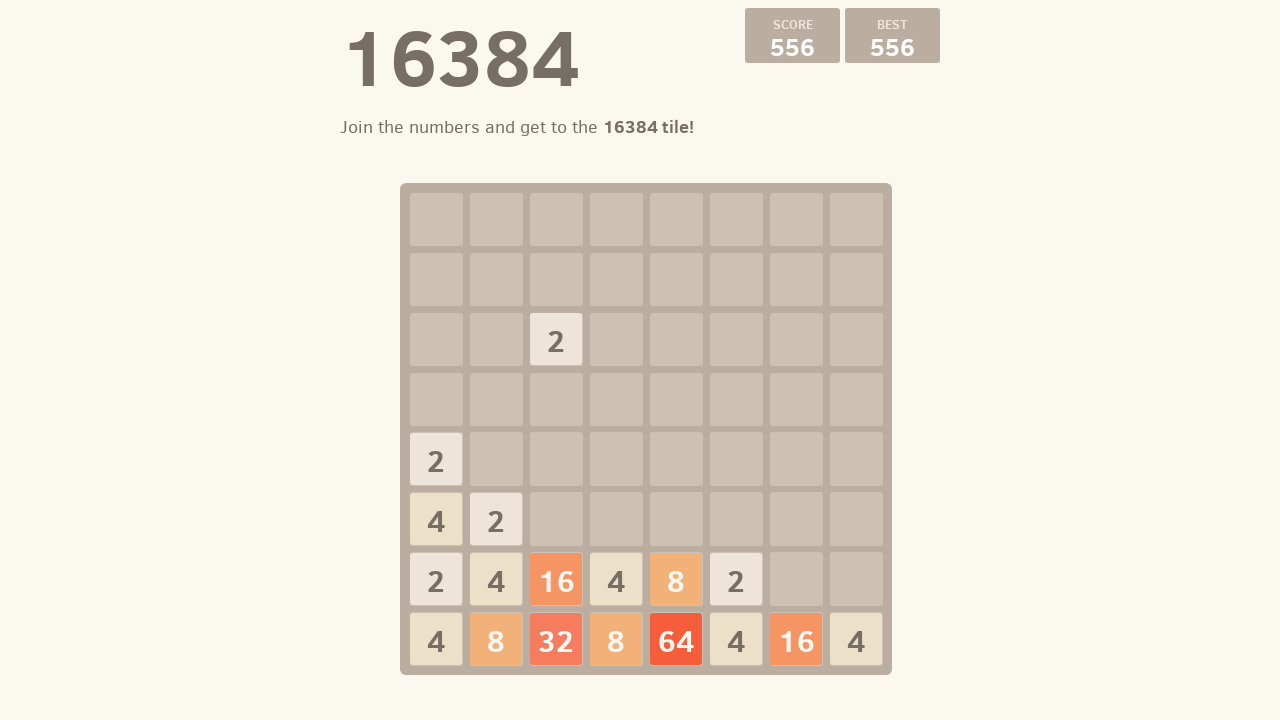

Pressed ArrowDown to move tiles down
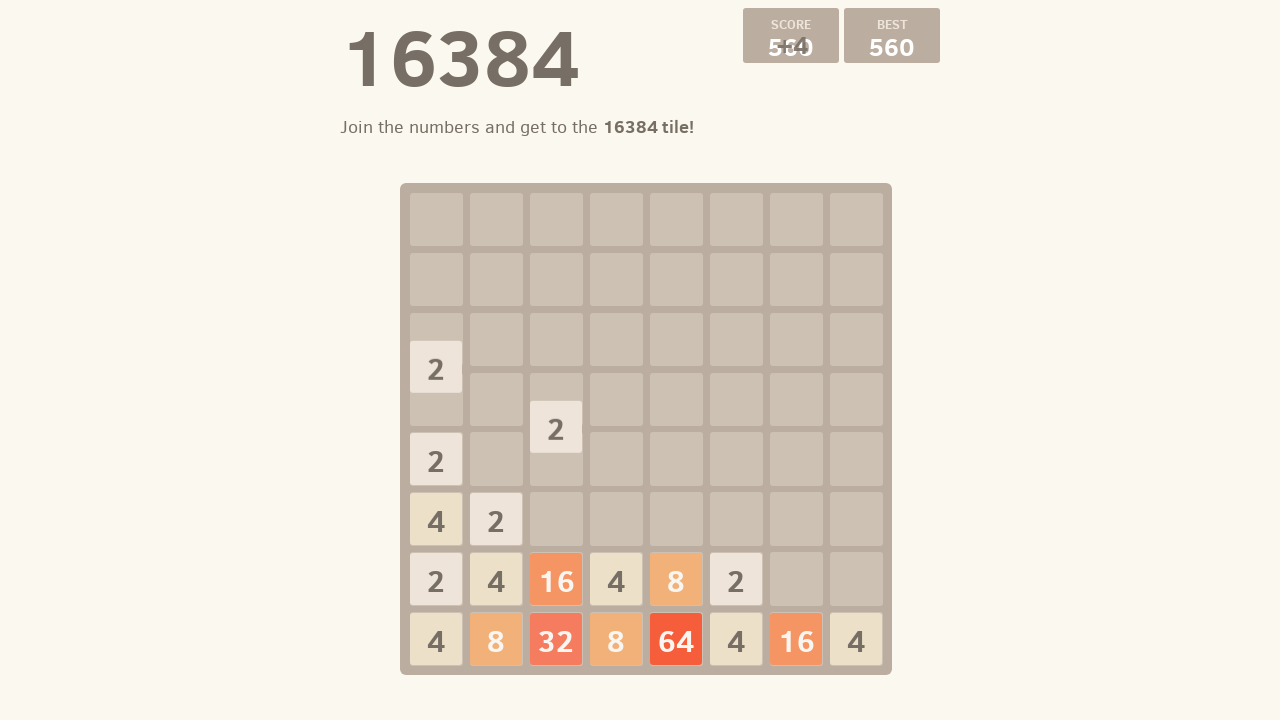

Pressed ArrowDown to move tiles
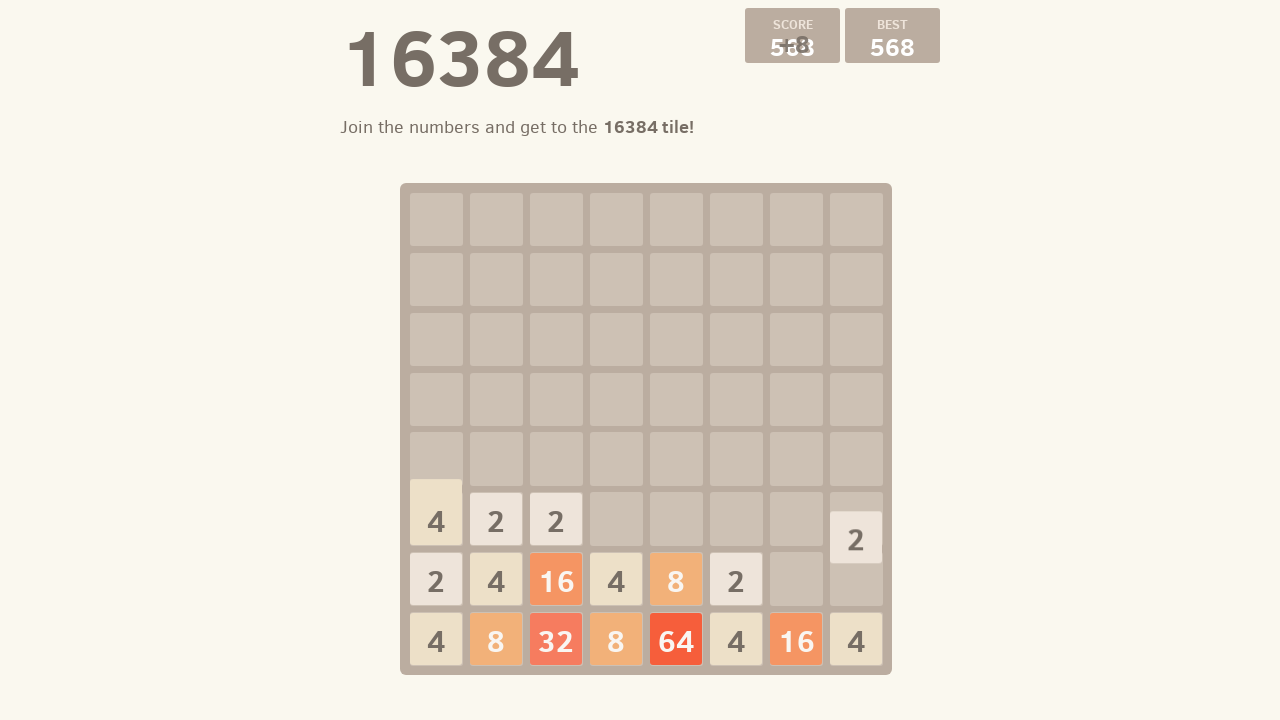

Pressed ArrowDown to move tiles down
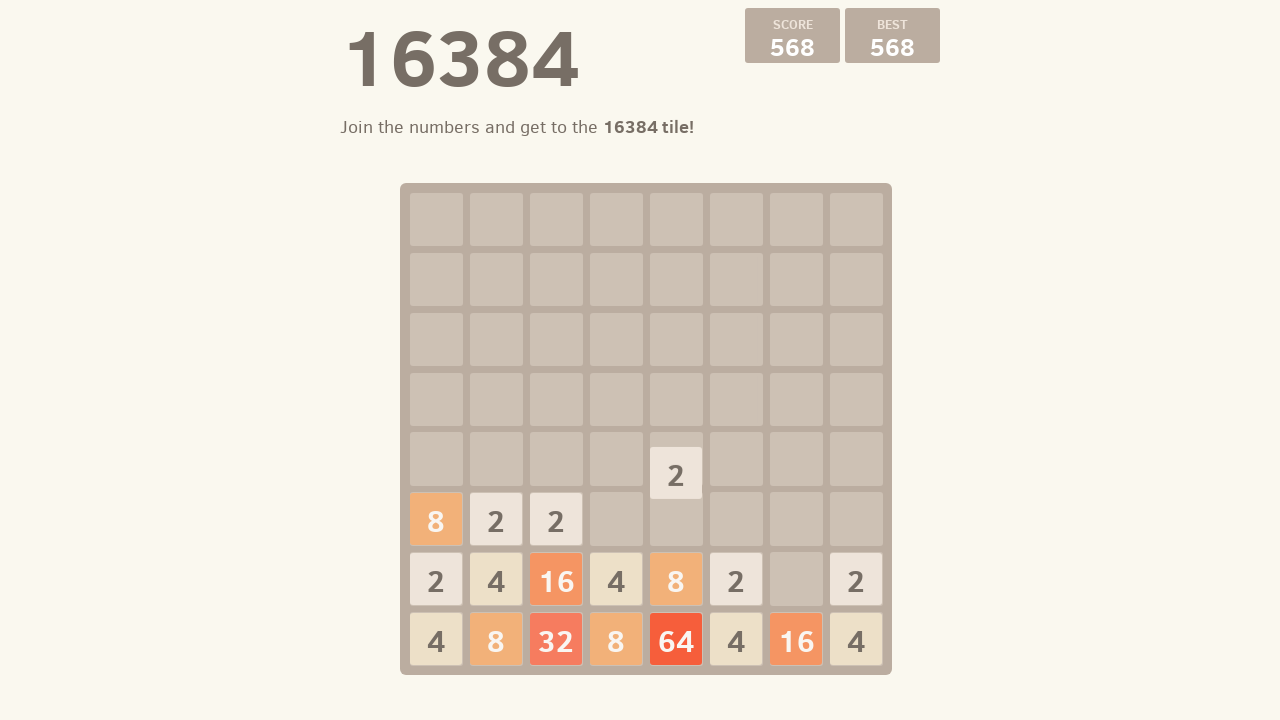

Pressed ArrowRight to move tiles
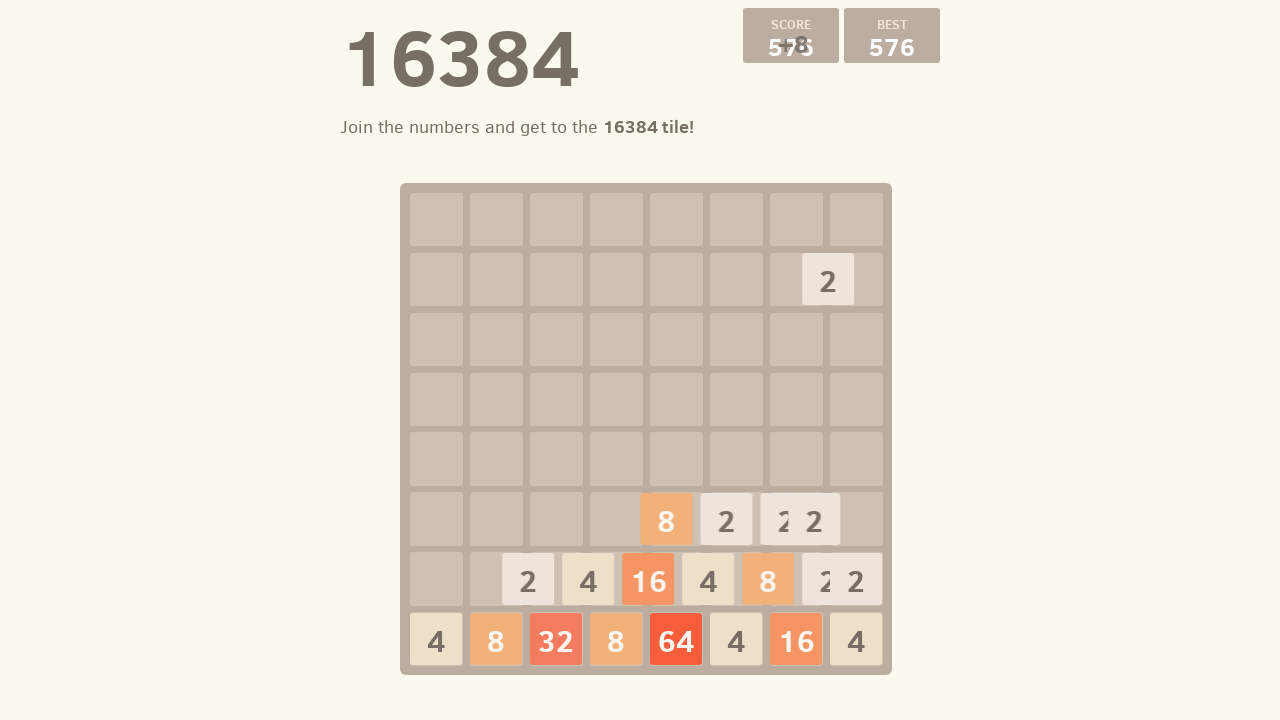

Pressed ArrowDown to move tiles down
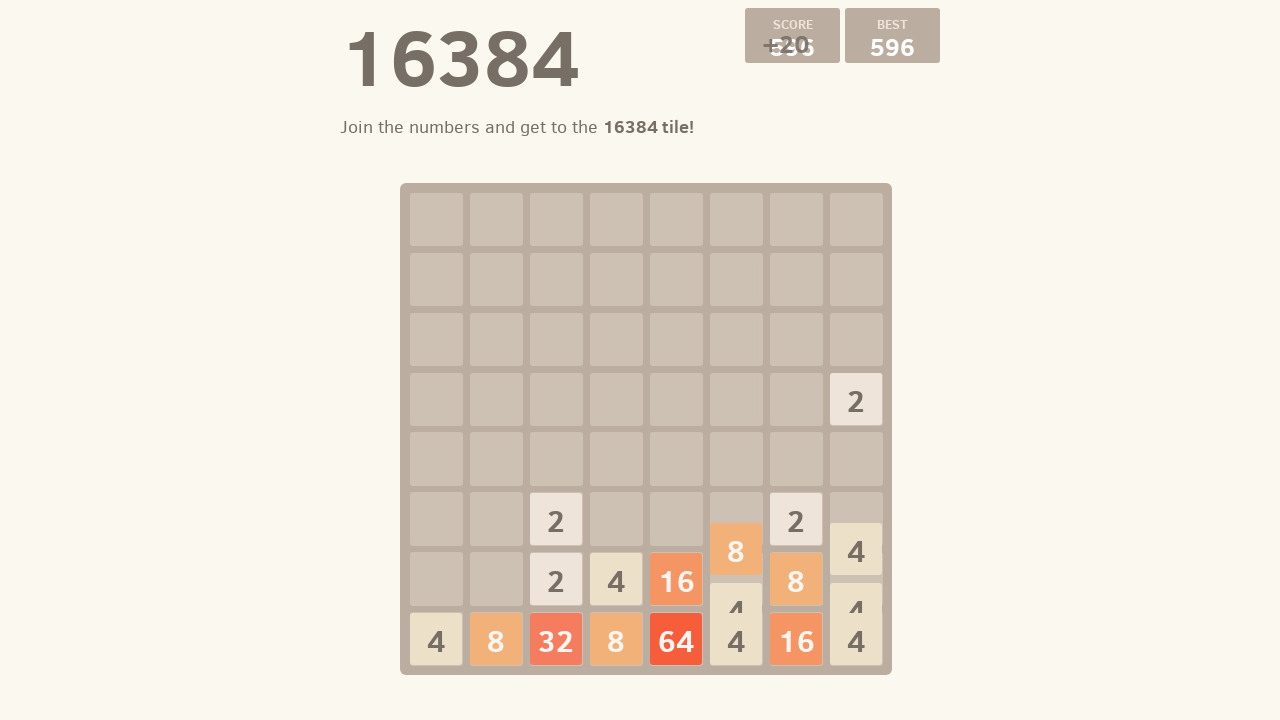

Pressed ArrowRight to move tiles
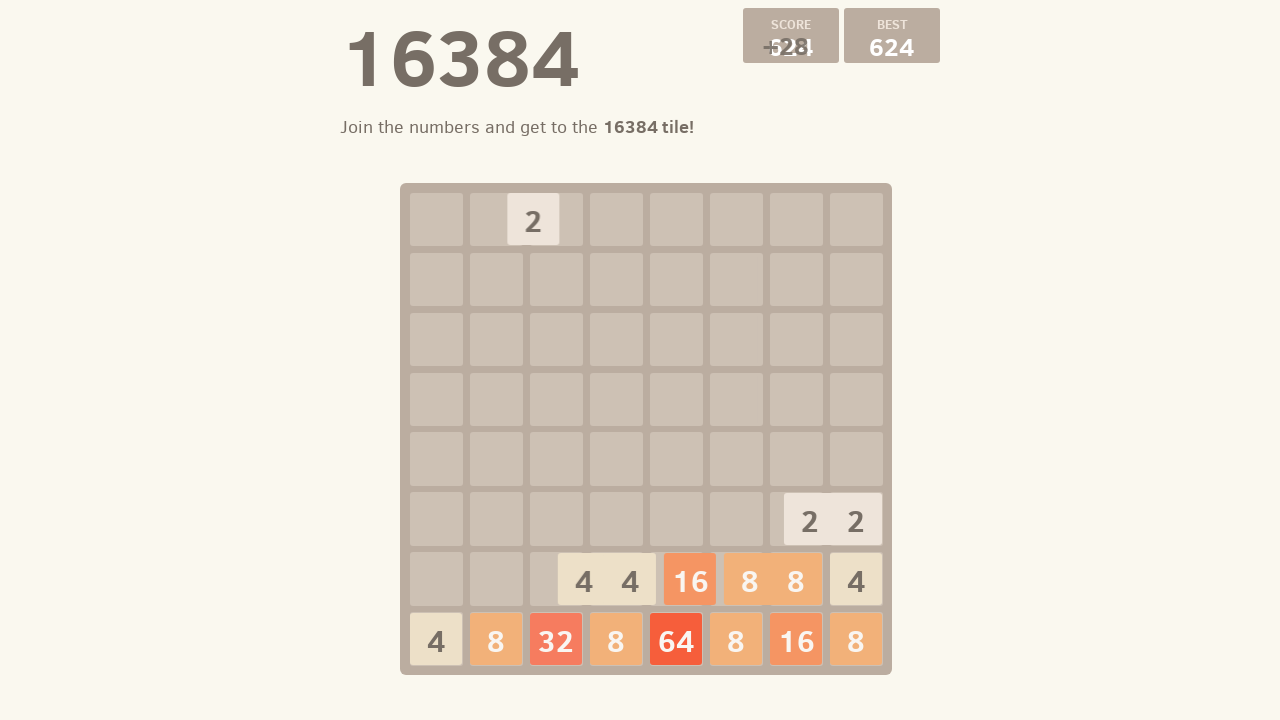

Pressed ArrowDown to move tiles down
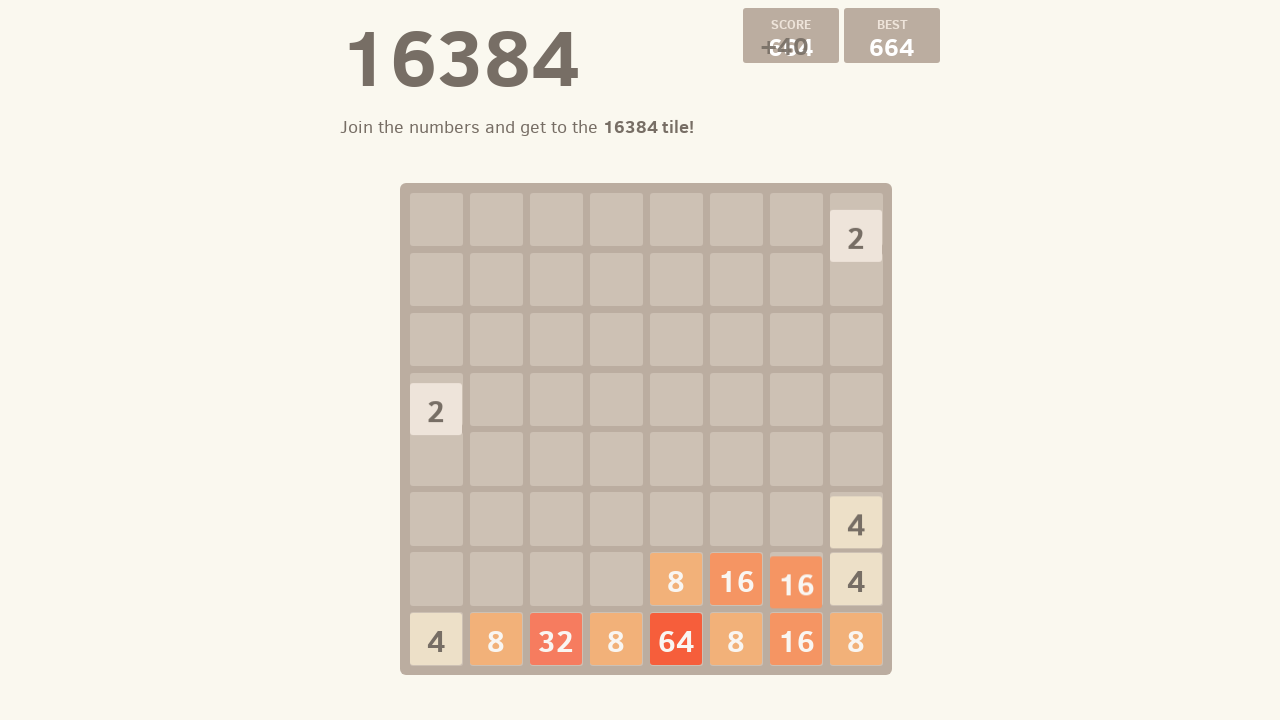

Pressed ArrowDown to move tiles
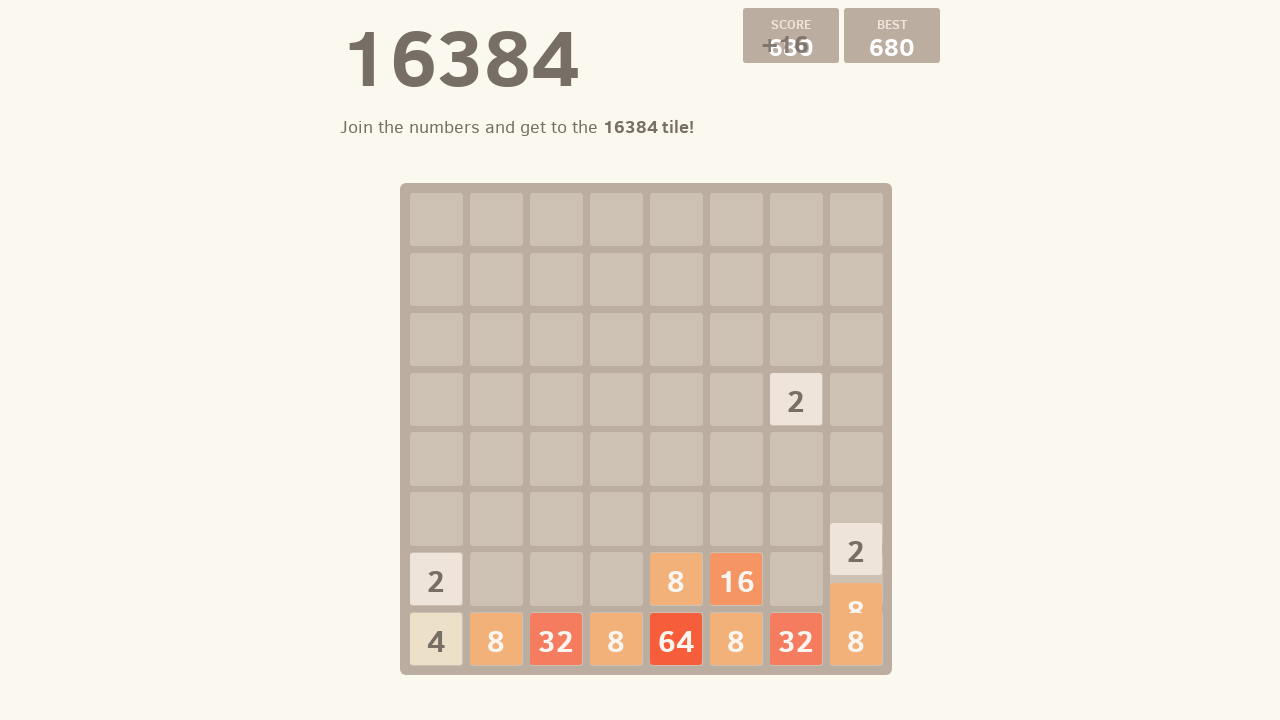

Pressed ArrowDown to move tiles down
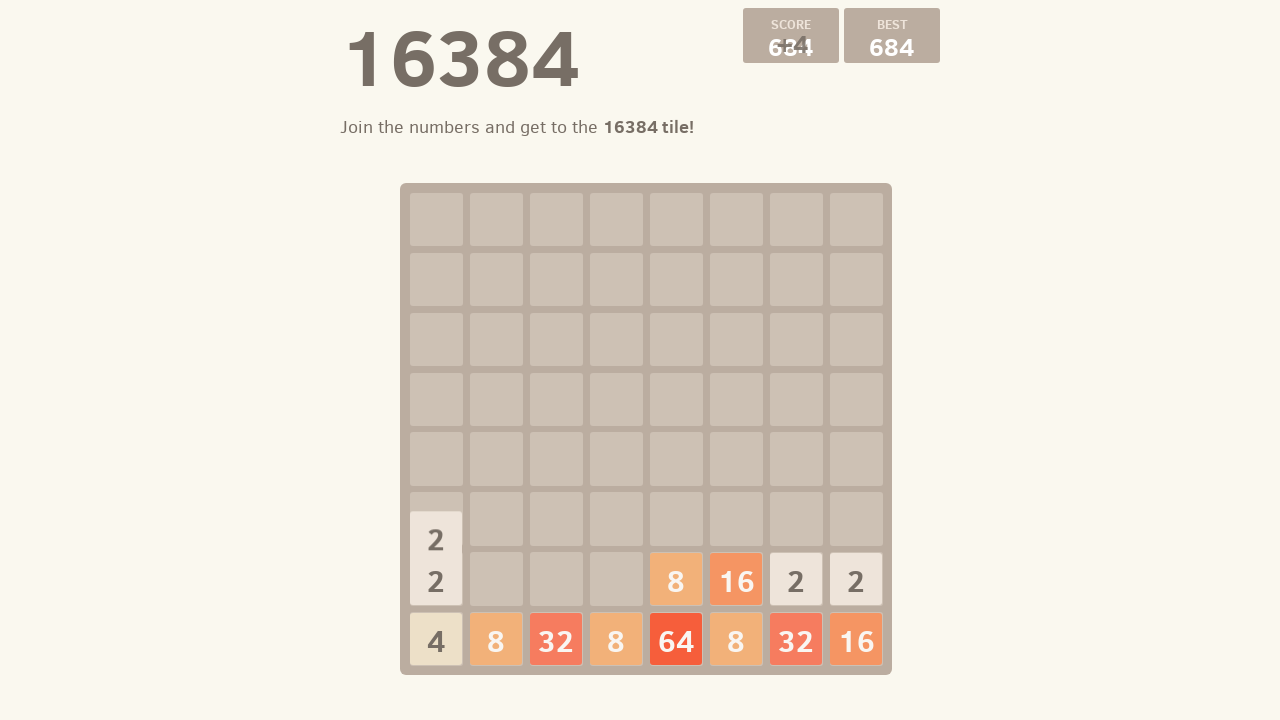

Pressed ArrowDown to move tiles
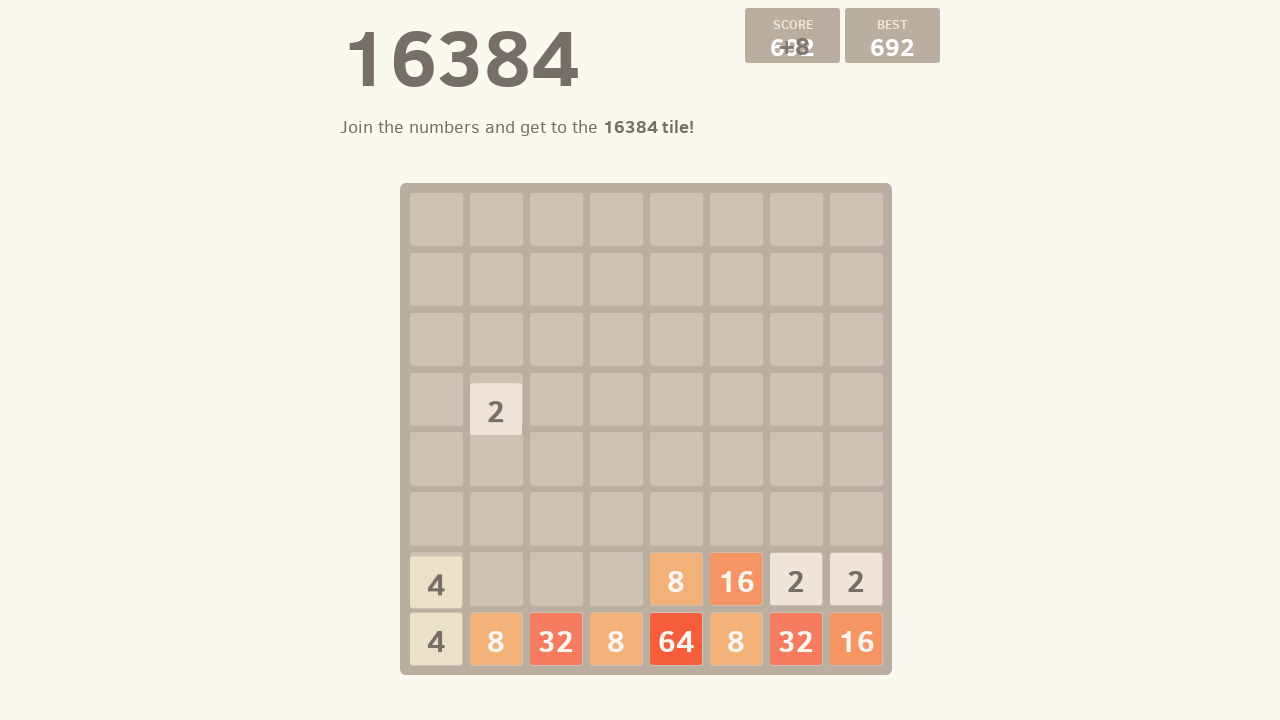

Pressed ArrowDown to move tiles down
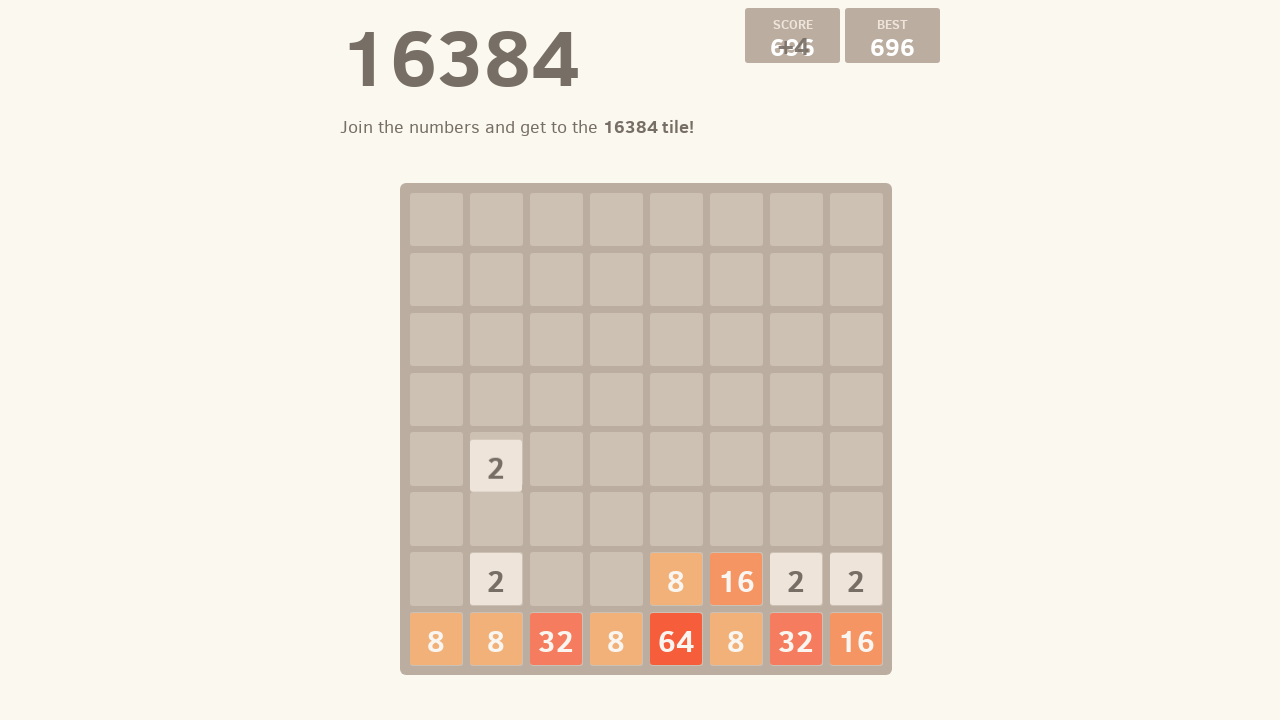

Pressed ArrowLeft to move tiles
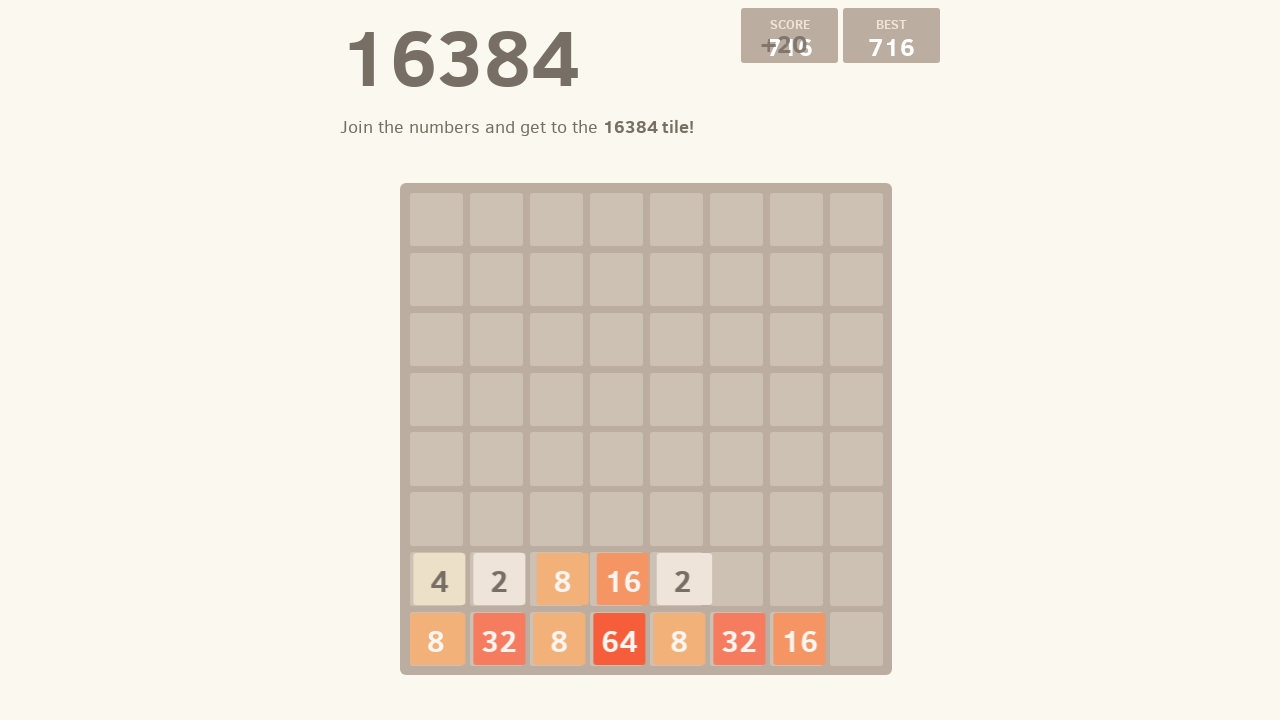

Pressed ArrowDown to move tiles down
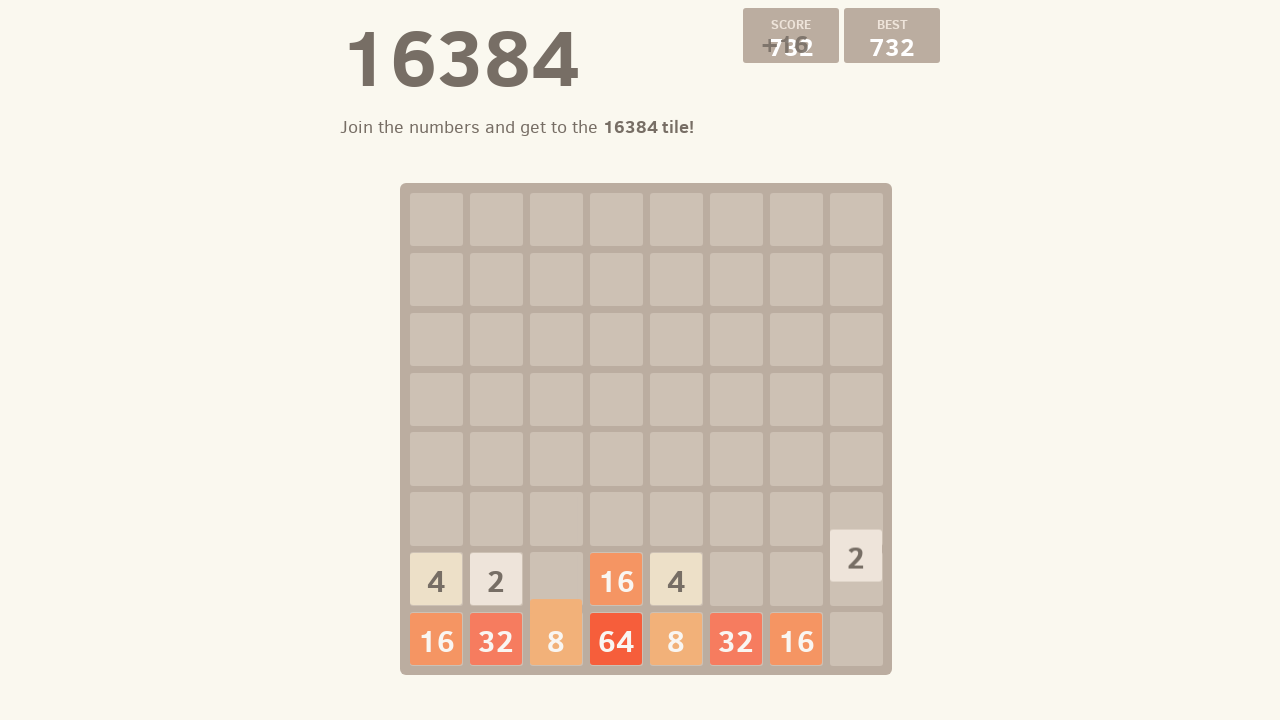

Pressed ArrowDown to move tiles
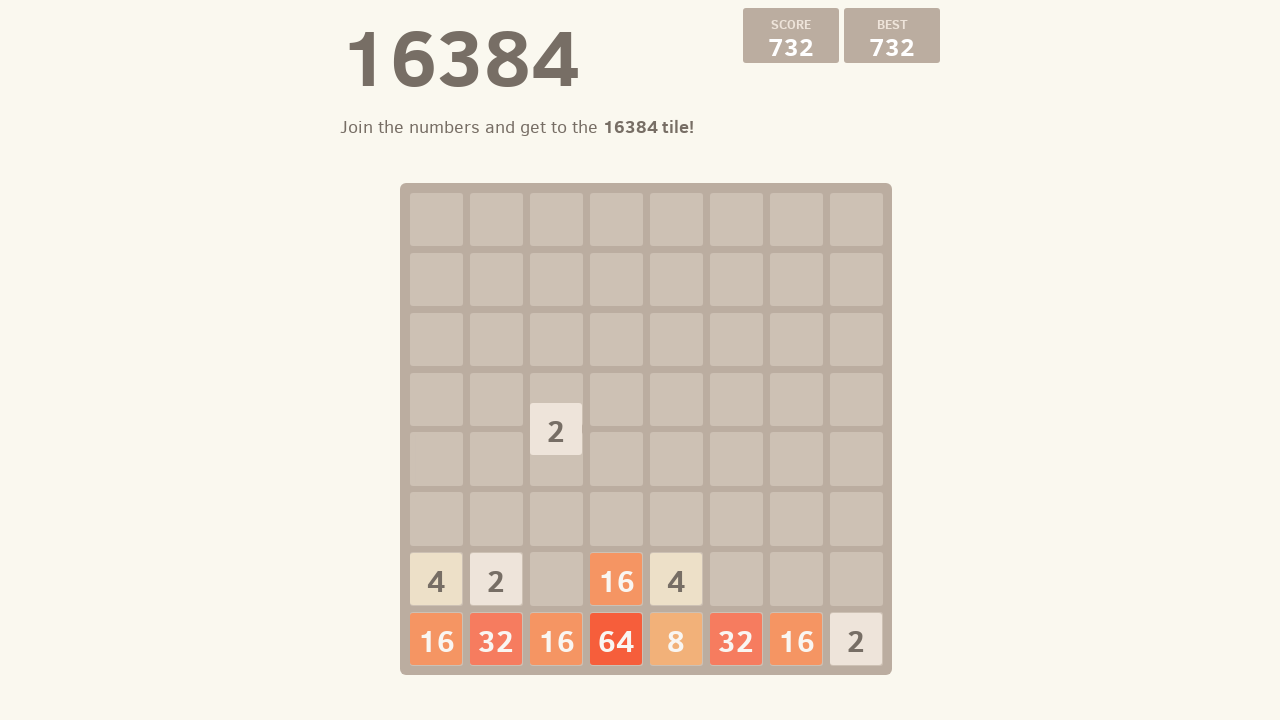

Pressed ArrowDown to move tiles down
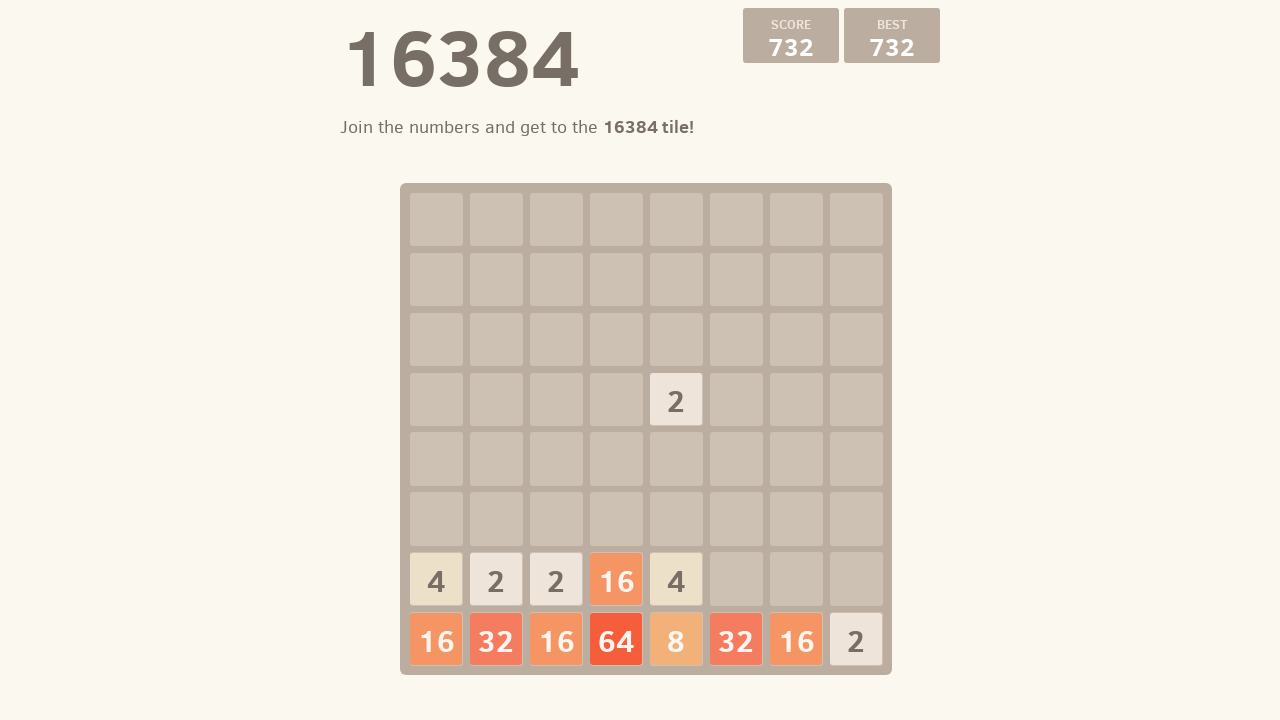

Pressed ArrowRight to move tiles
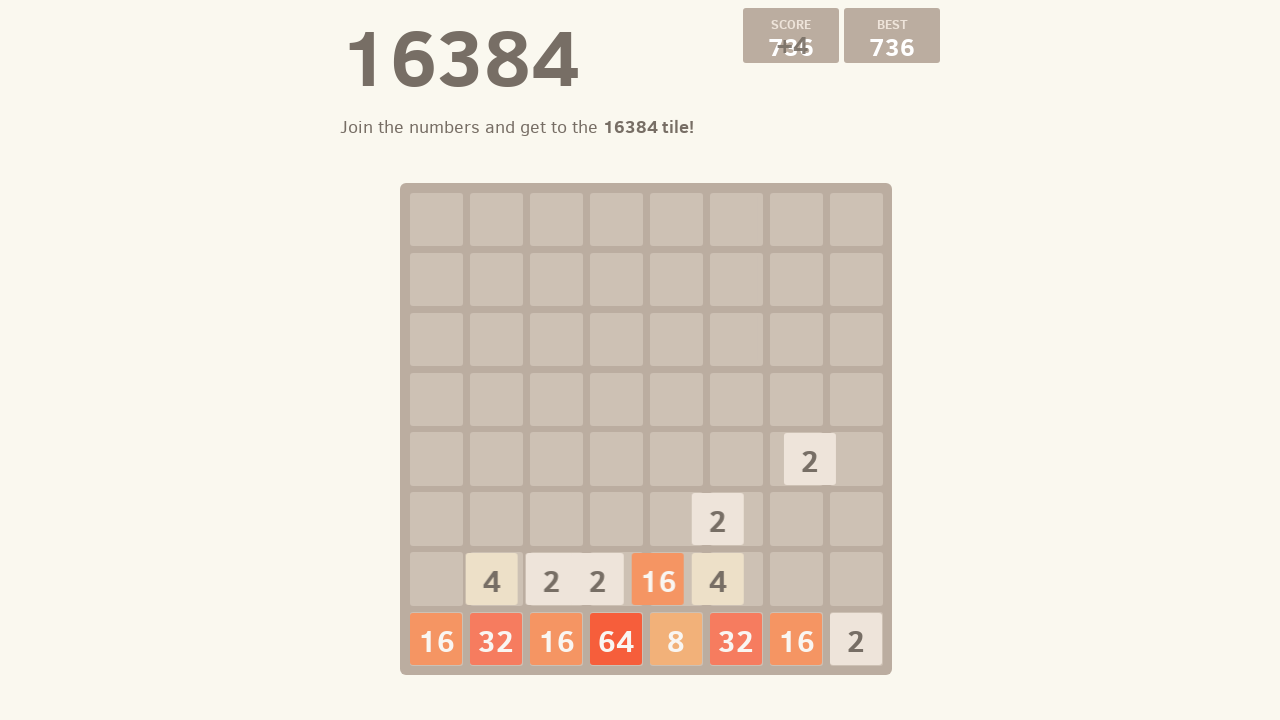

Pressed ArrowDown to move tiles down
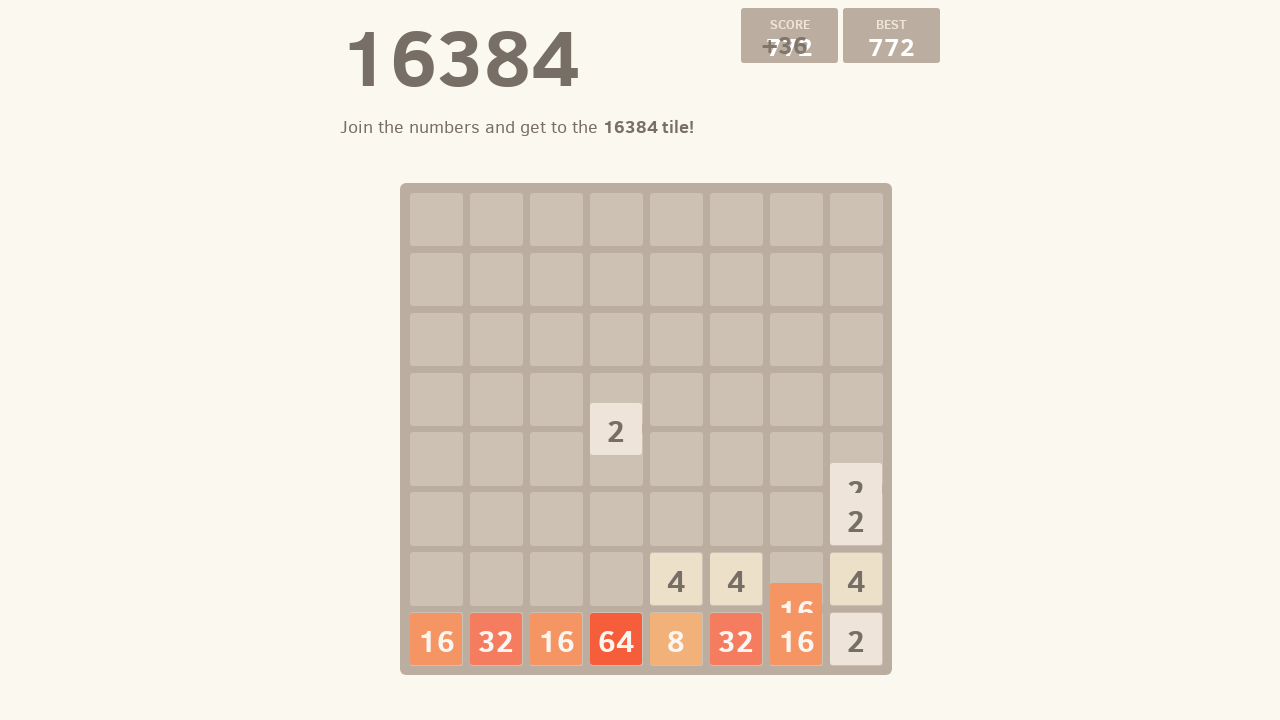

Pressed ArrowRight to move tiles
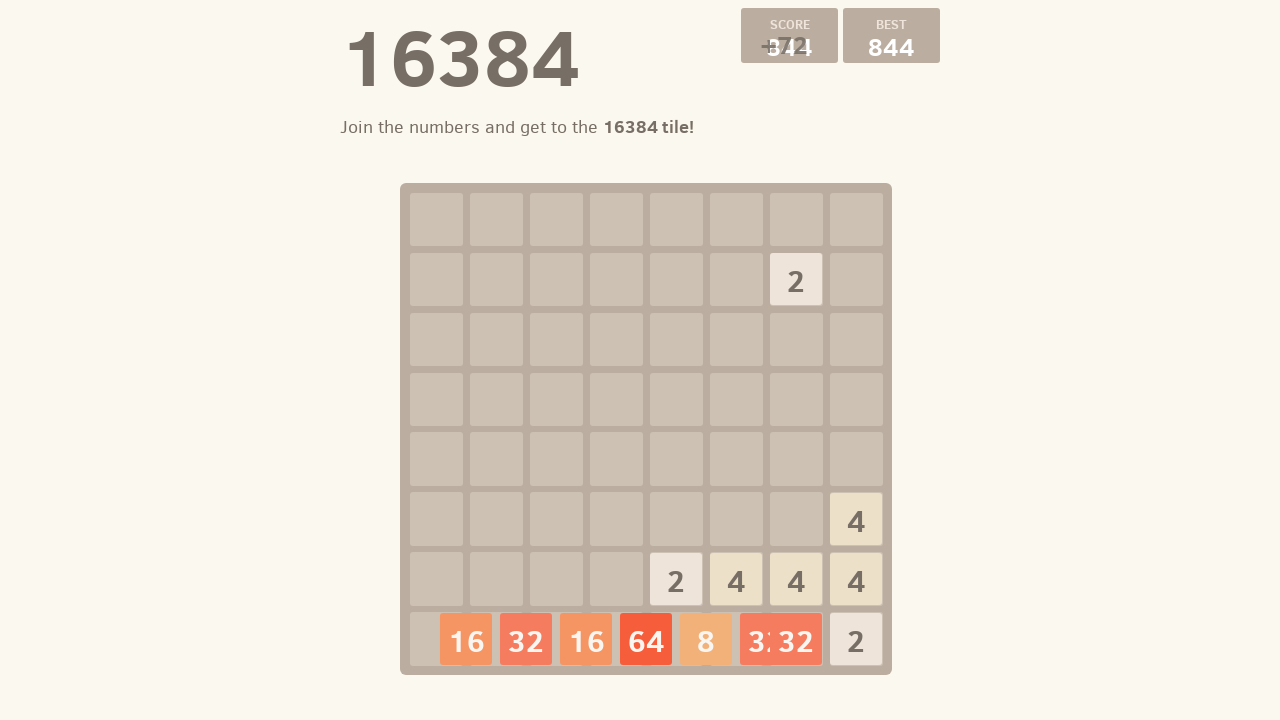

Pressed ArrowDown to move tiles down
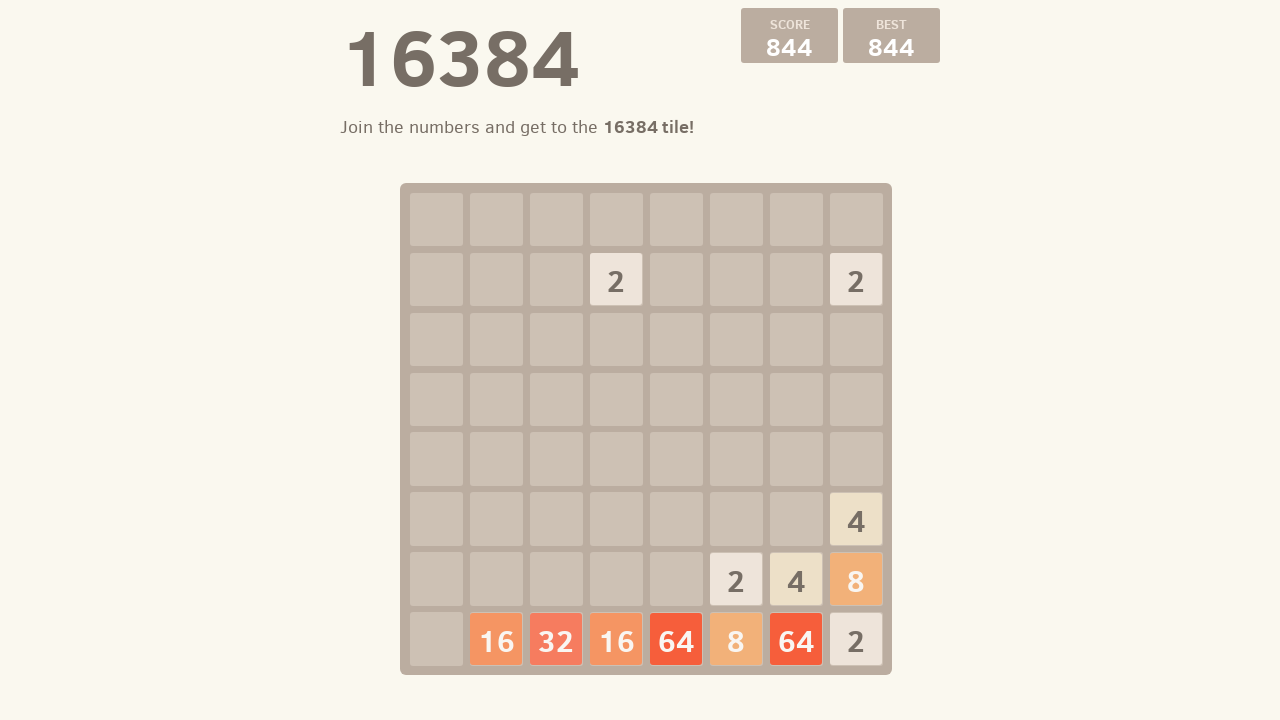

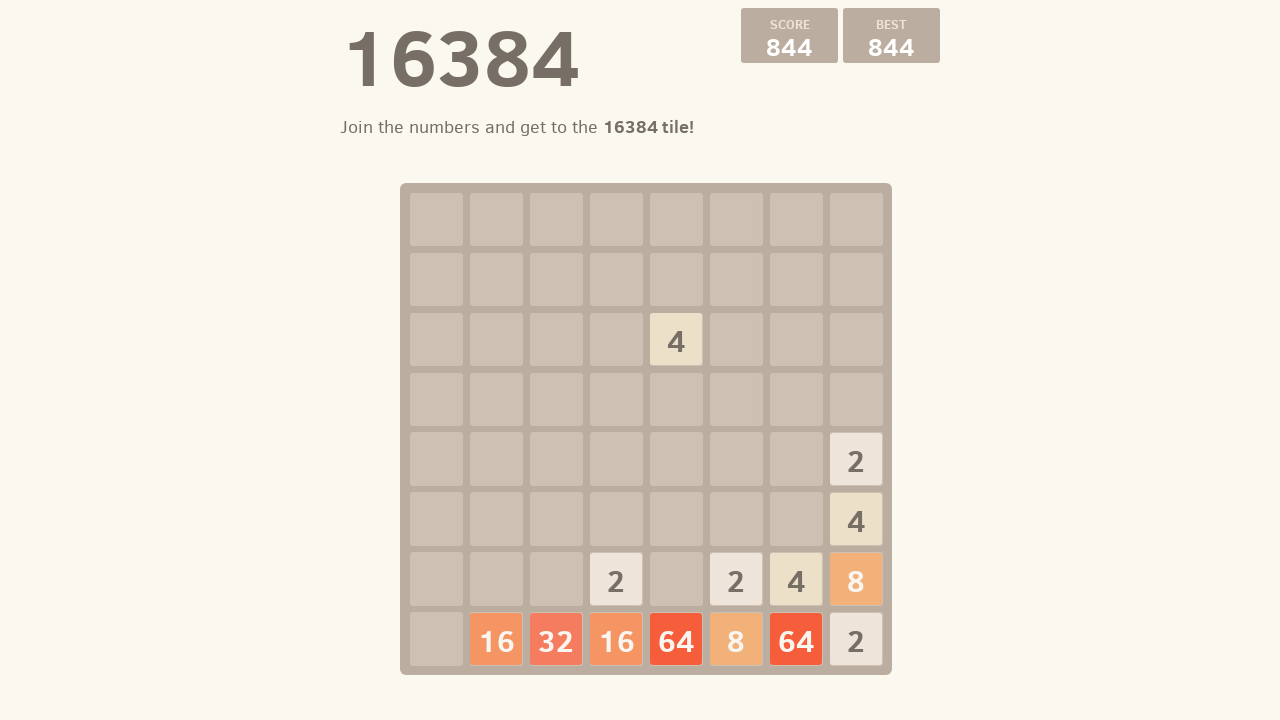